Tests filling a large form by entering text into all input fields and clicking the submit button

Starting URL: http://suninjuly.github.io/huge_form.html

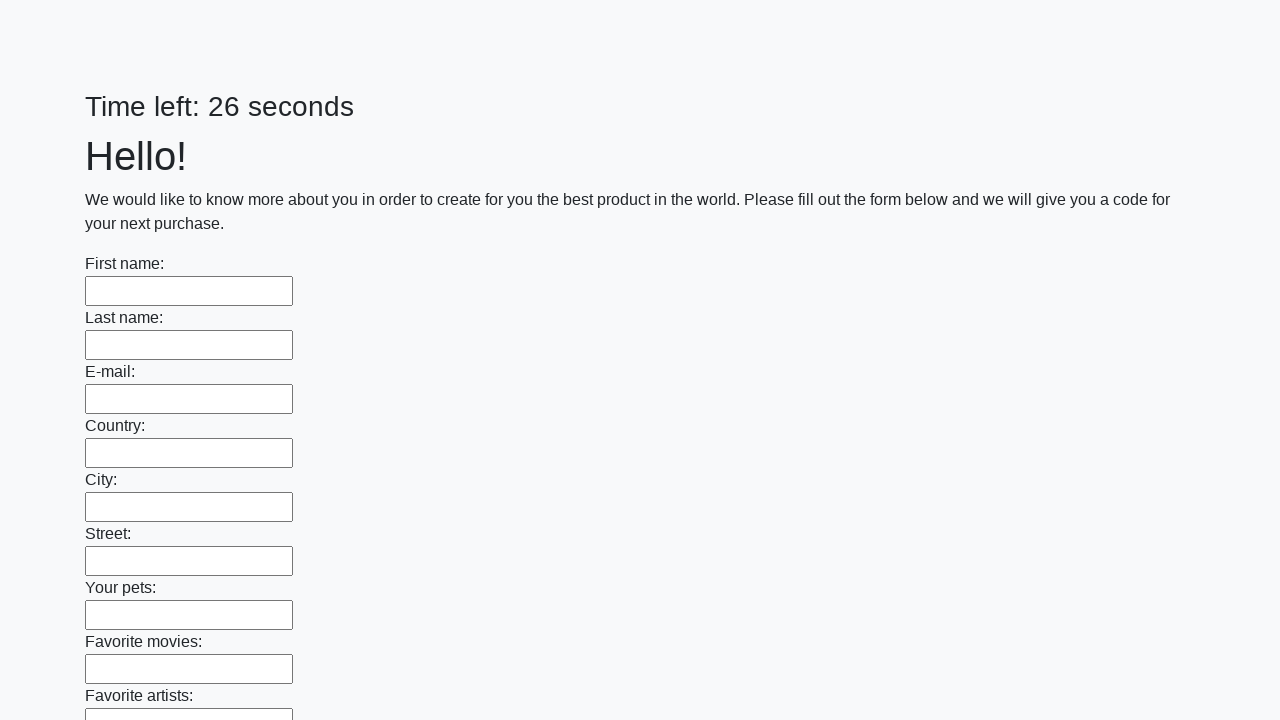

Navigated to huge form page
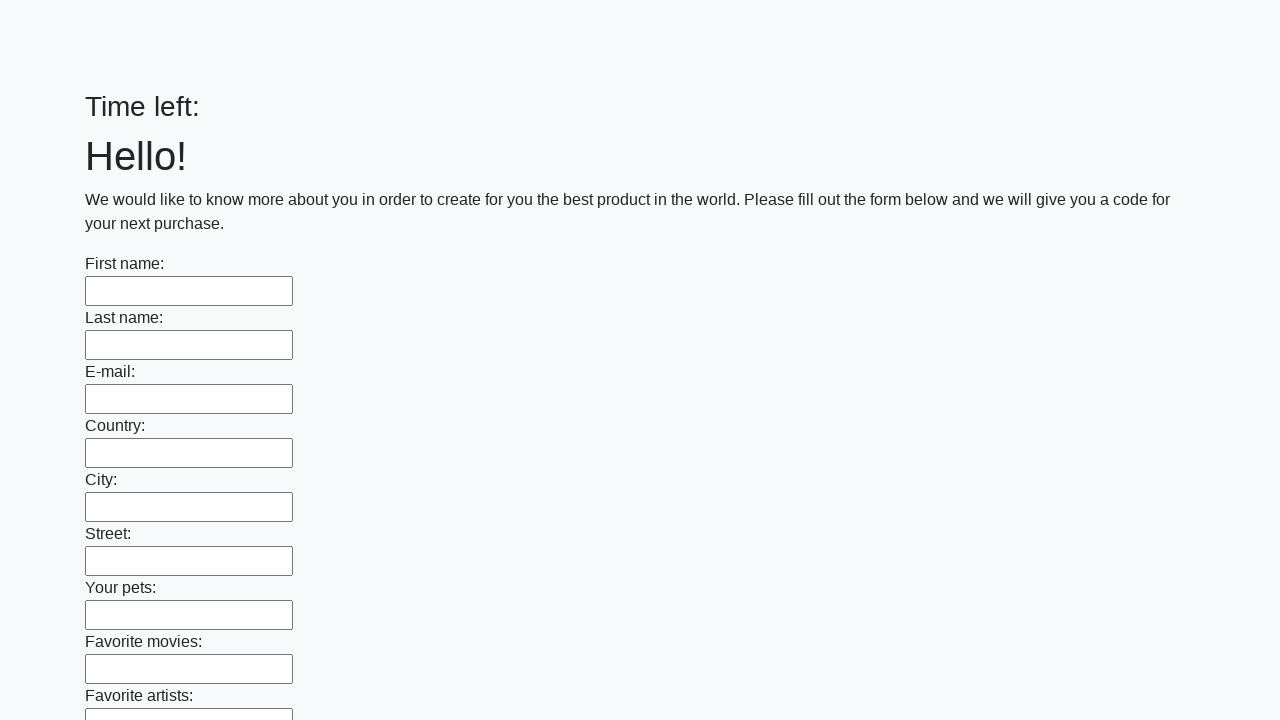

Filled input field with 'Li' on input >> nth=0
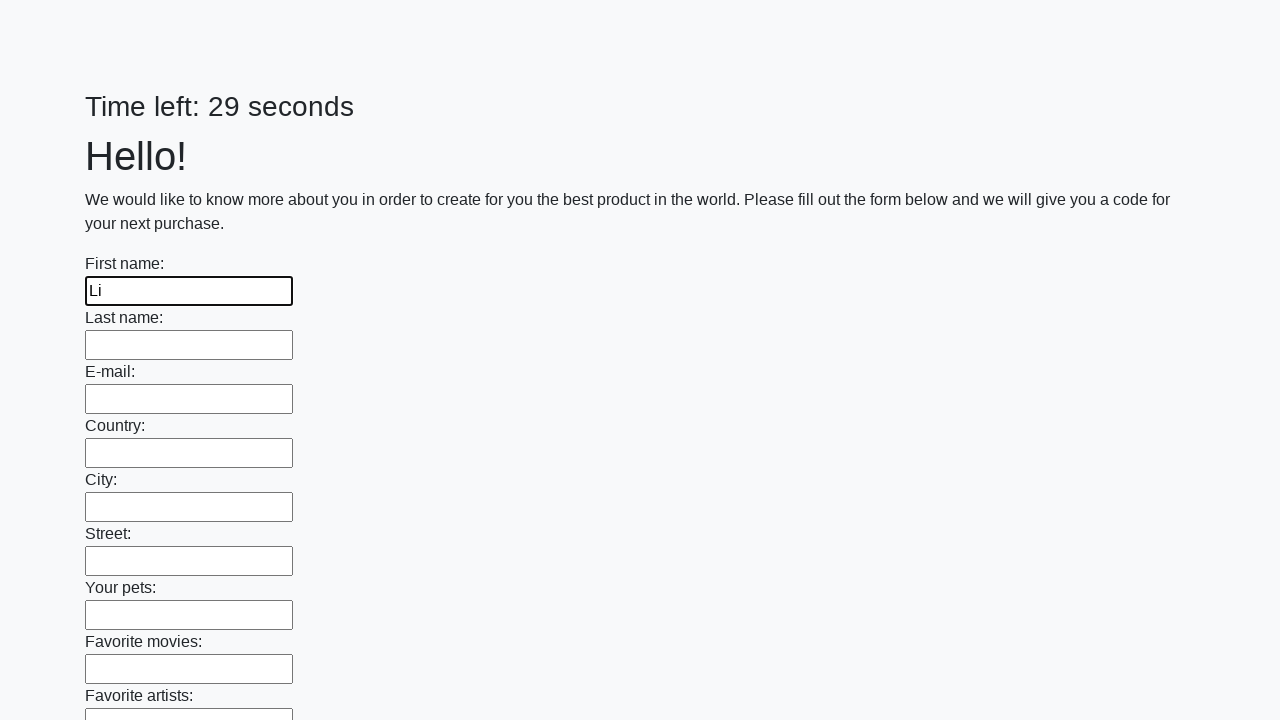

Filled input field with 'Li' on input >> nth=1
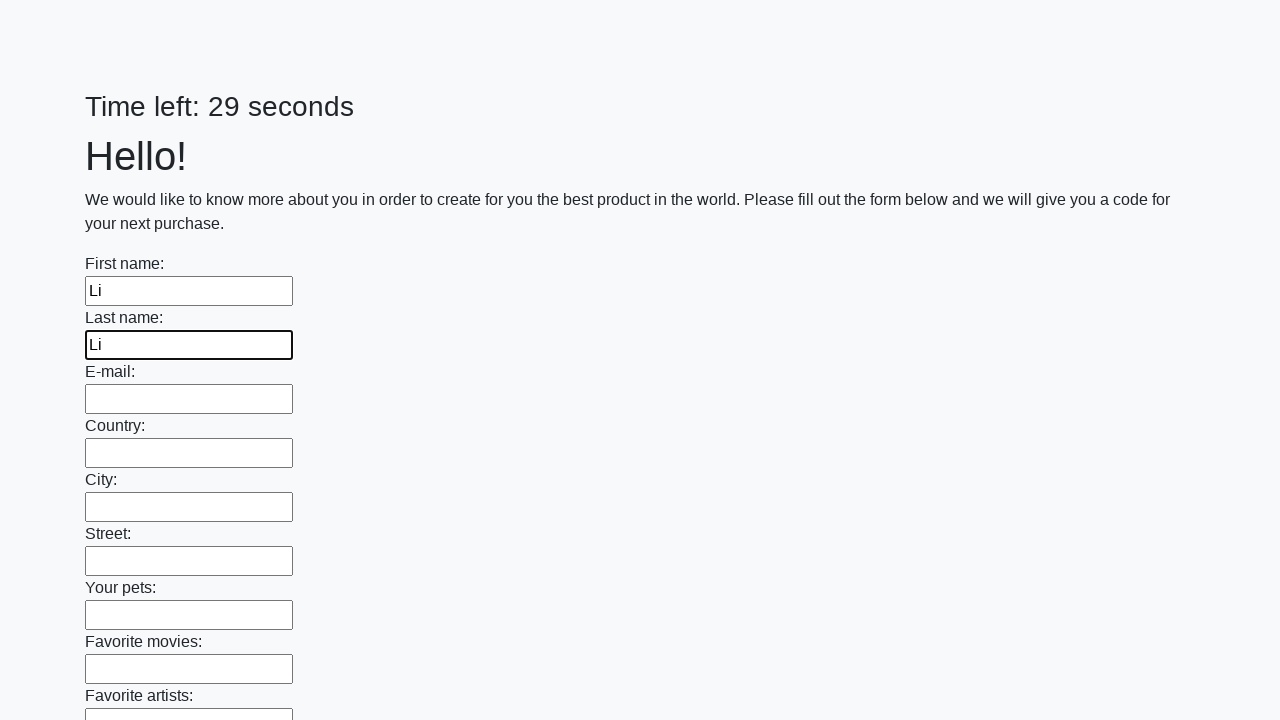

Filled input field with 'Li' on input >> nth=2
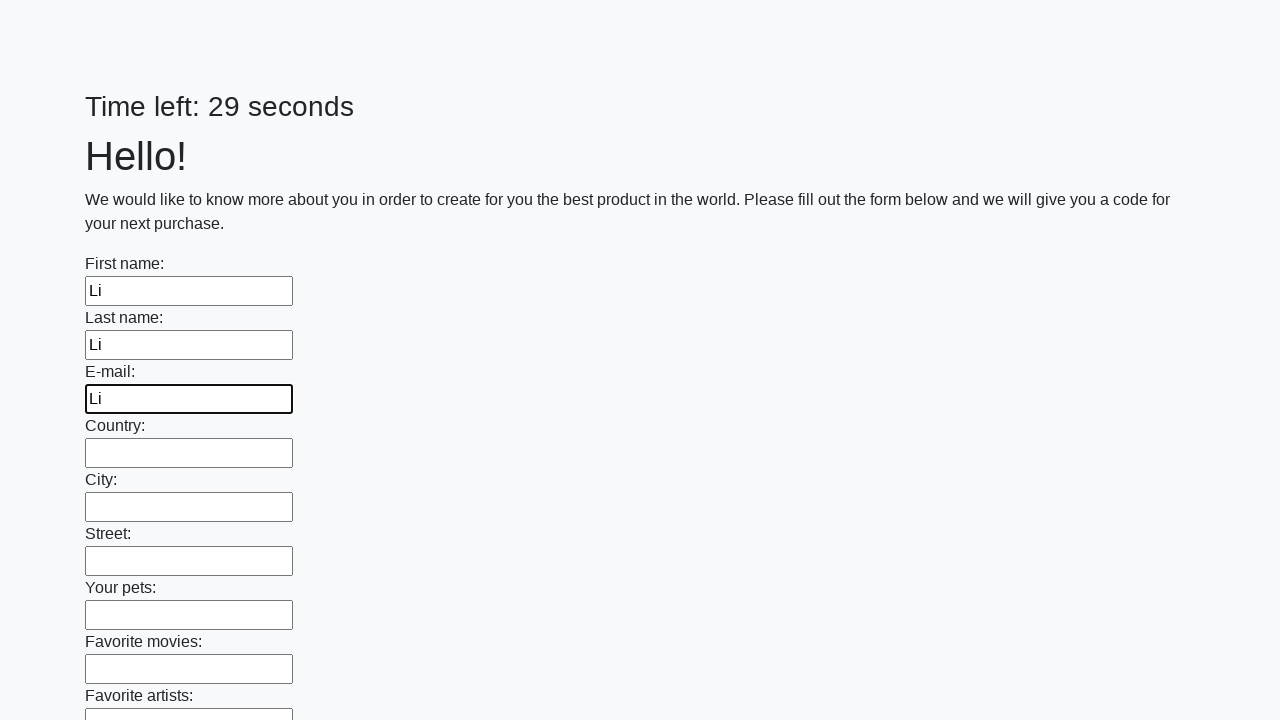

Filled input field with 'Li' on input >> nth=3
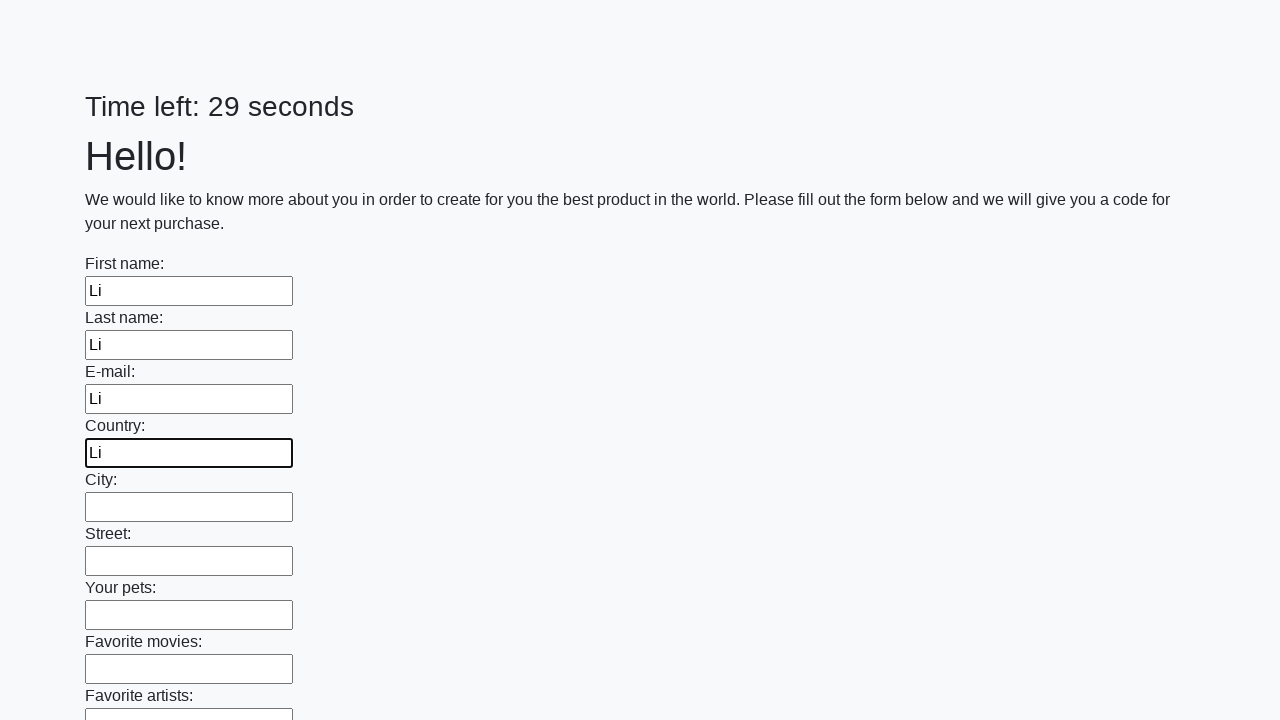

Filled input field with 'Li' on input >> nth=4
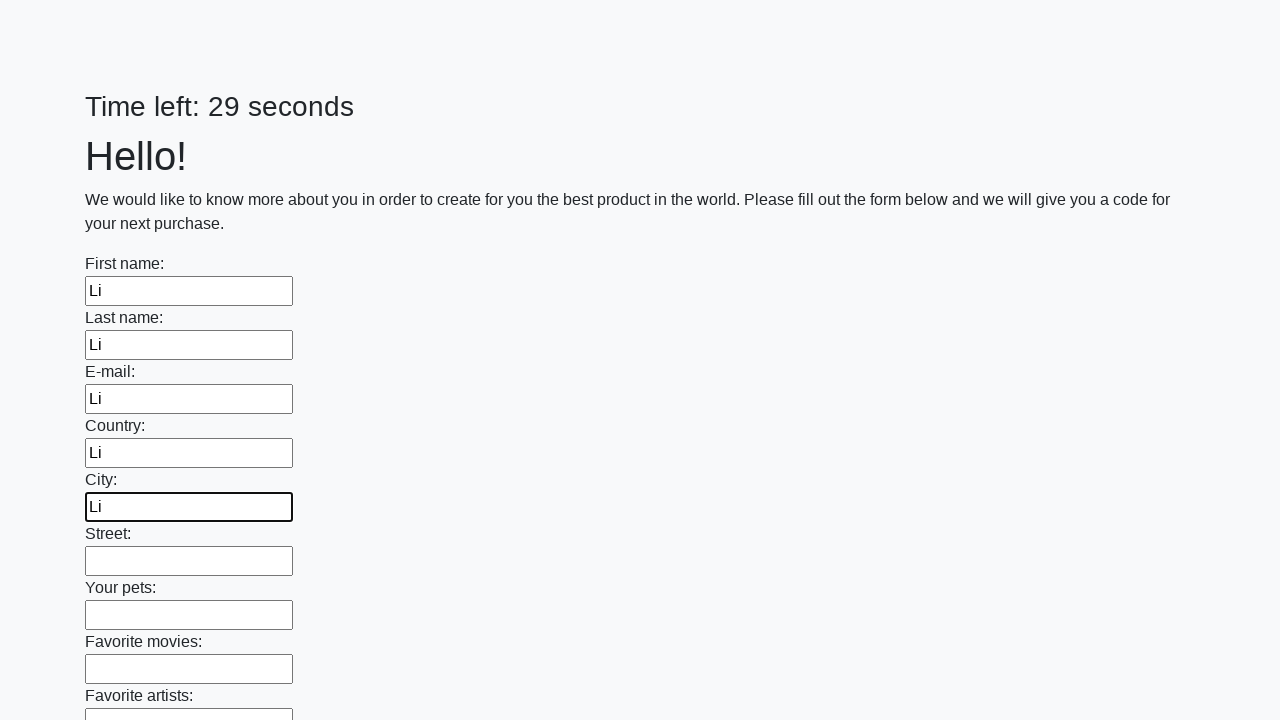

Filled input field with 'Li' on input >> nth=5
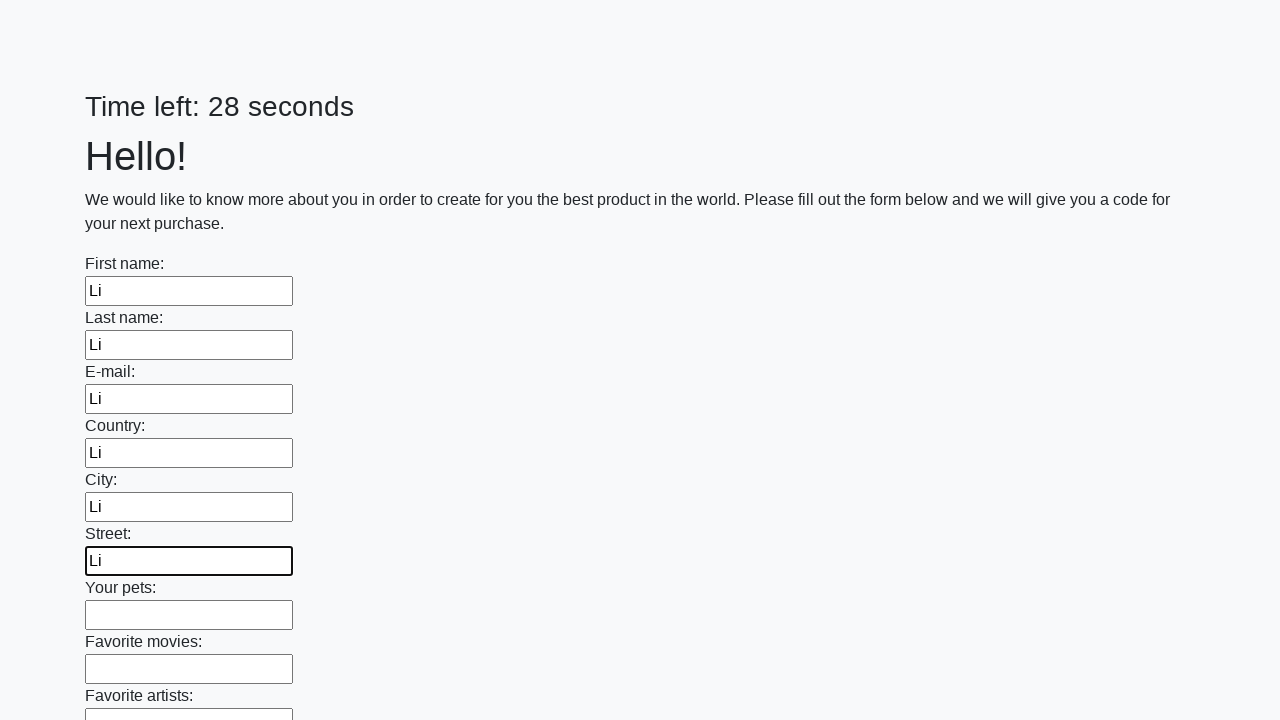

Filled input field with 'Li' on input >> nth=6
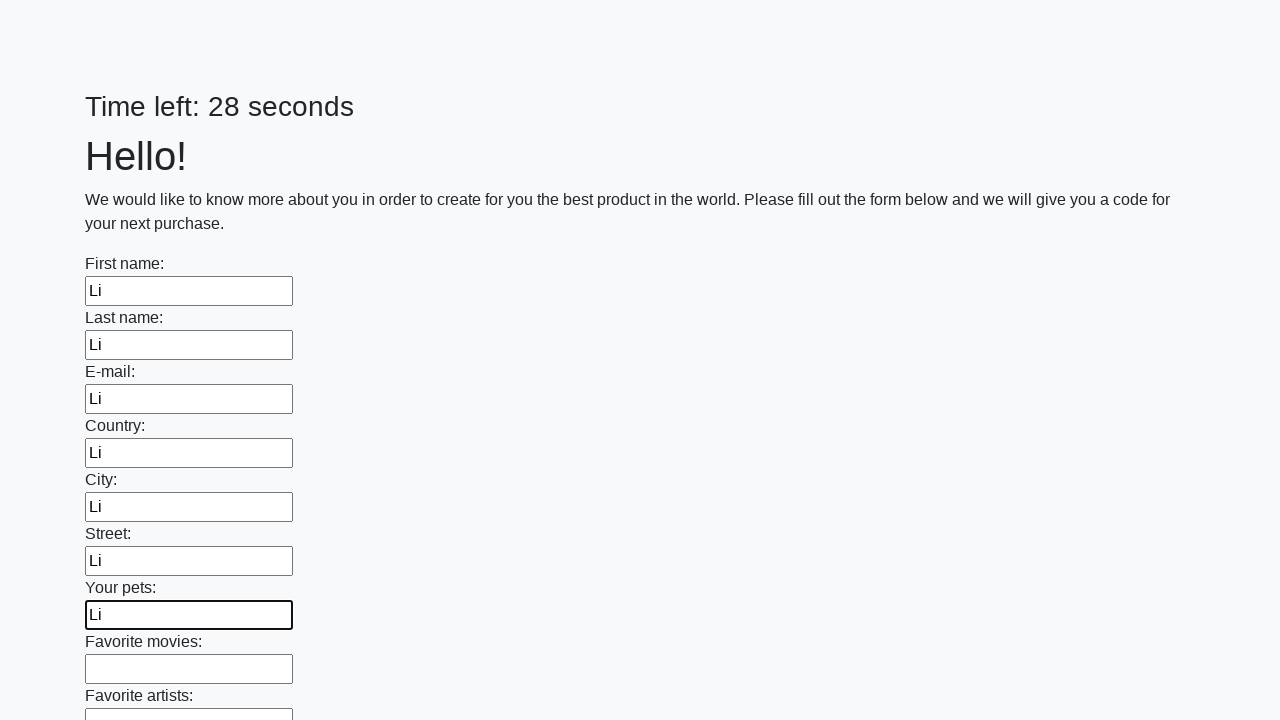

Filled input field with 'Li' on input >> nth=7
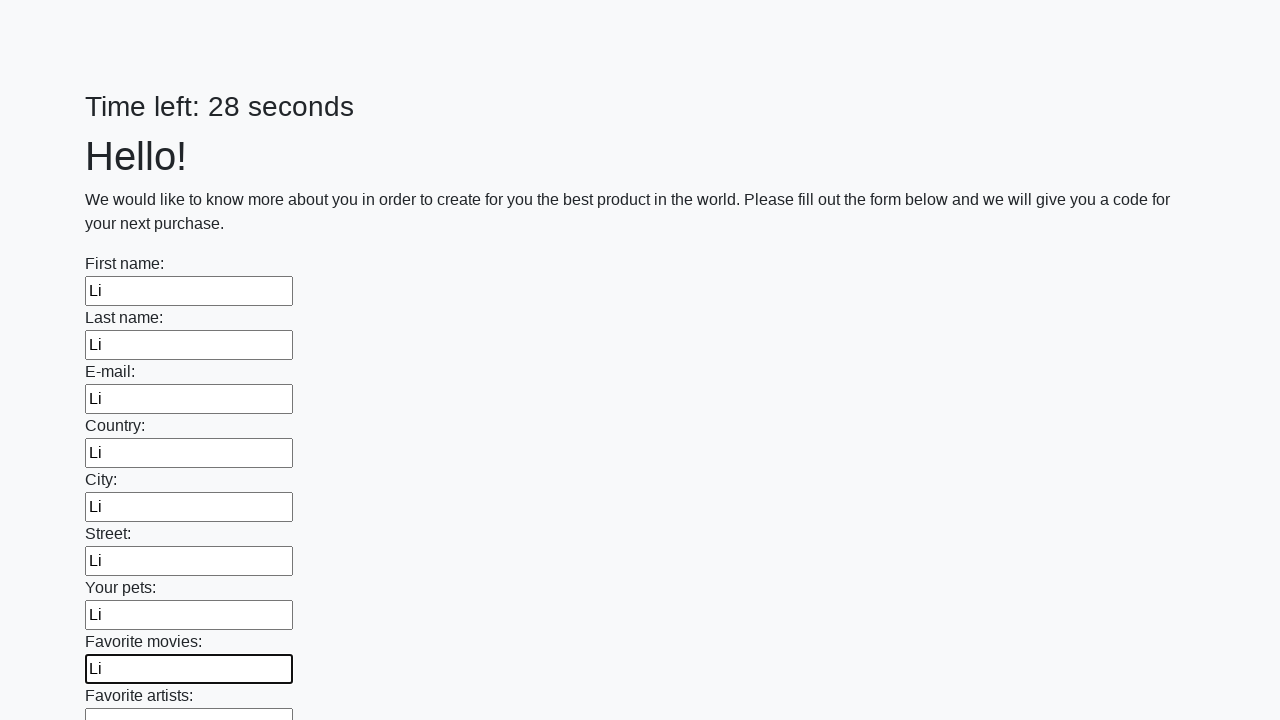

Filled input field with 'Li' on input >> nth=8
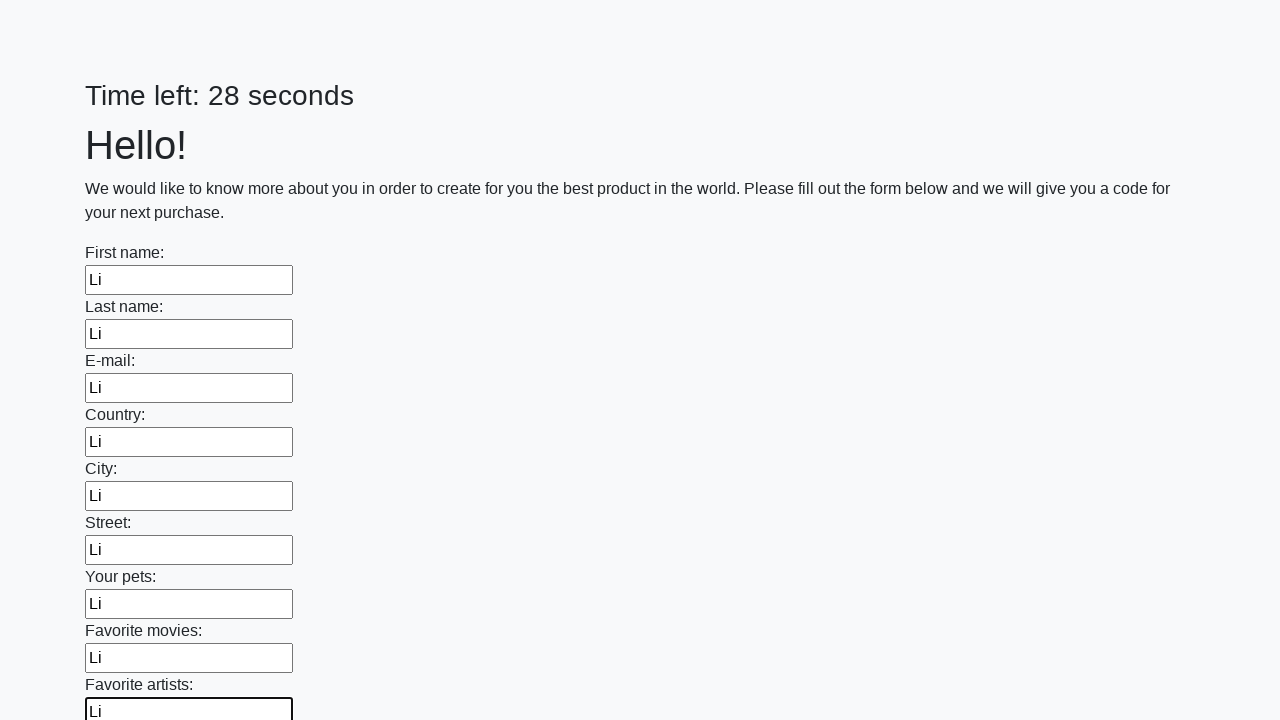

Filled input field with 'Li' on input >> nth=9
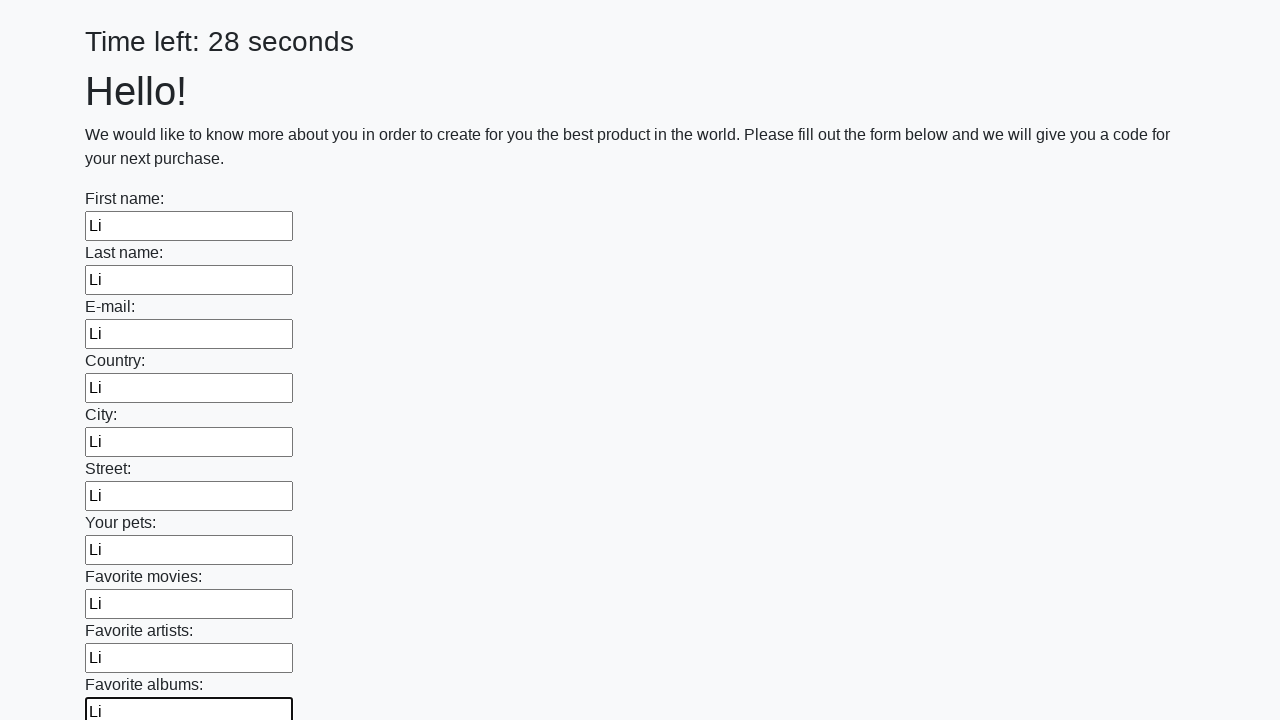

Filled input field with 'Li' on input >> nth=10
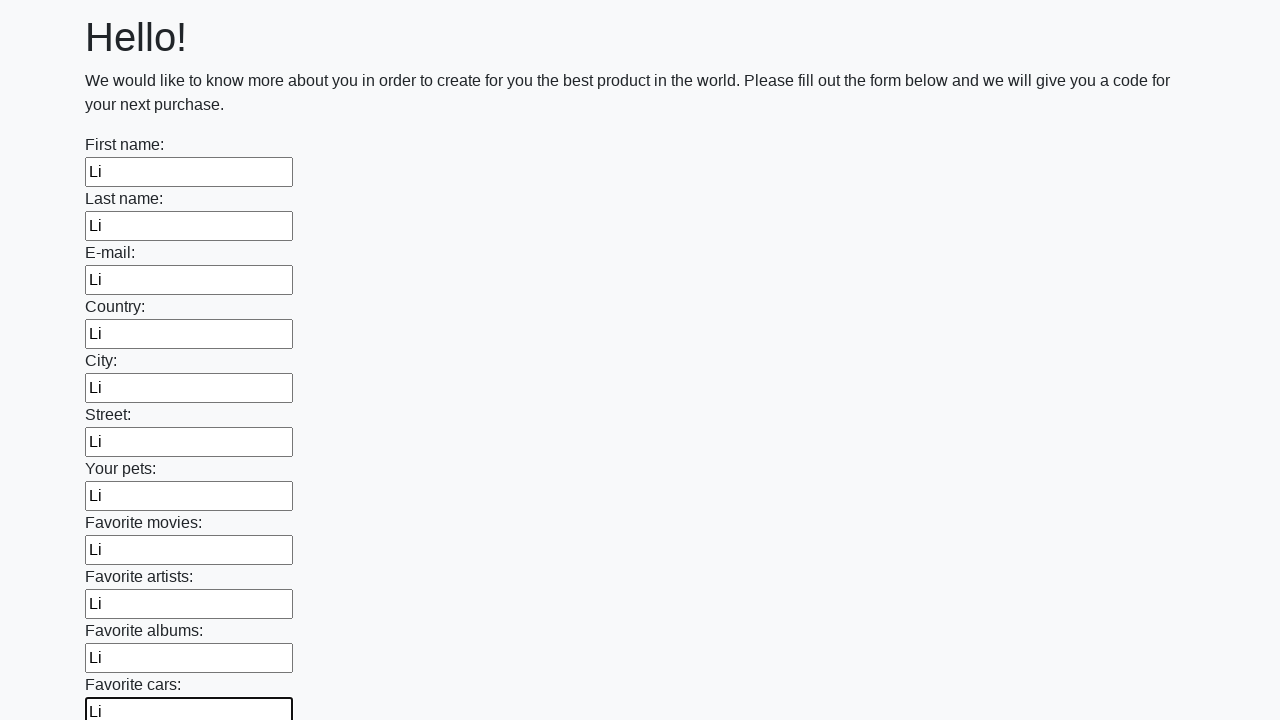

Filled input field with 'Li' on input >> nth=11
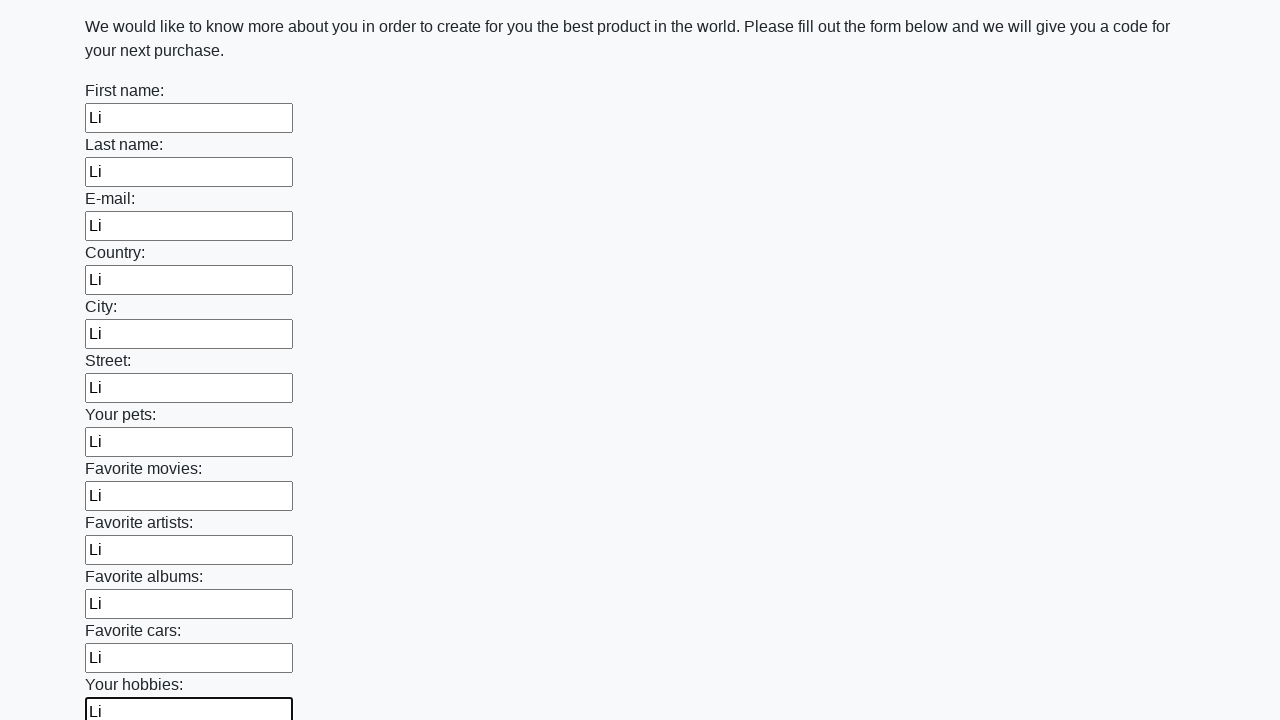

Filled input field with 'Li' on input >> nth=12
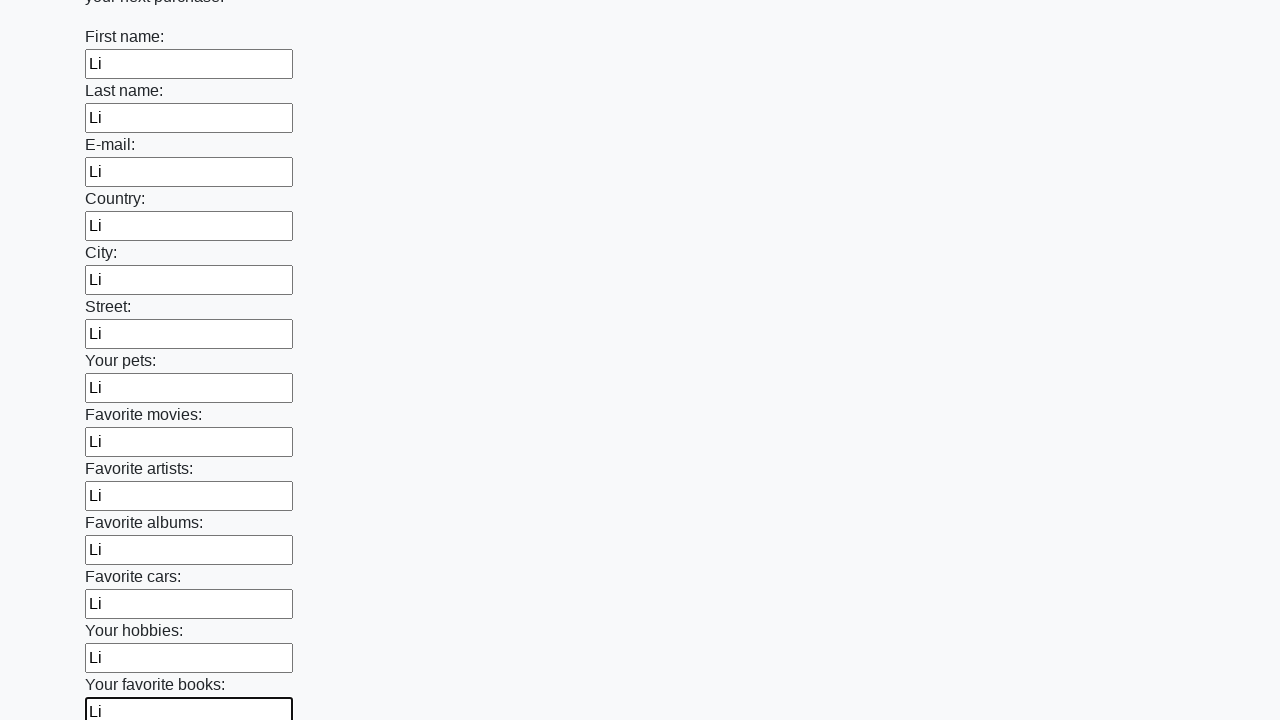

Filled input field with 'Li' on input >> nth=13
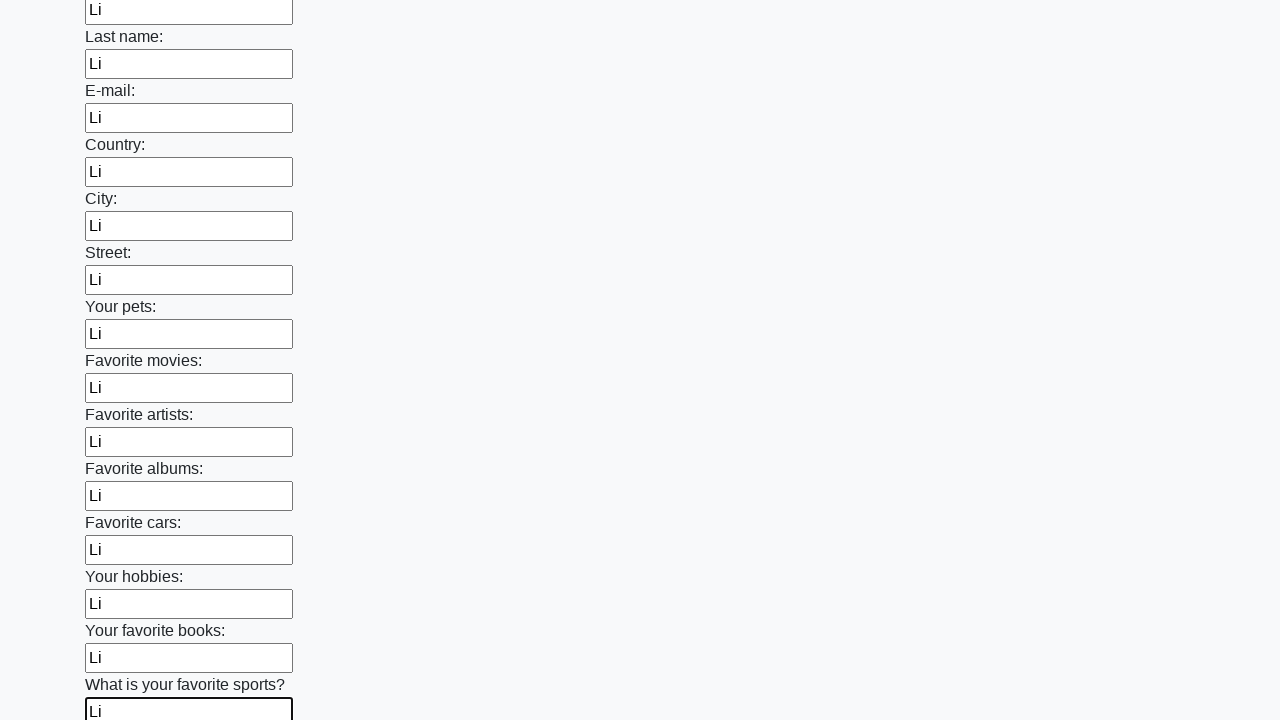

Filled input field with 'Li' on input >> nth=14
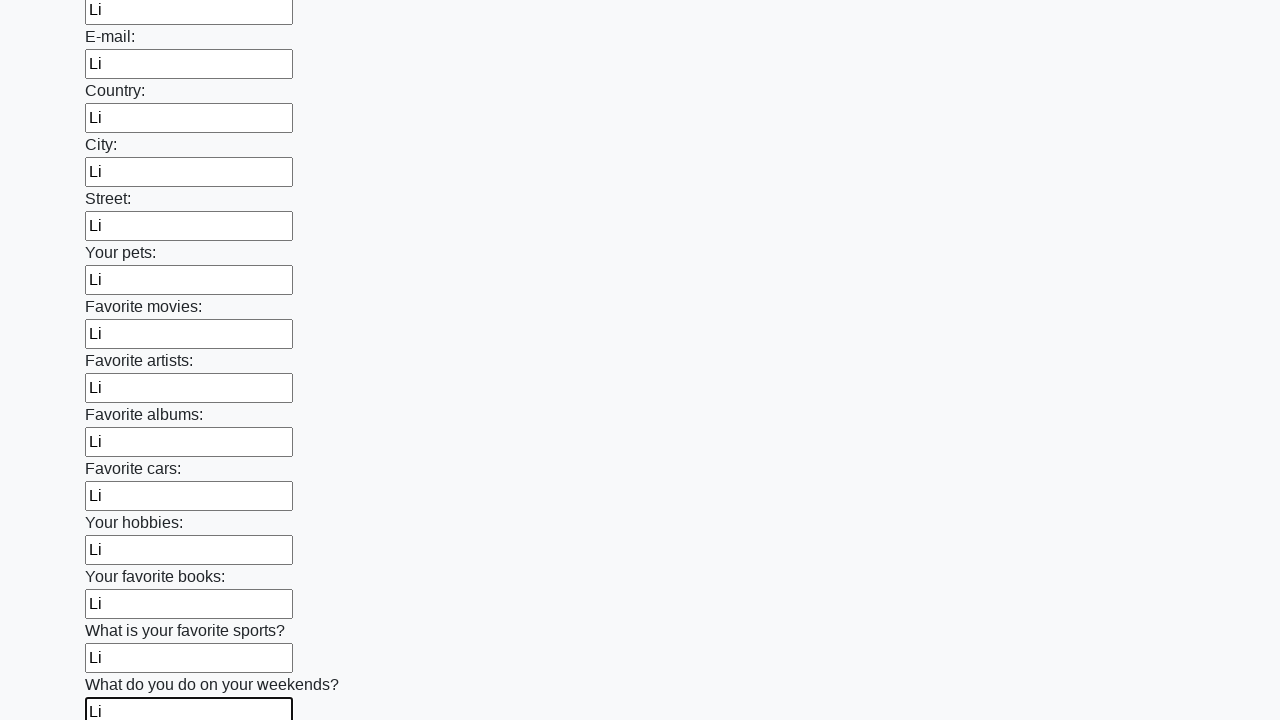

Filled input field with 'Li' on input >> nth=15
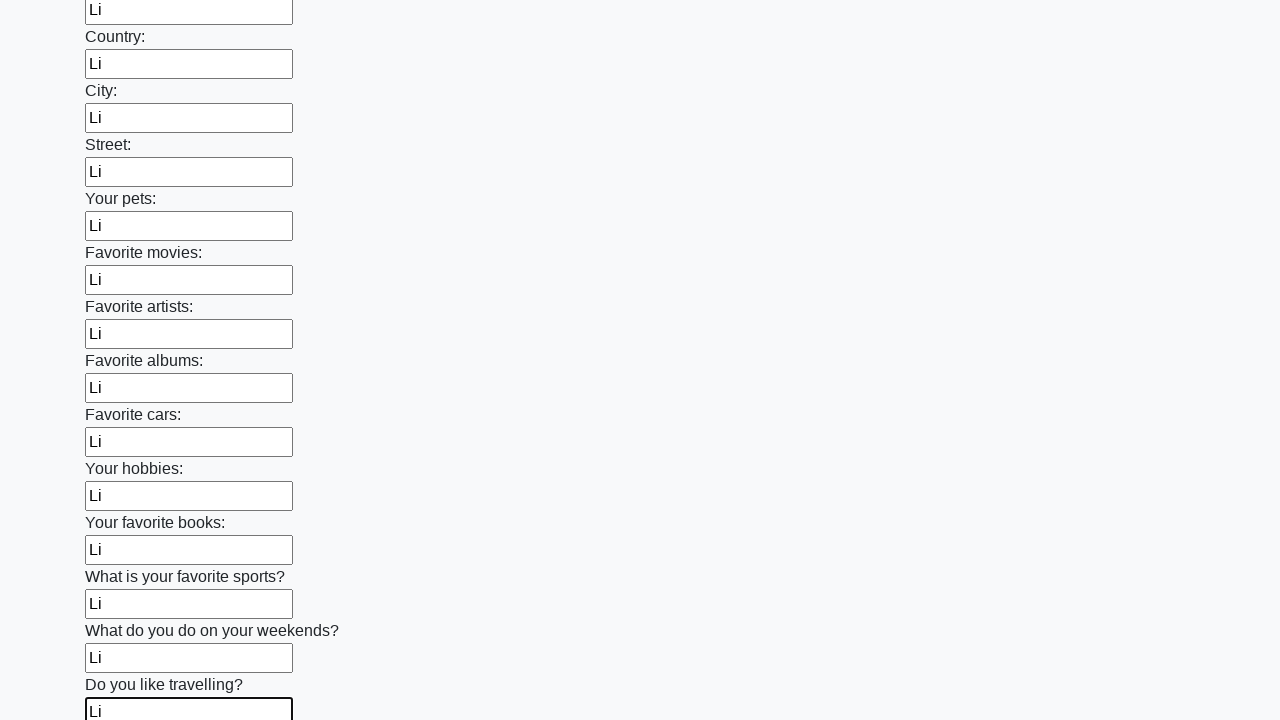

Filled input field with 'Li' on input >> nth=16
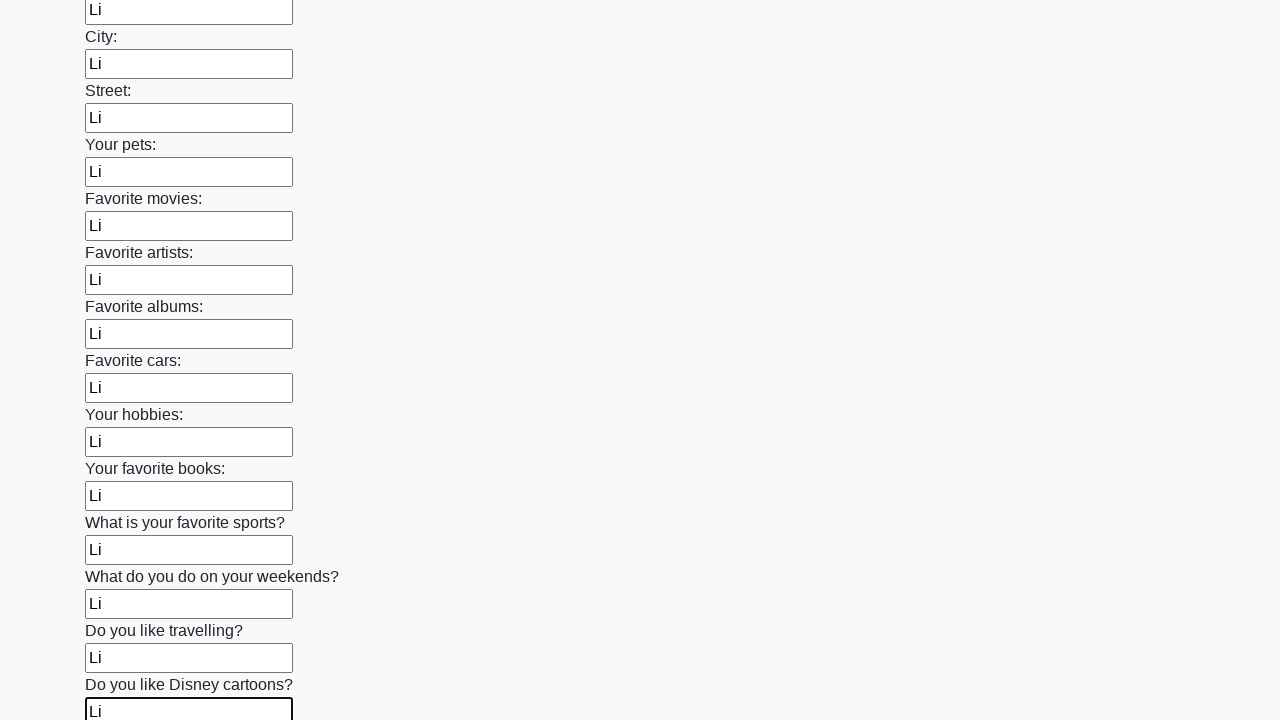

Filled input field with 'Li' on input >> nth=17
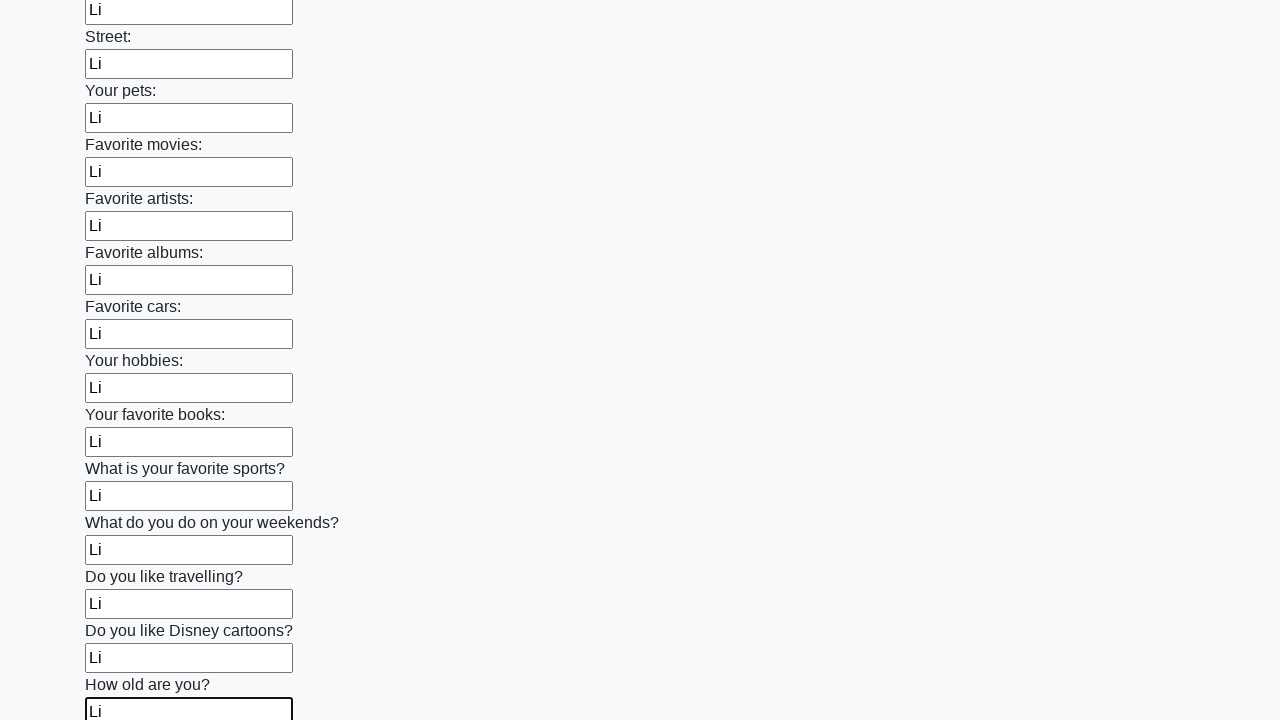

Filled input field with 'Li' on input >> nth=18
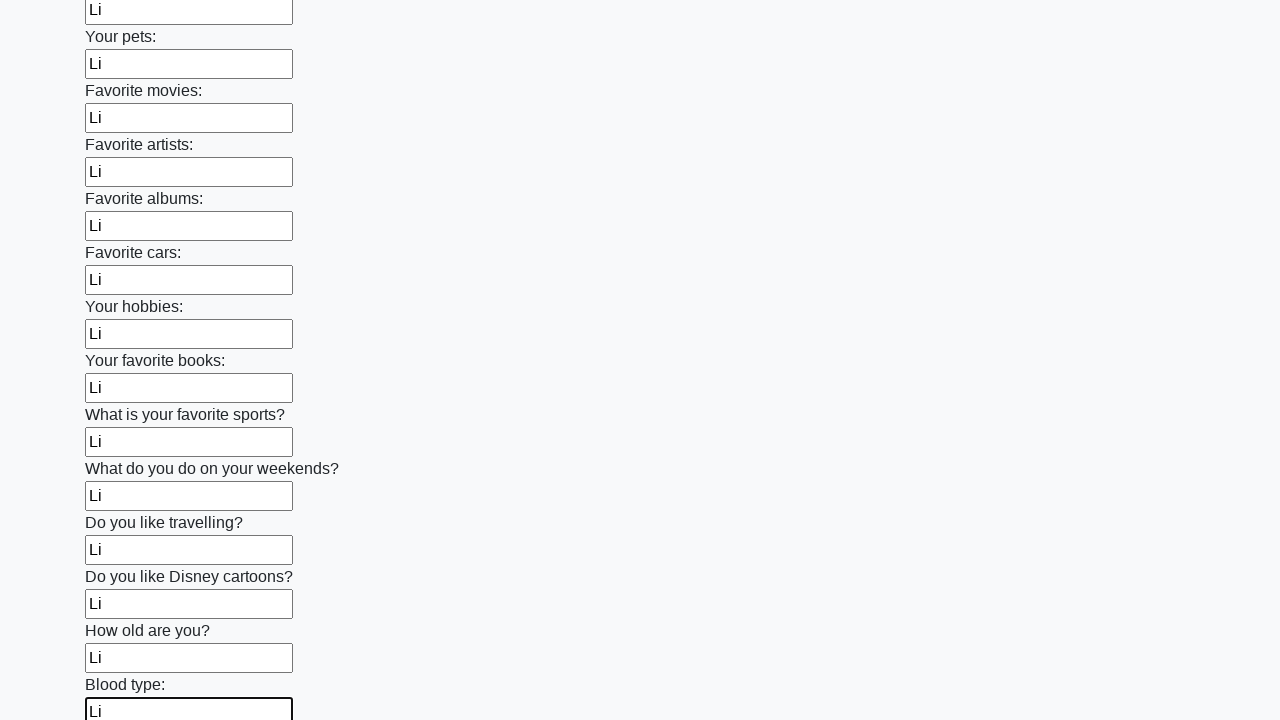

Filled input field with 'Li' on input >> nth=19
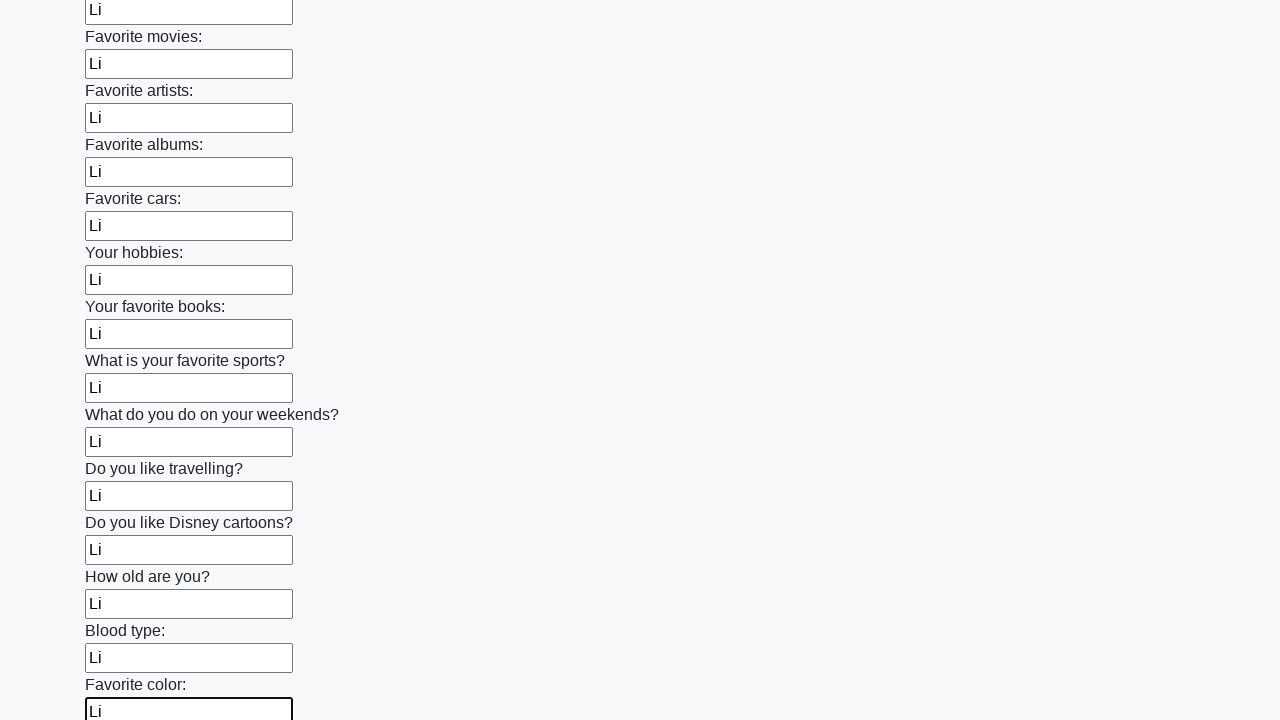

Filled input field with 'Li' on input >> nth=20
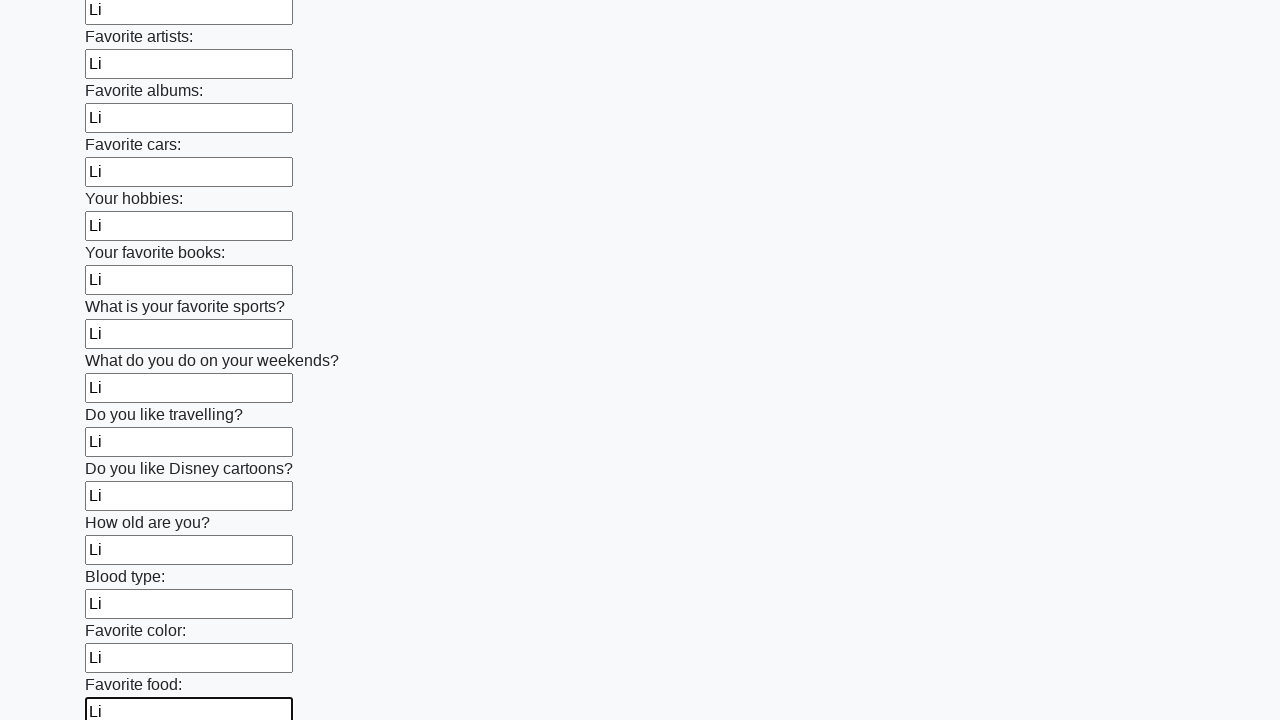

Filled input field with 'Li' on input >> nth=21
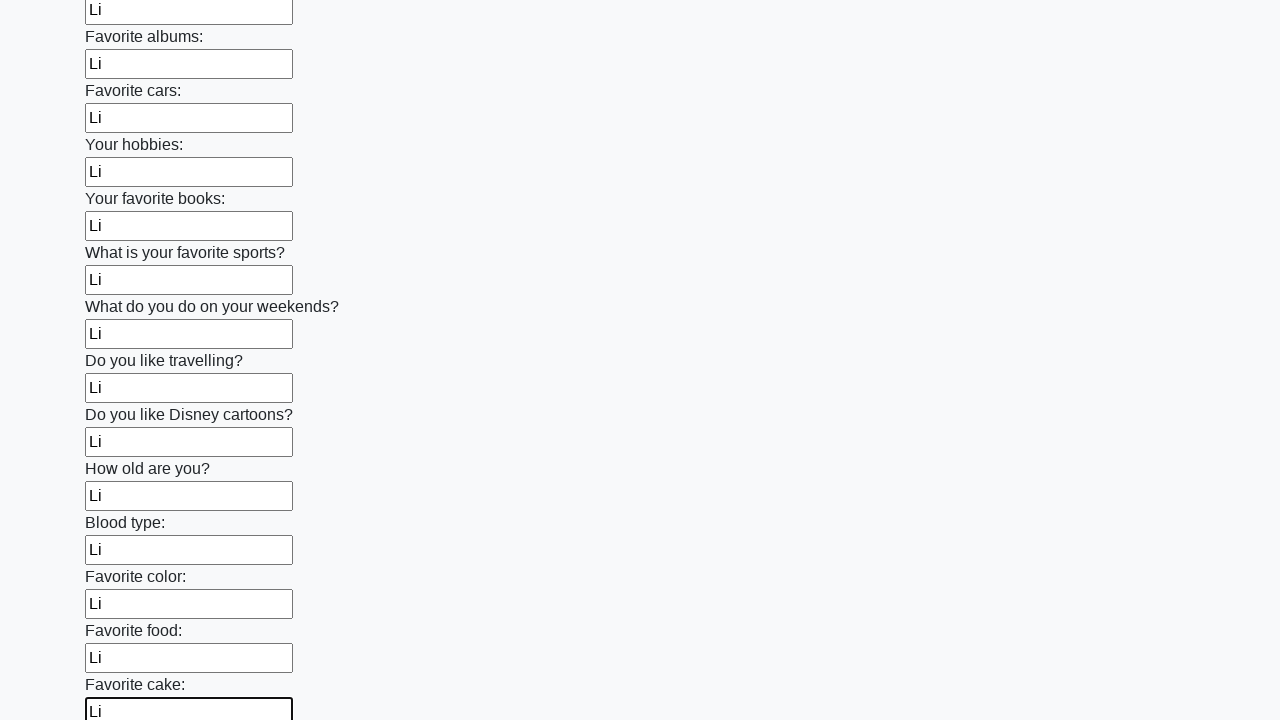

Filled input field with 'Li' on input >> nth=22
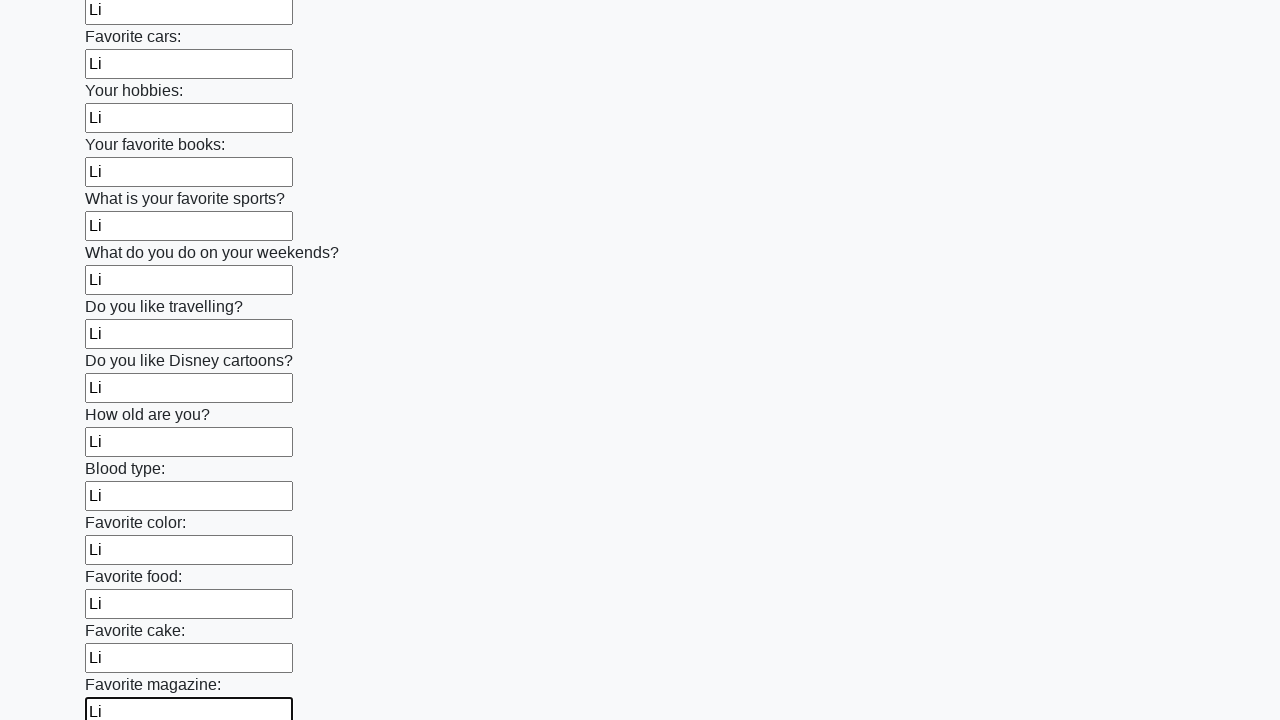

Filled input field with 'Li' on input >> nth=23
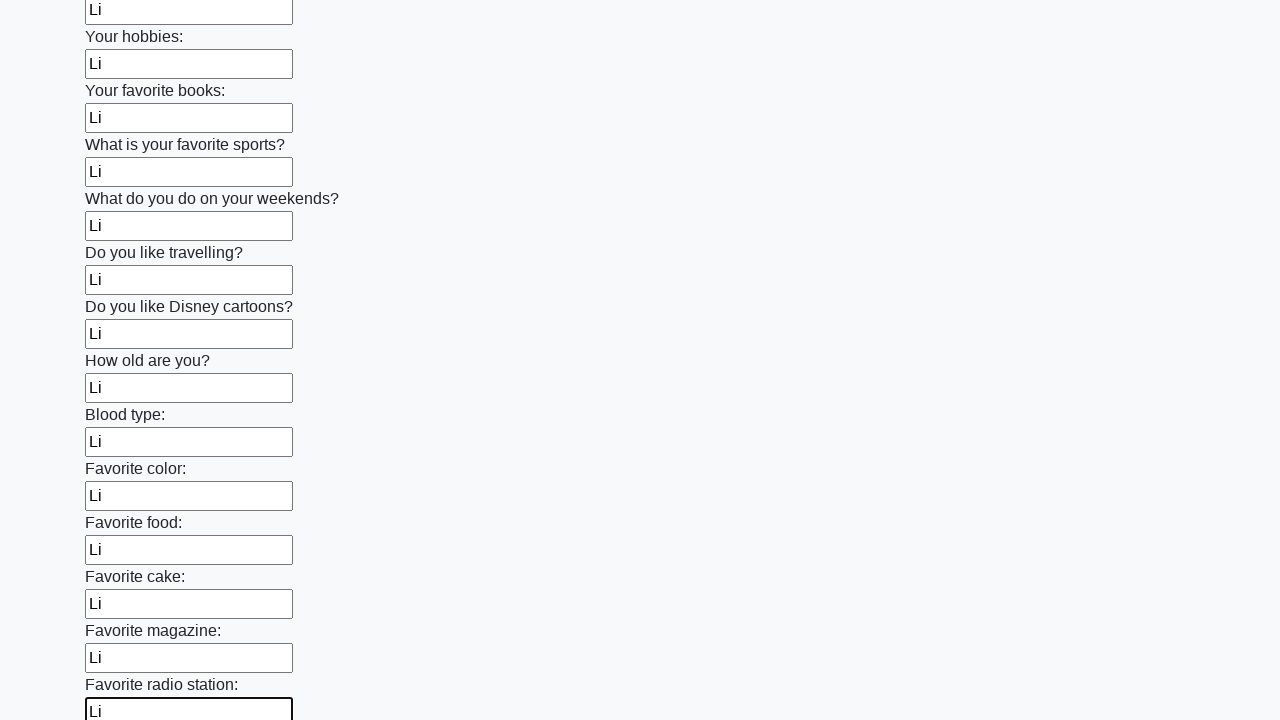

Filled input field with 'Li' on input >> nth=24
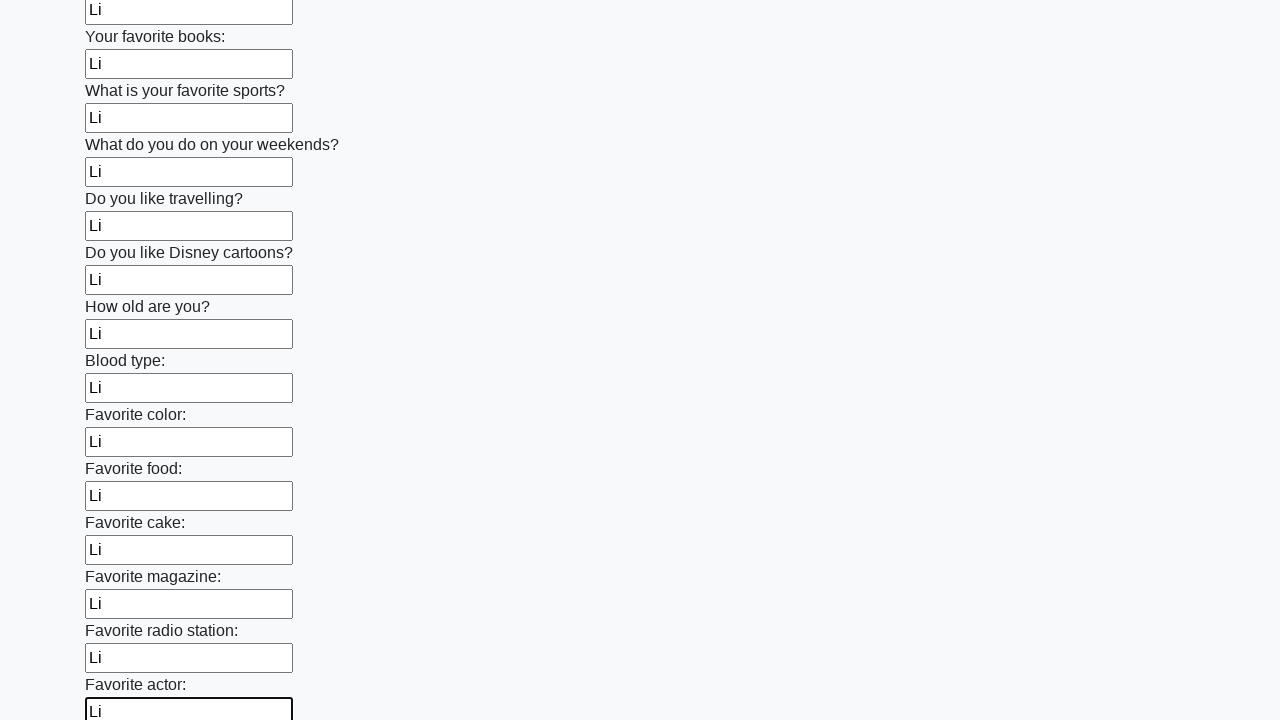

Filled input field with 'Li' on input >> nth=25
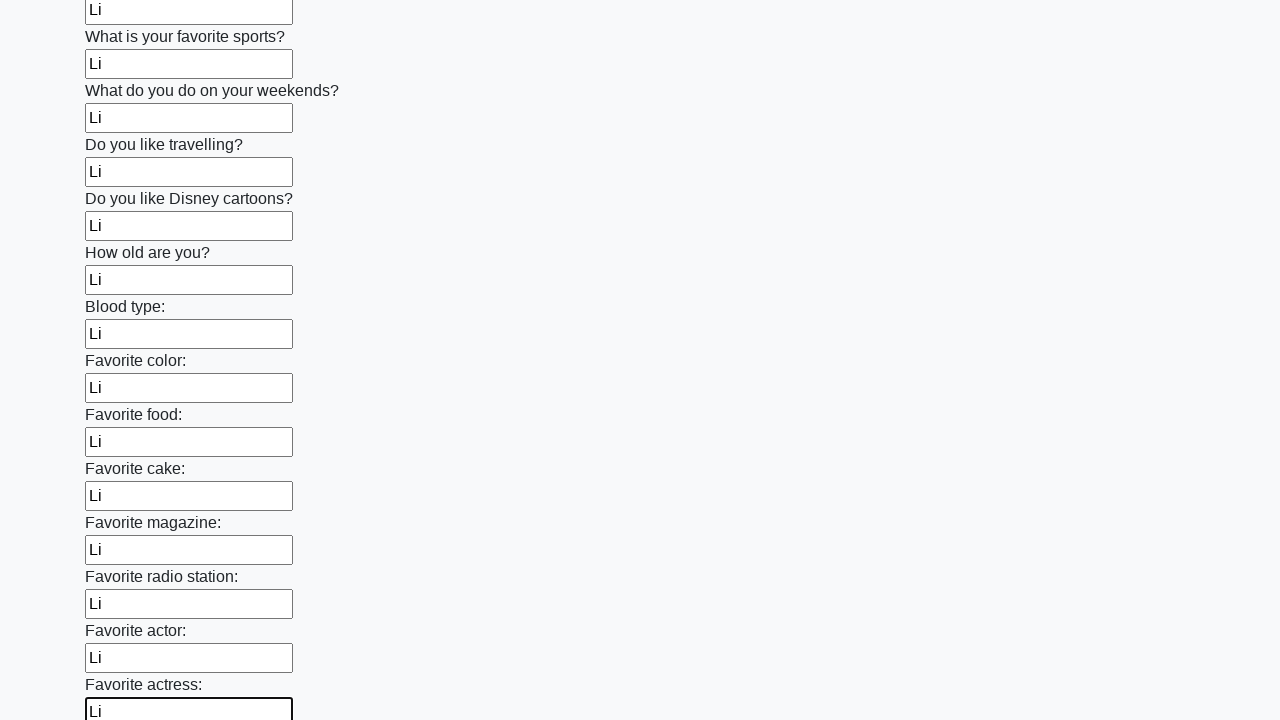

Filled input field with 'Li' on input >> nth=26
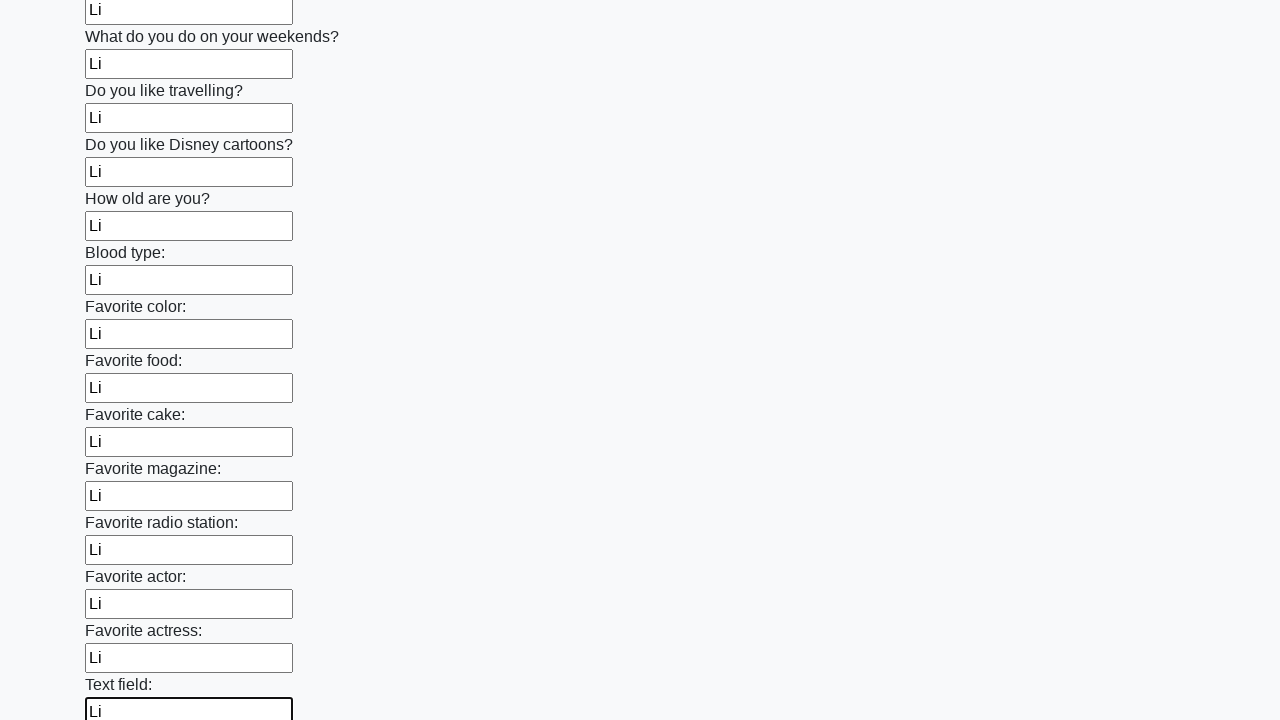

Filled input field with 'Li' on input >> nth=27
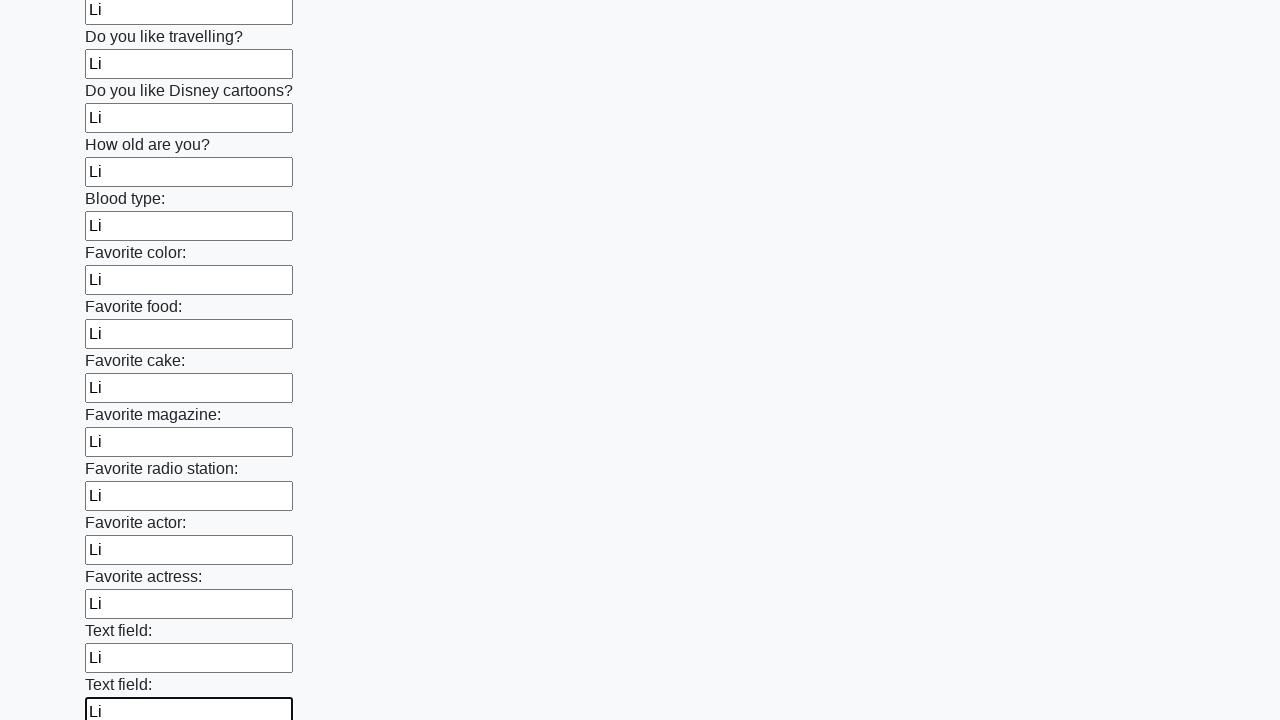

Filled input field with 'Li' on input >> nth=28
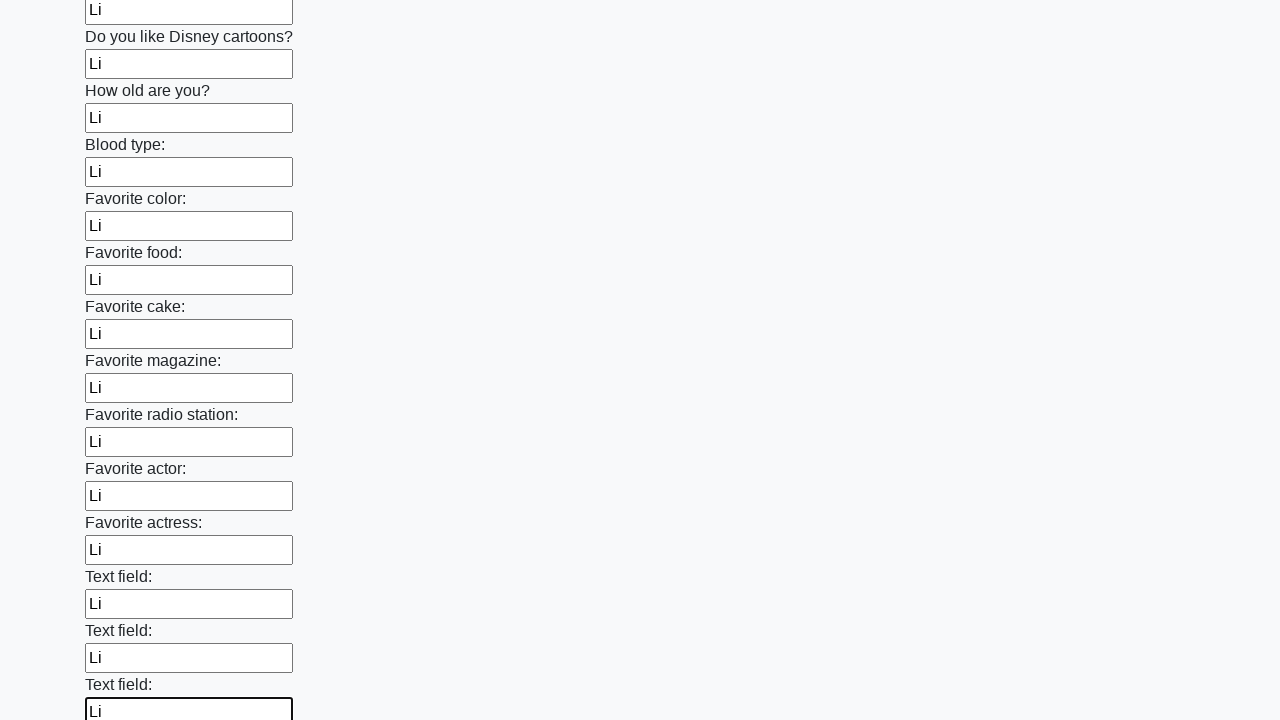

Filled input field with 'Li' on input >> nth=29
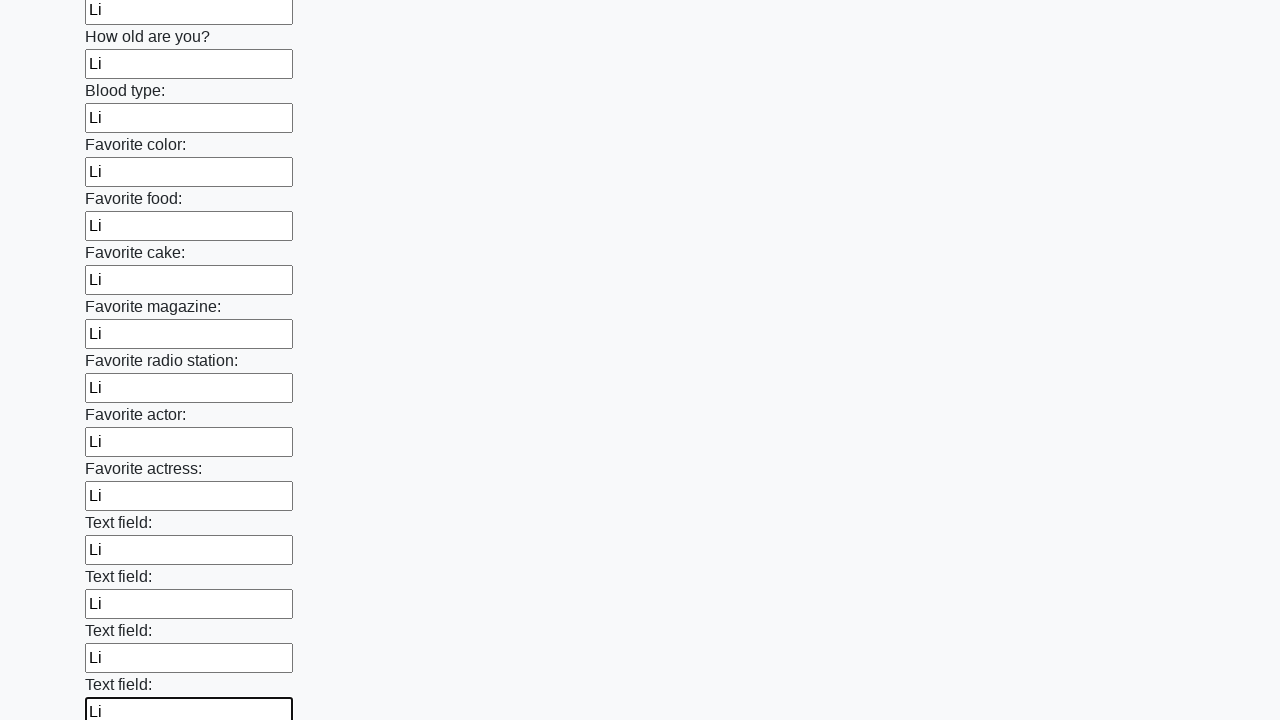

Filled input field with 'Li' on input >> nth=30
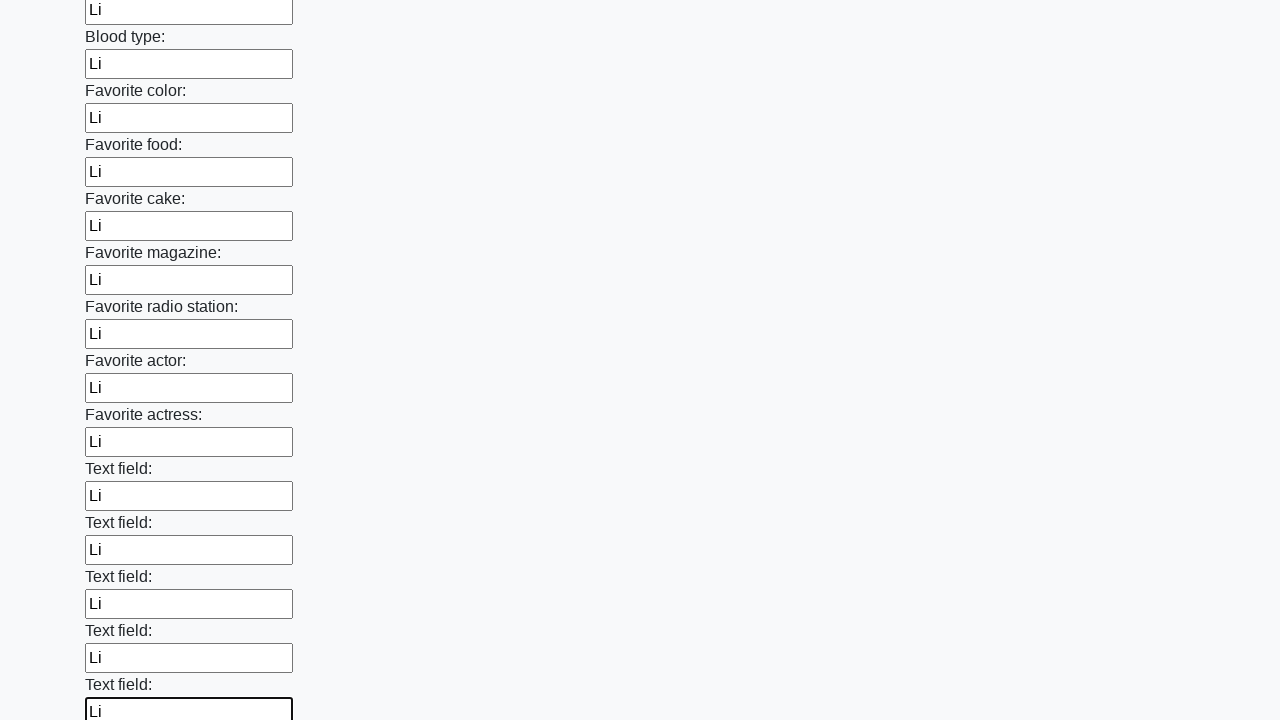

Filled input field with 'Li' on input >> nth=31
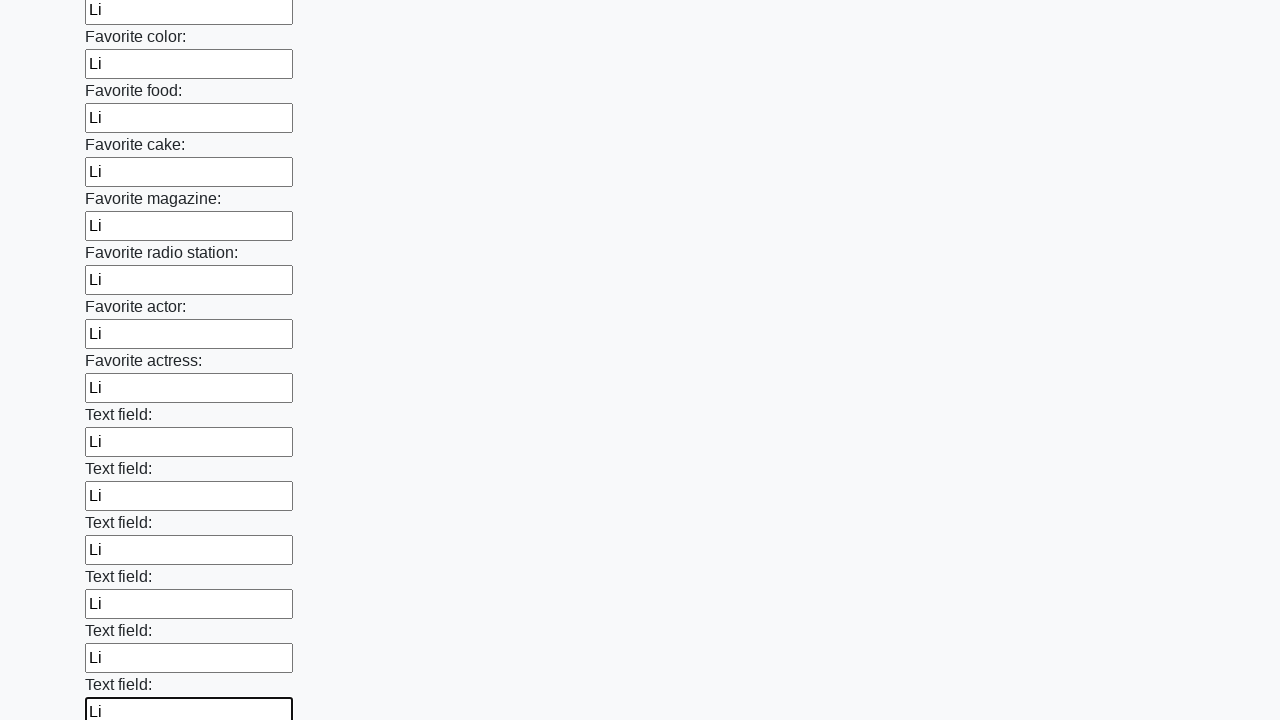

Filled input field with 'Li' on input >> nth=32
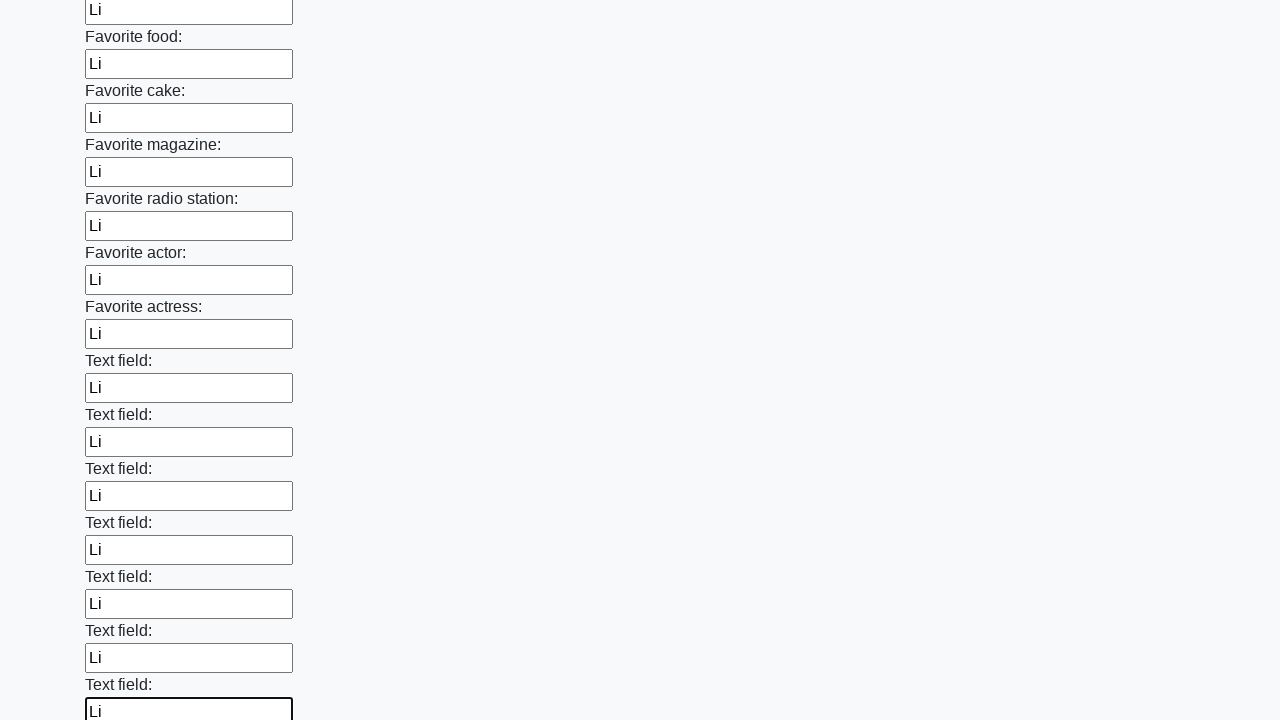

Filled input field with 'Li' on input >> nth=33
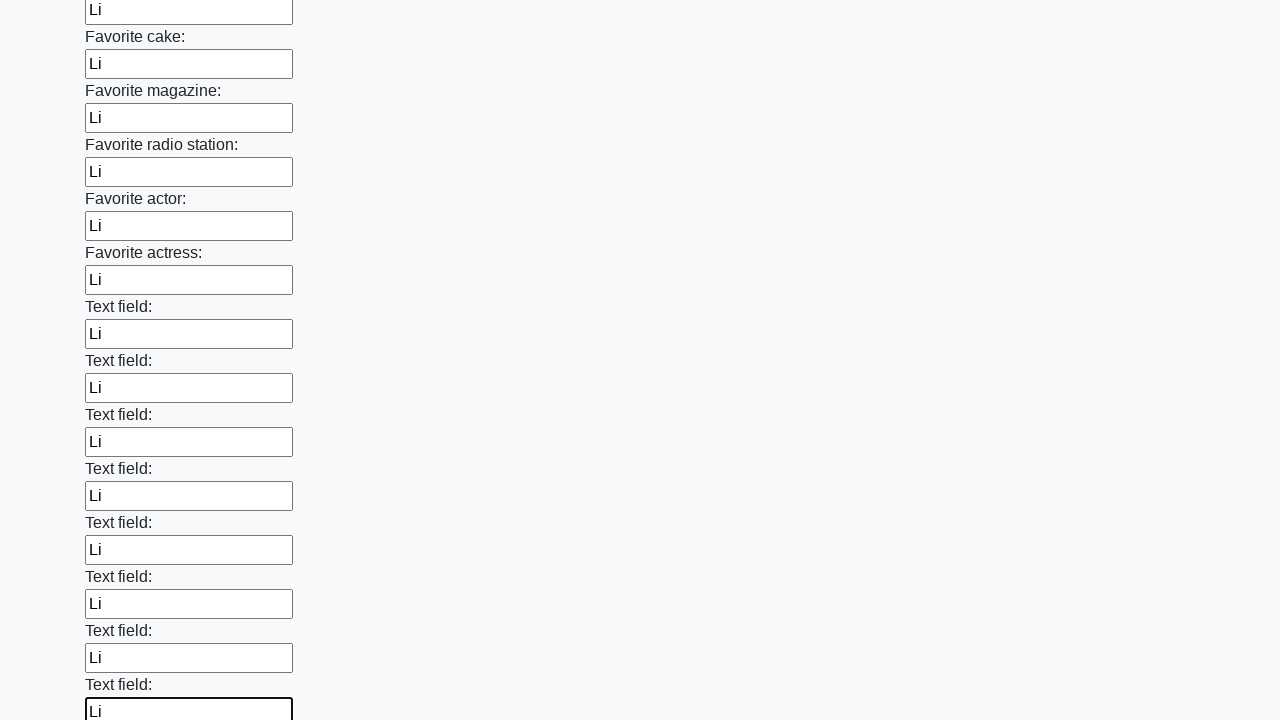

Filled input field with 'Li' on input >> nth=34
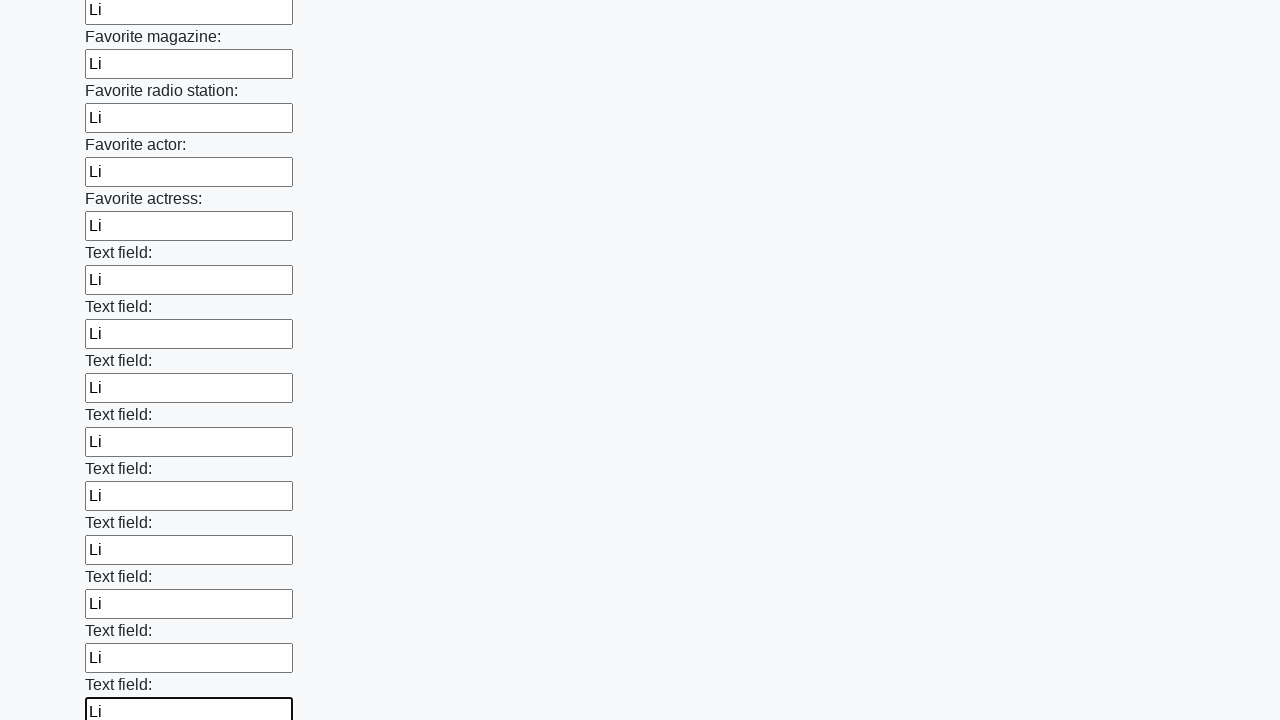

Filled input field with 'Li' on input >> nth=35
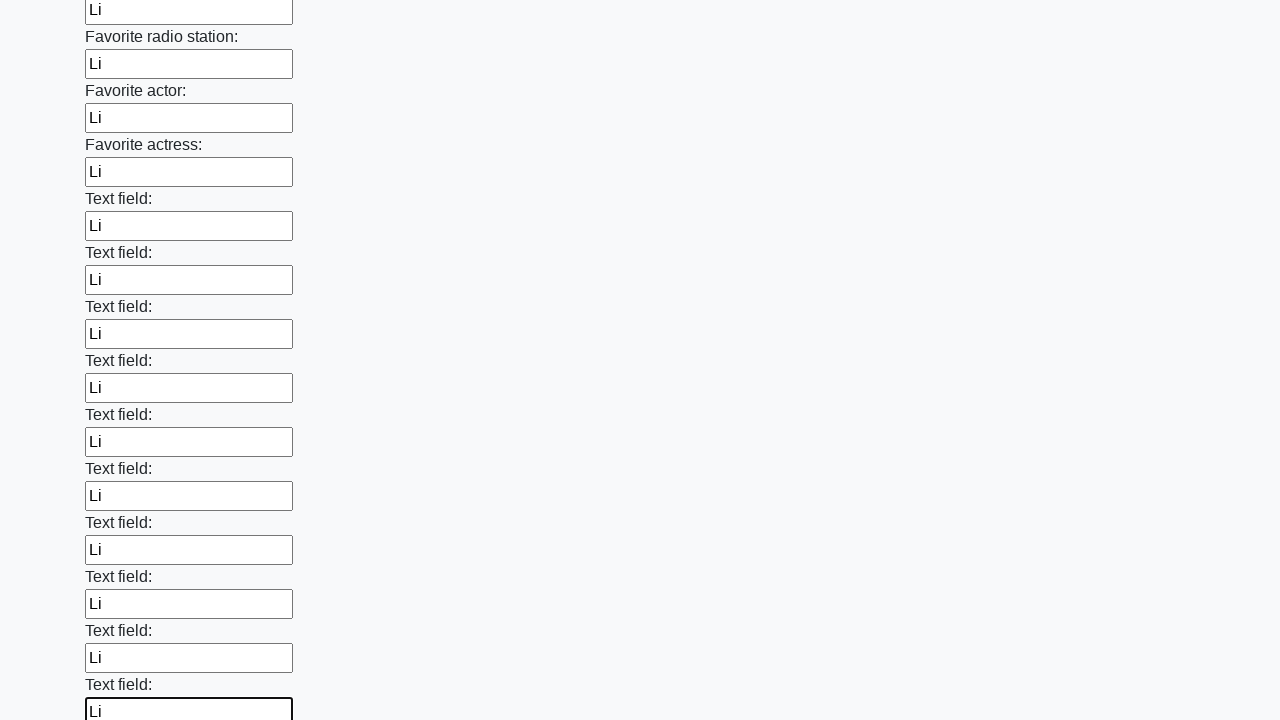

Filled input field with 'Li' on input >> nth=36
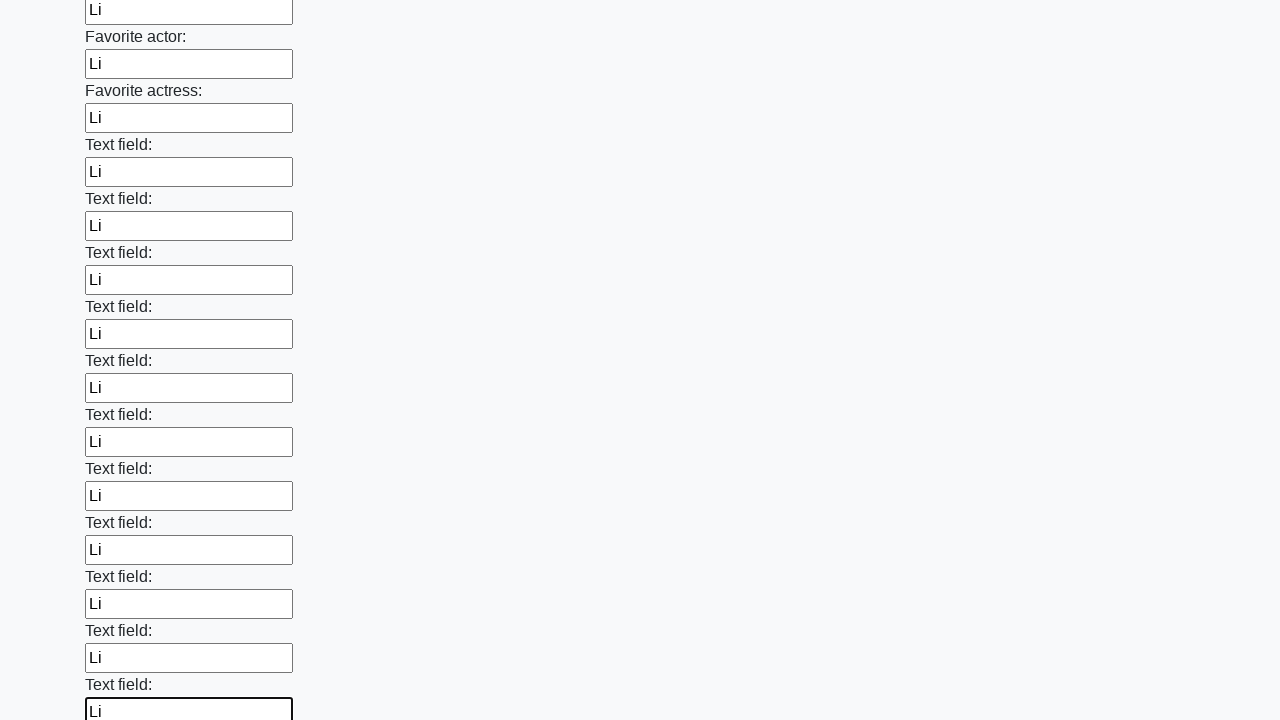

Filled input field with 'Li' on input >> nth=37
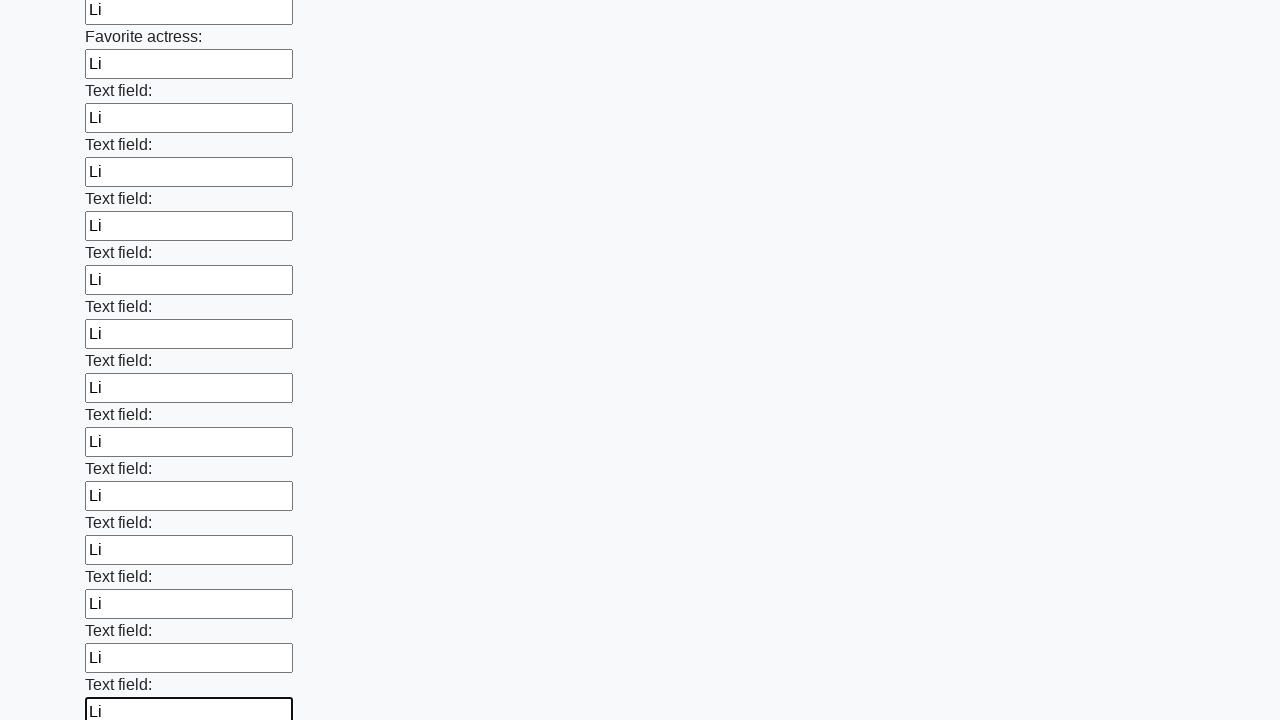

Filled input field with 'Li' on input >> nth=38
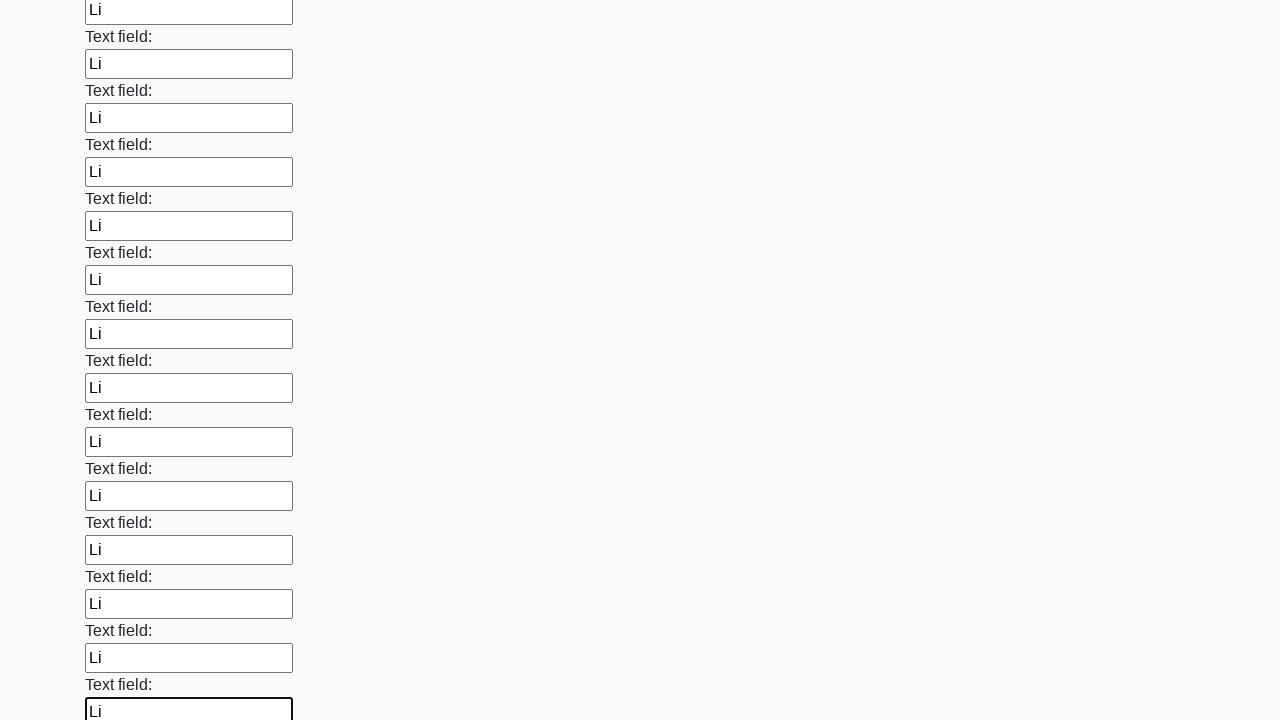

Filled input field with 'Li' on input >> nth=39
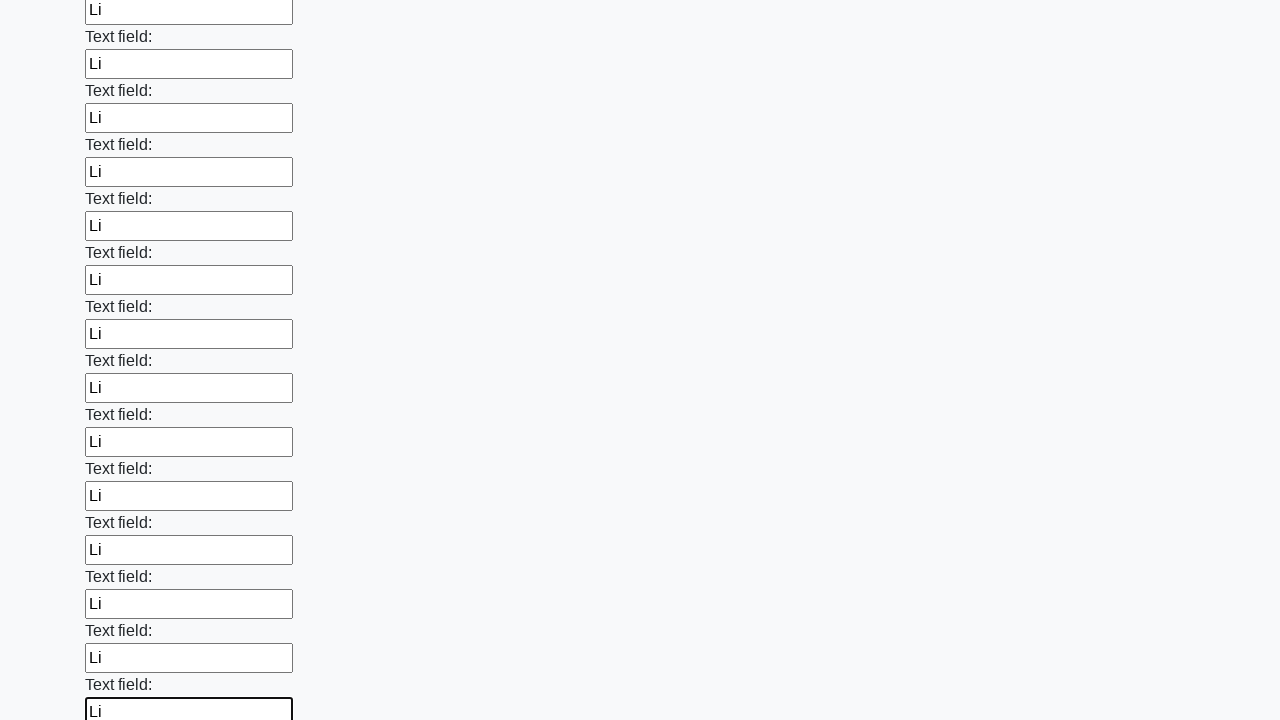

Filled input field with 'Li' on input >> nth=40
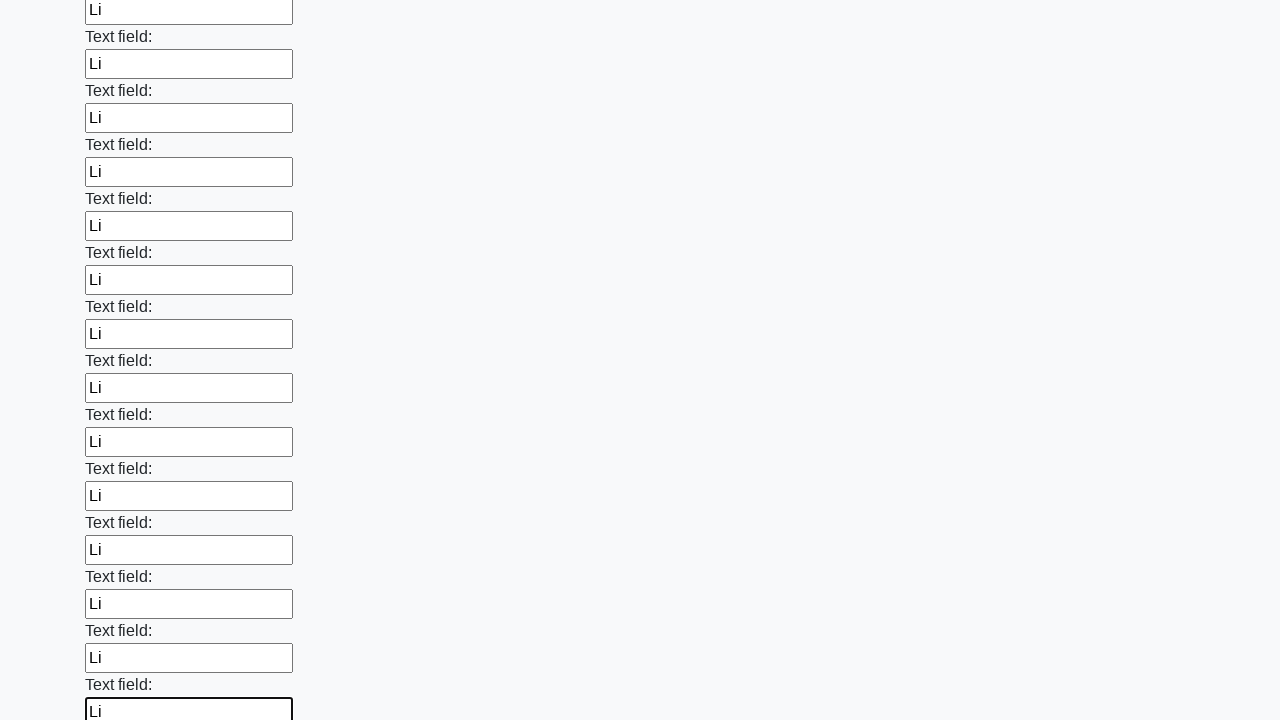

Filled input field with 'Li' on input >> nth=41
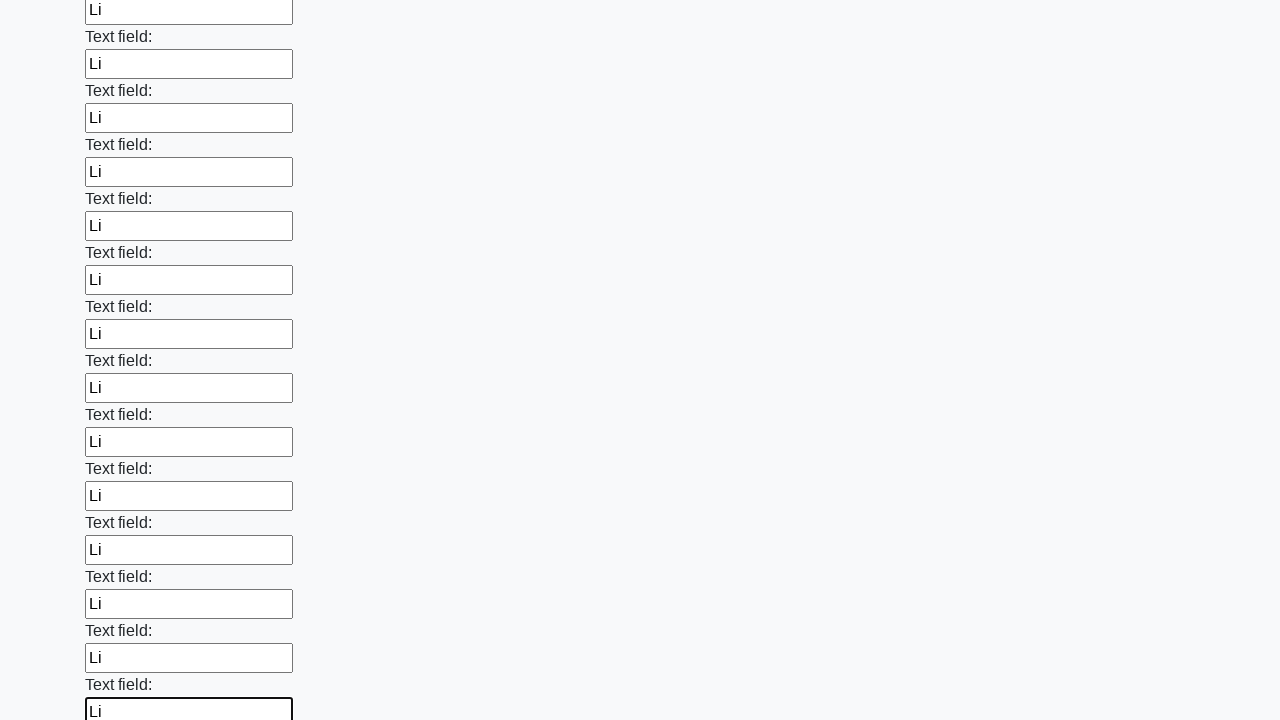

Filled input field with 'Li' on input >> nth=42
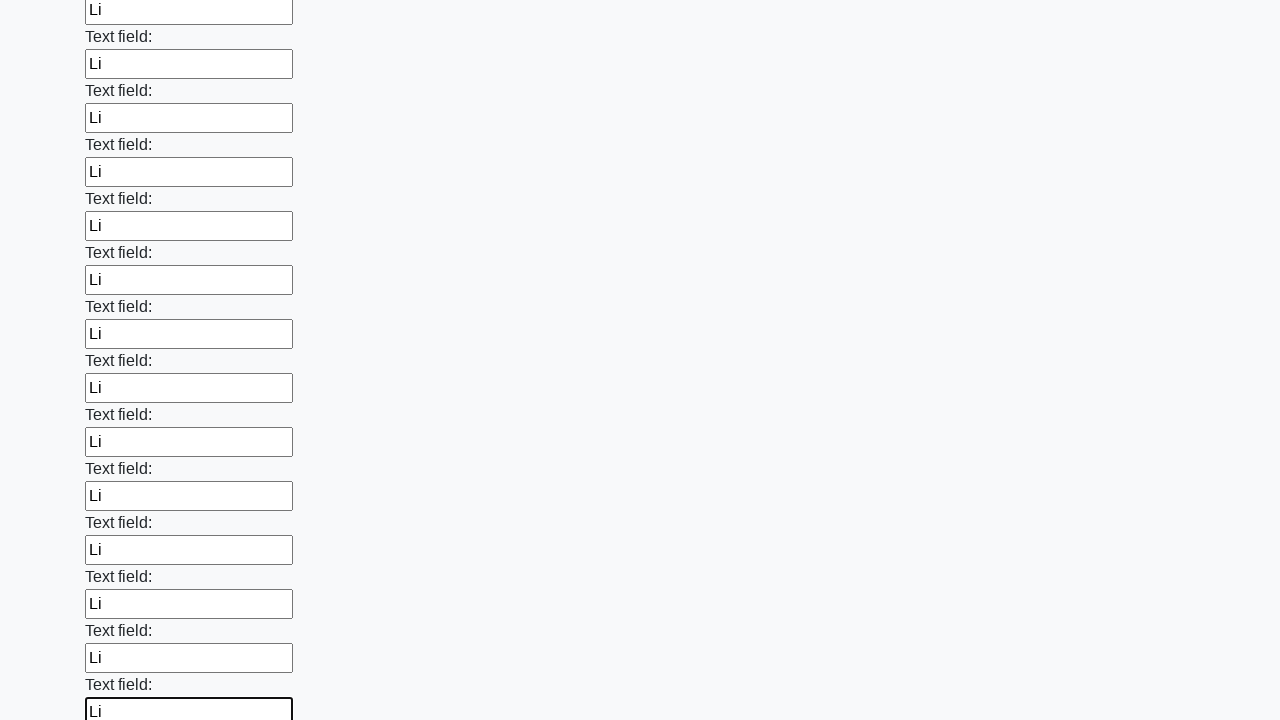

Filled input field with 'Li' on input >> nth=43
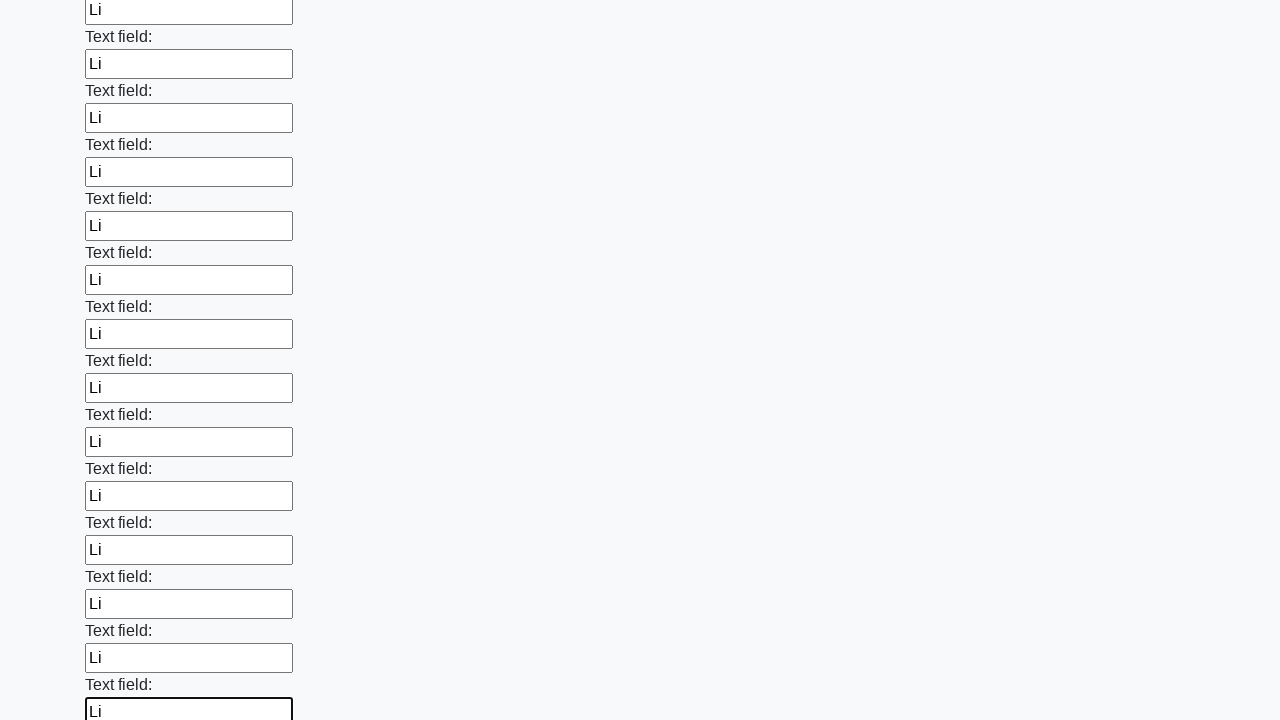

Filled input field with 'Li' on input >> nth=44
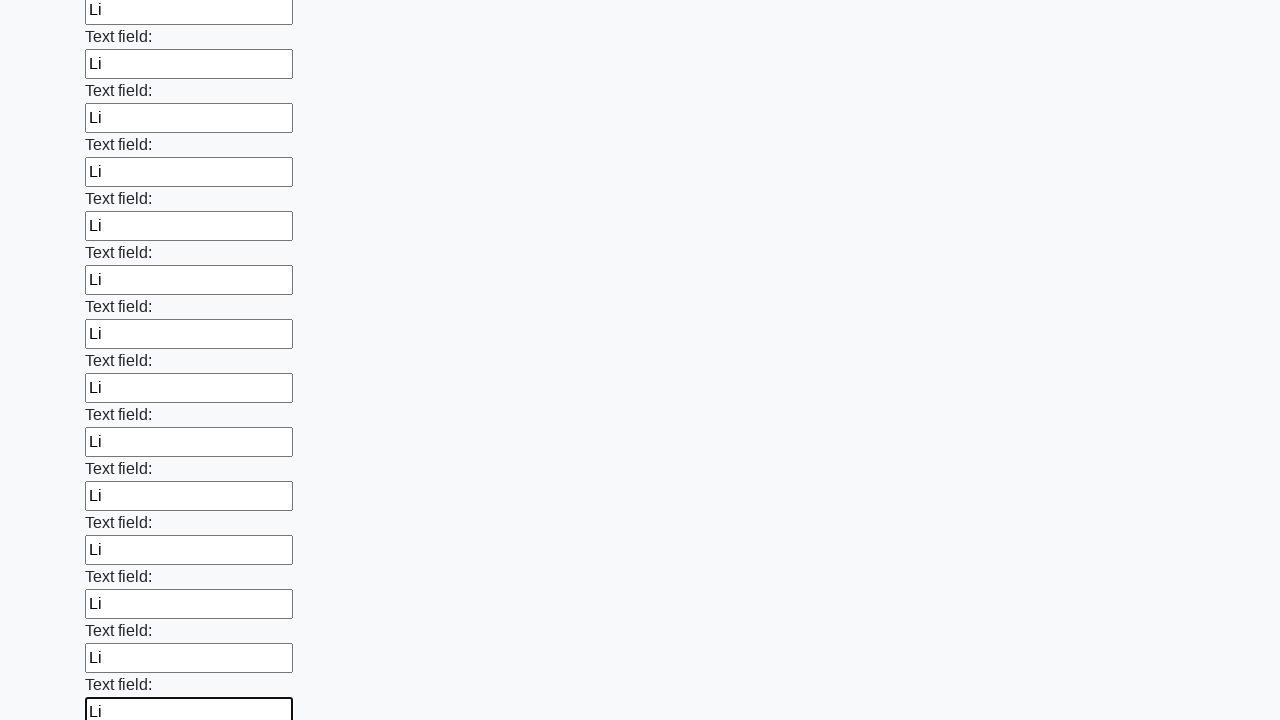

Filled input field with 'Li' on input >> nth=45
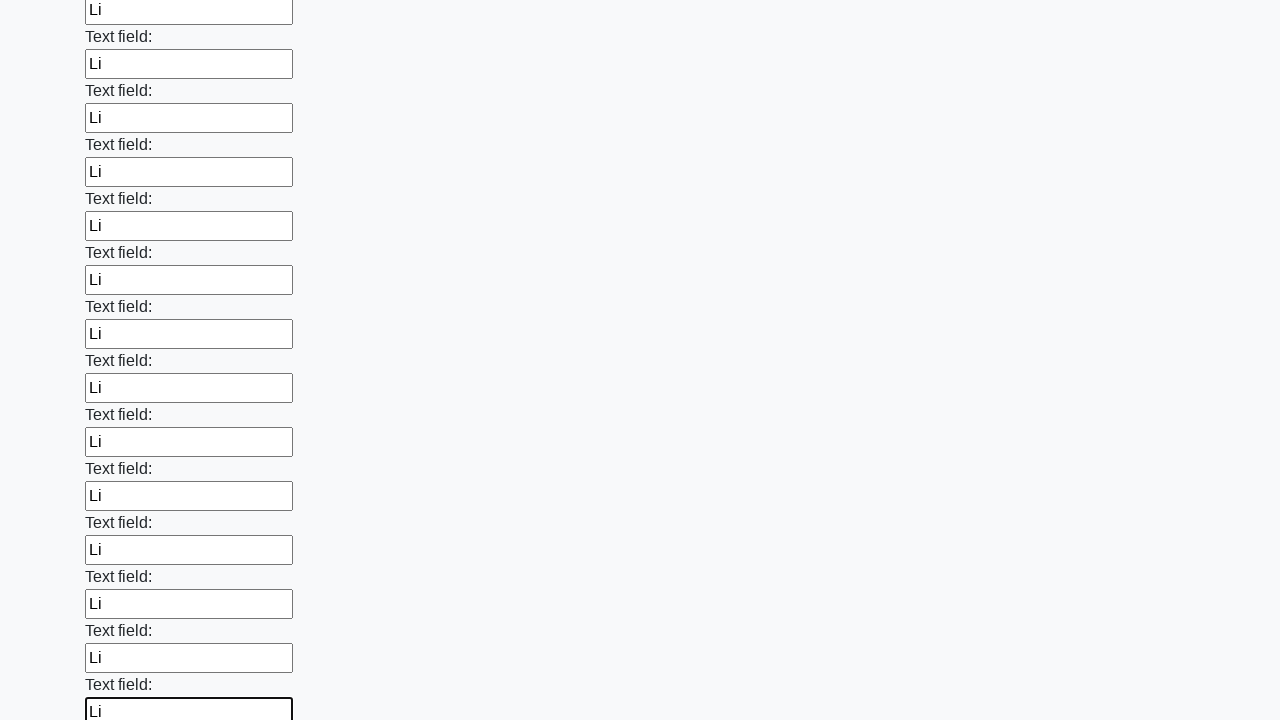

Filled input field with 'Li' on input >> nth=46
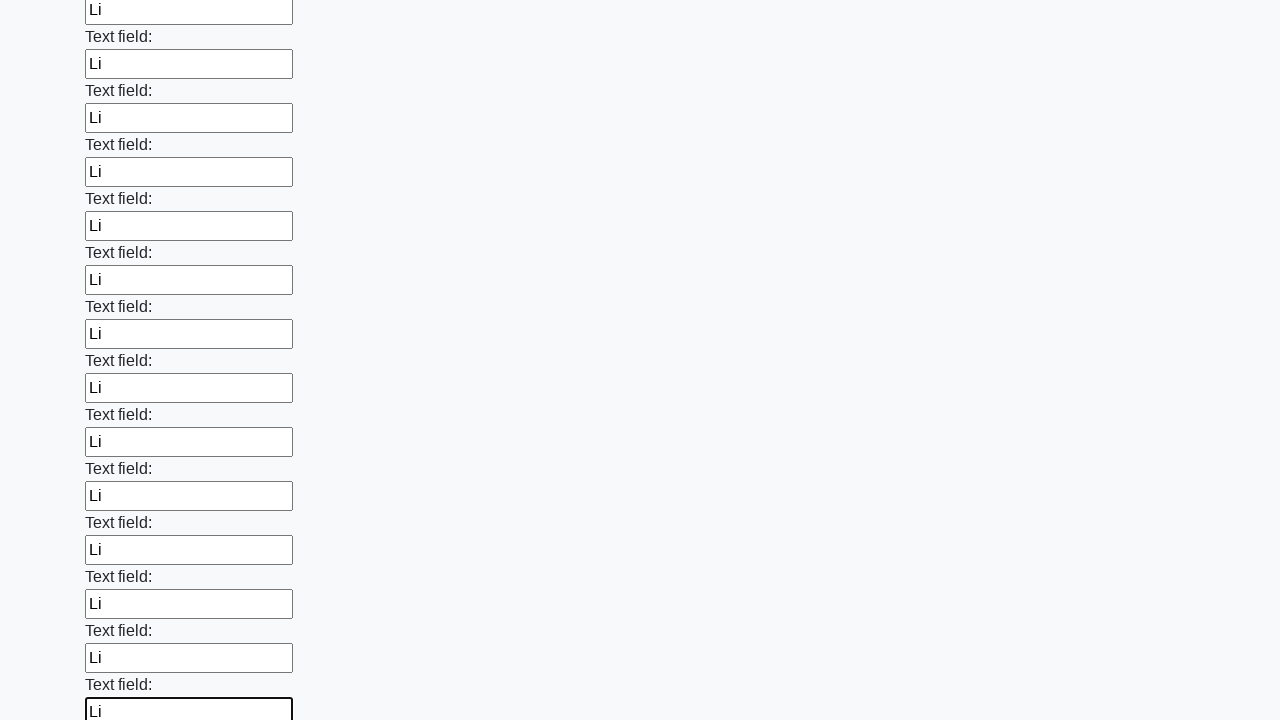

Filled input field with 'Li' on input >> nth=47
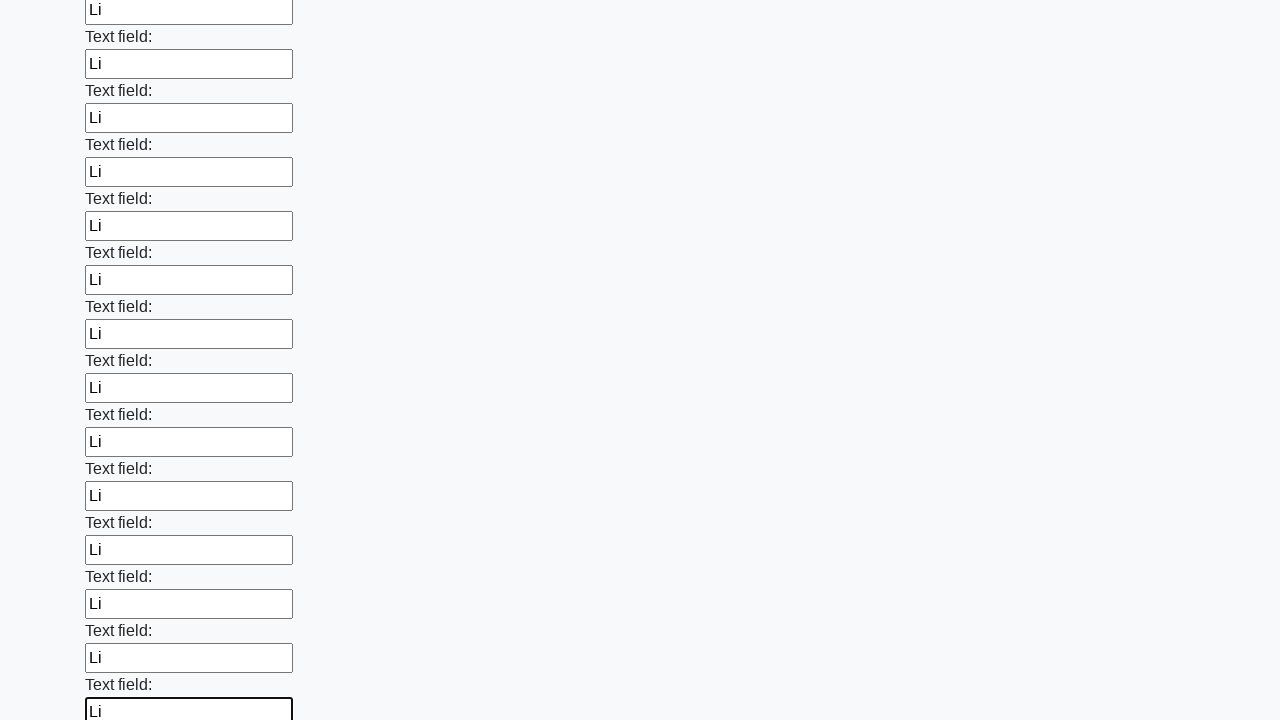

Filled input field with 'Li' on input >> nth=48
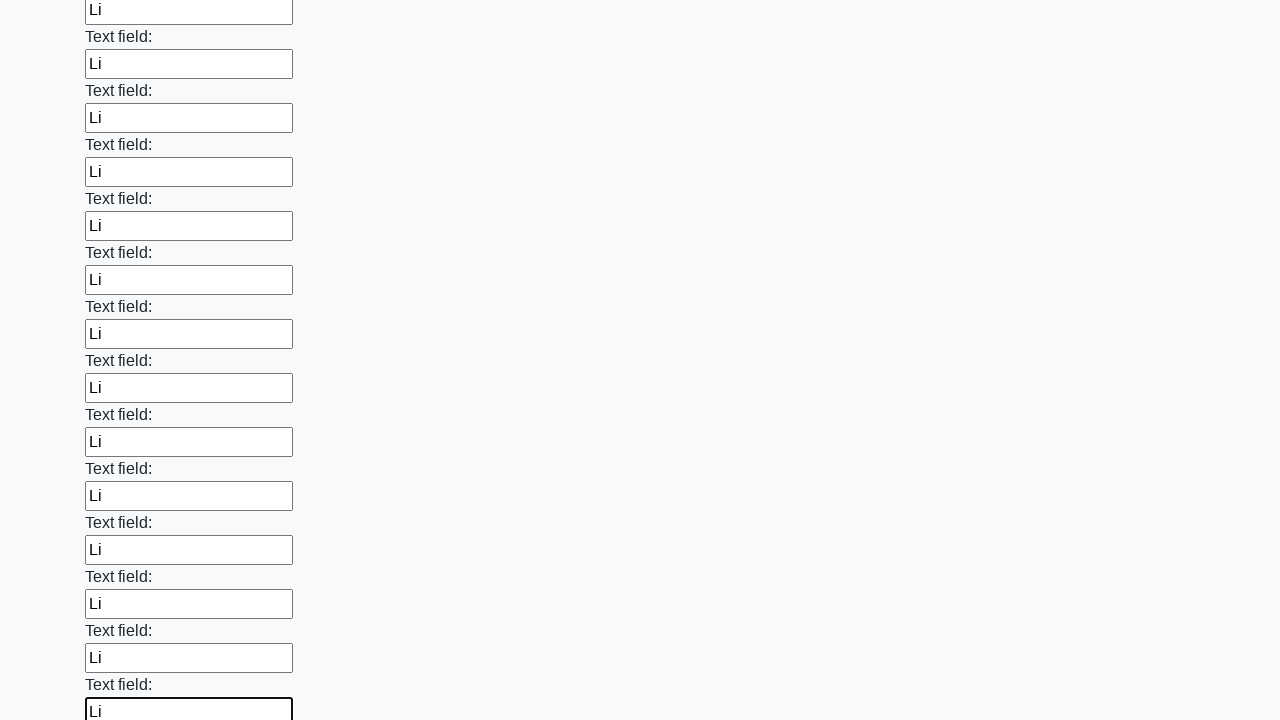

Filled input field with 'Li' on input >> nth=49
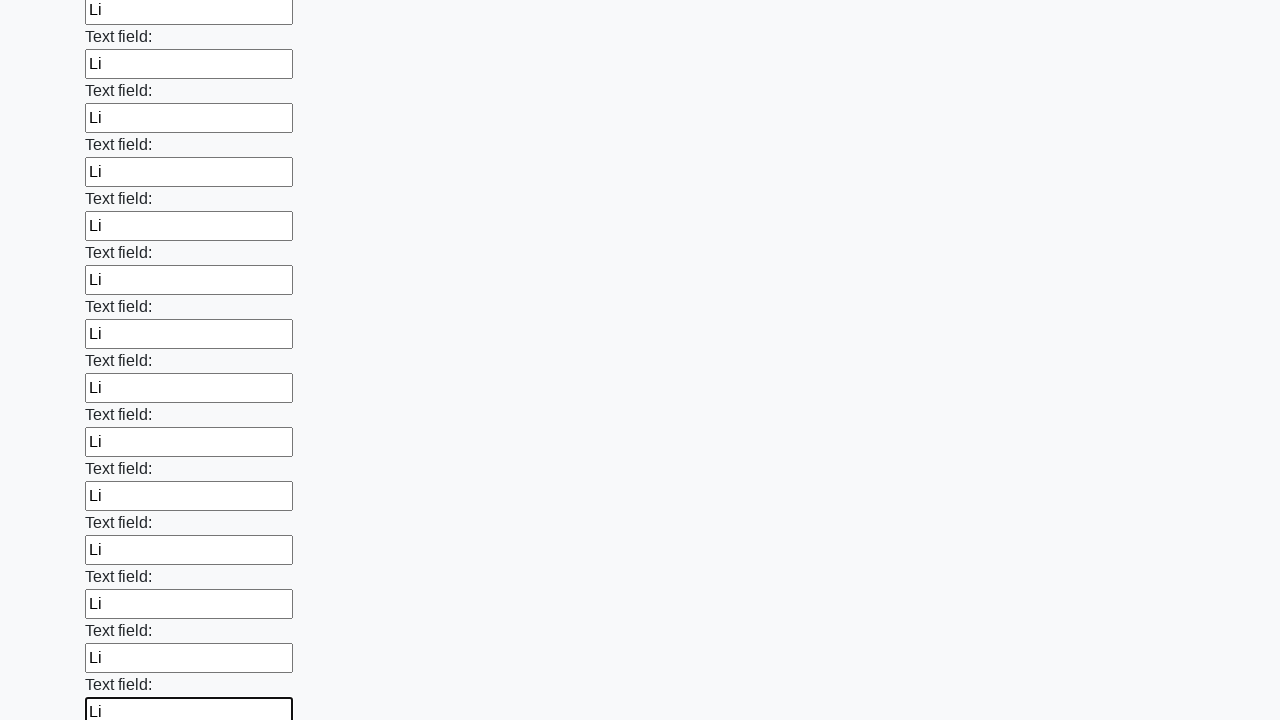

Filled input field with 'Li' on input >> nth=50
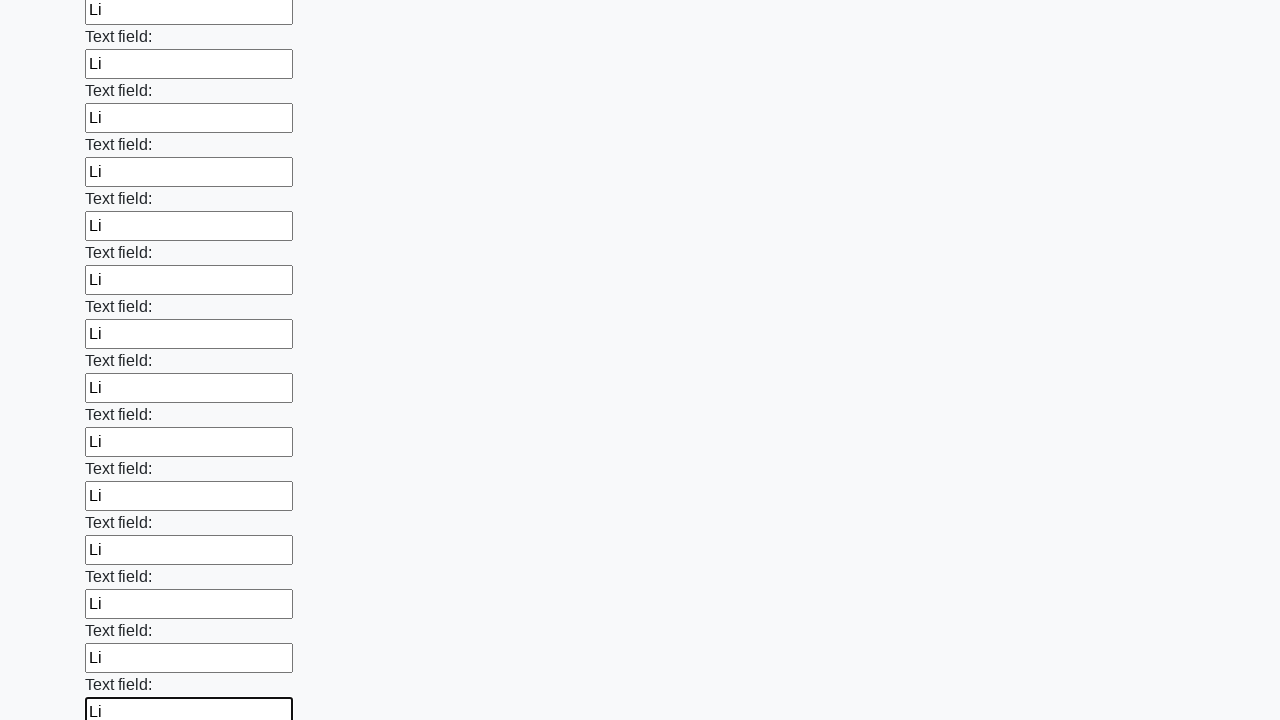

Filled input field with 'Li' on input >> nth=51
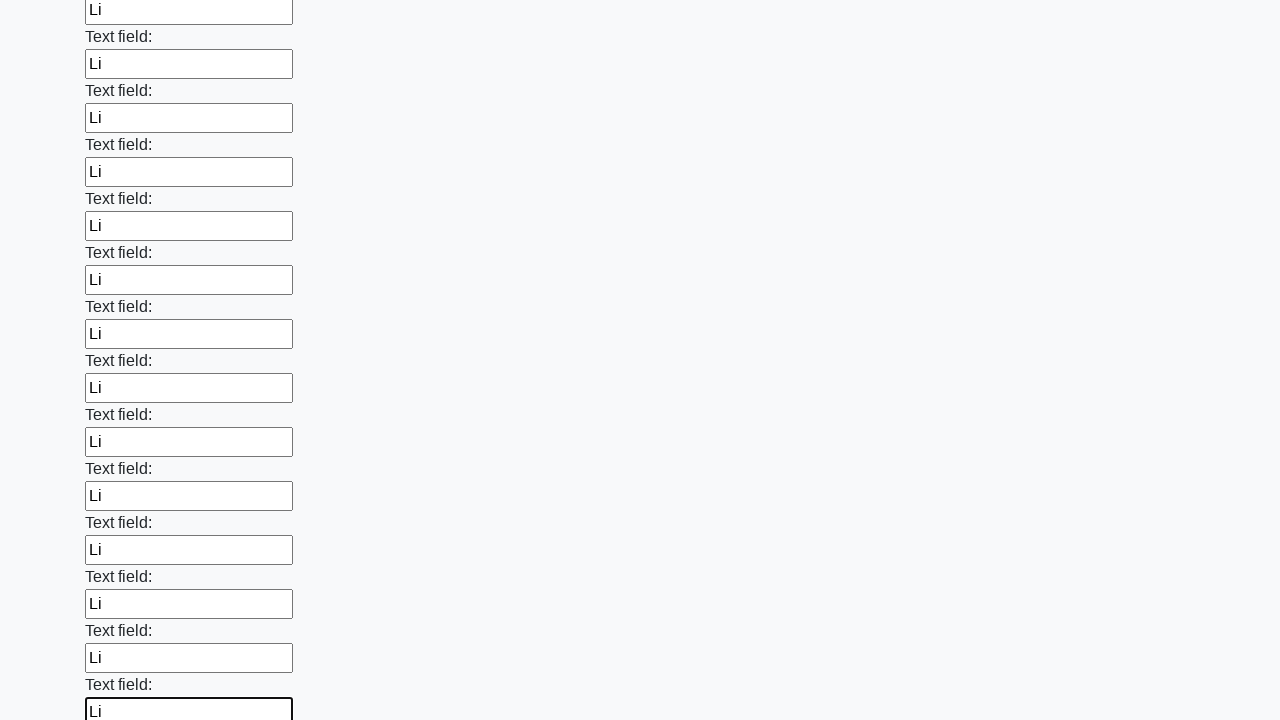

Filled input field with 'Li' on input >> nth=52
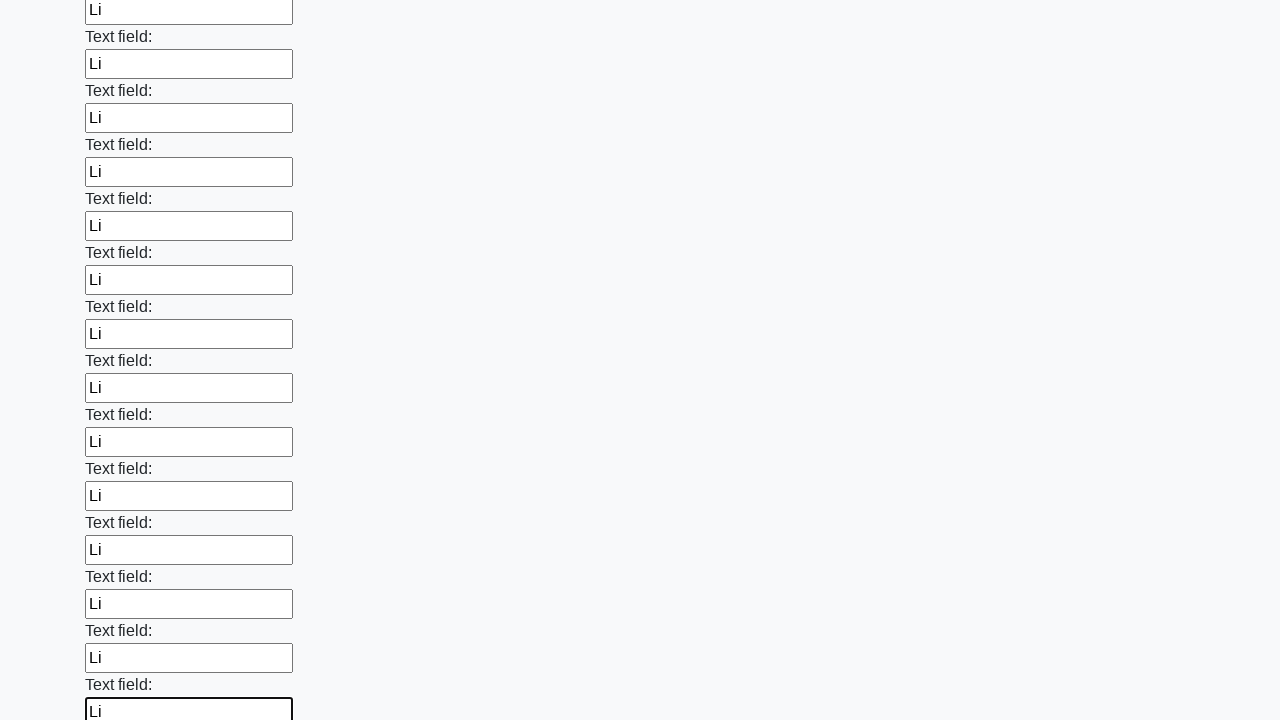

Filled input field with 'Li' on input >> nth=53
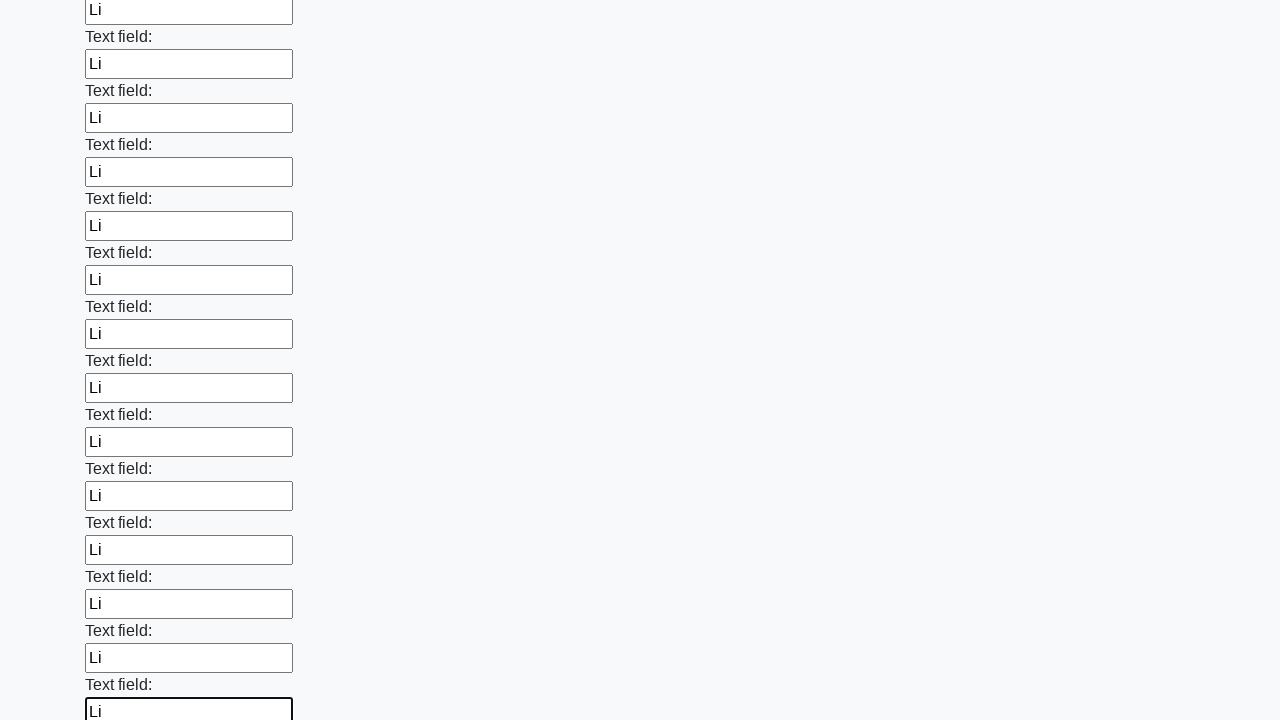

Filled input field with 'Li' on input >> nth=54
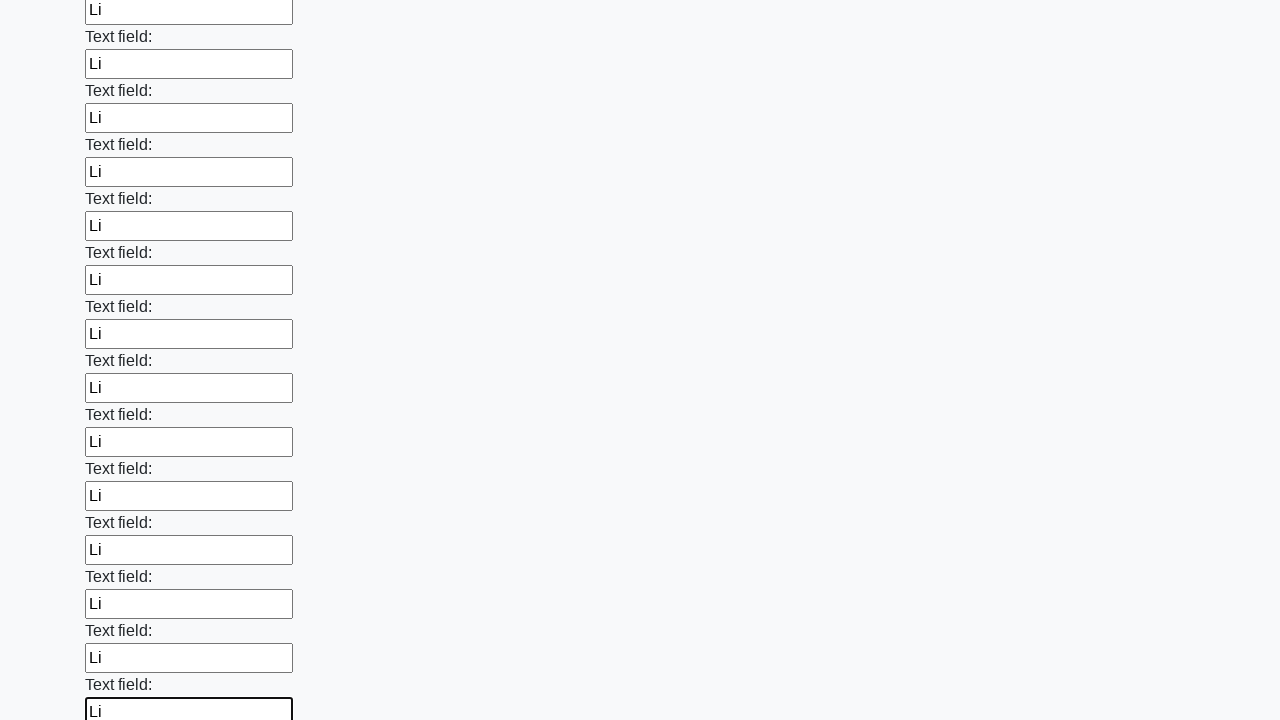

Filled input field with 'Li' on input >> nth=55
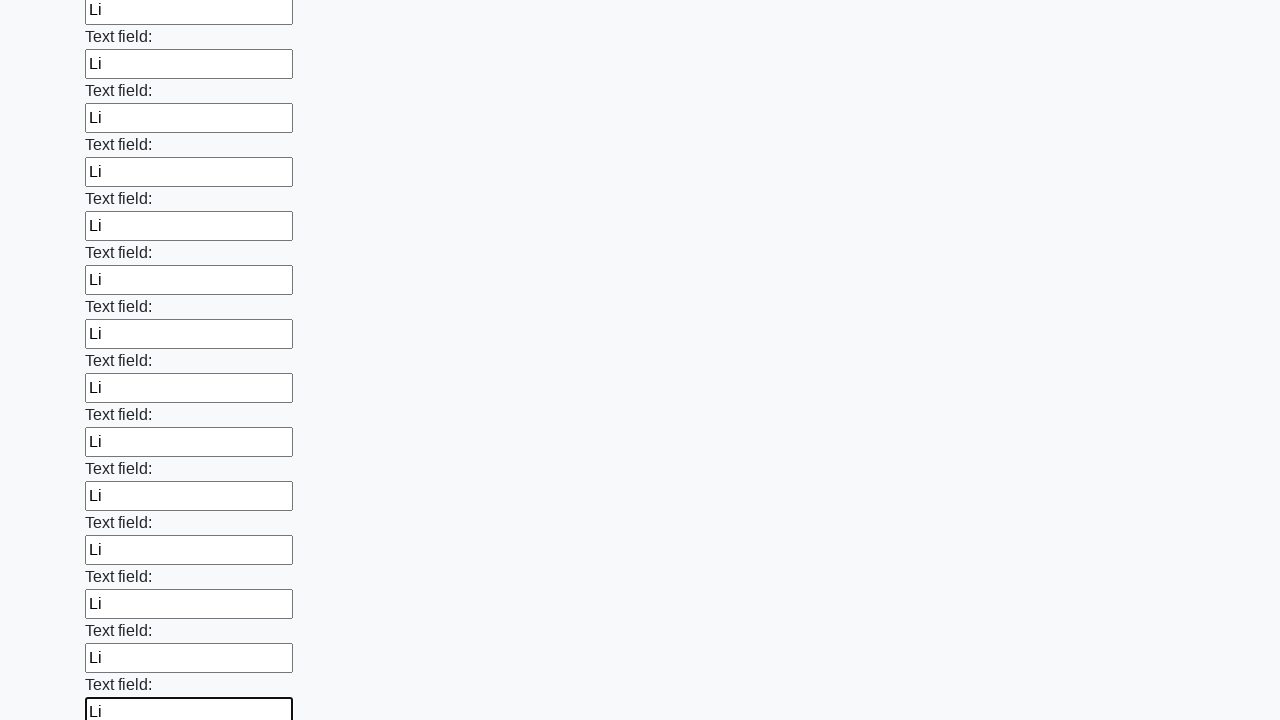

Filled input field with 'Li' on input >> nth=56
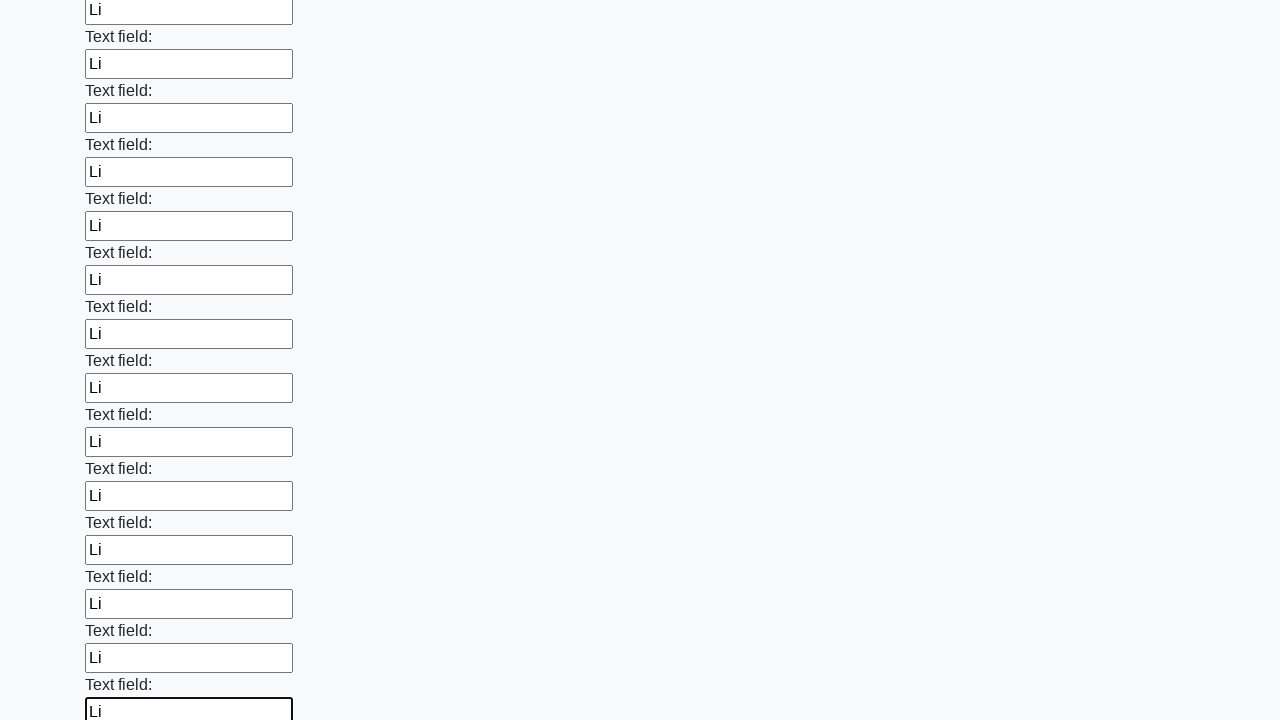

Filled input field with 'Li' on input >> nth=57
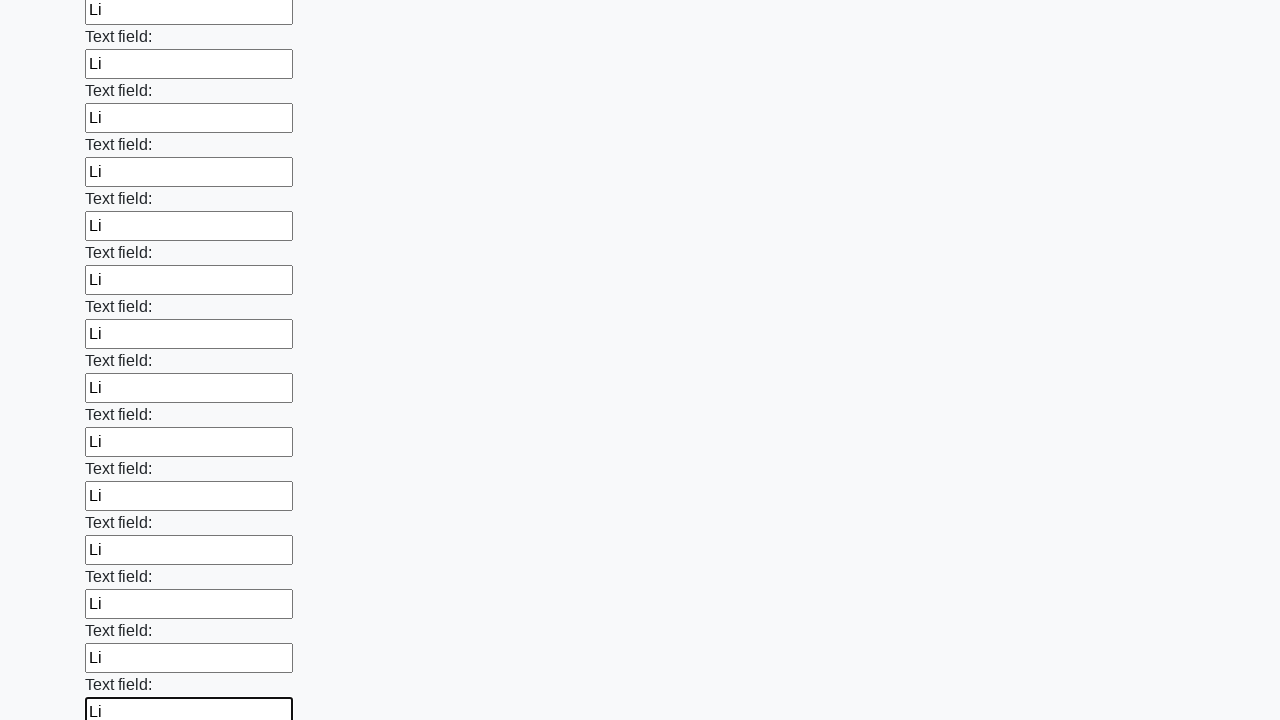

Filled input field with 'Li' on input >> nth=58
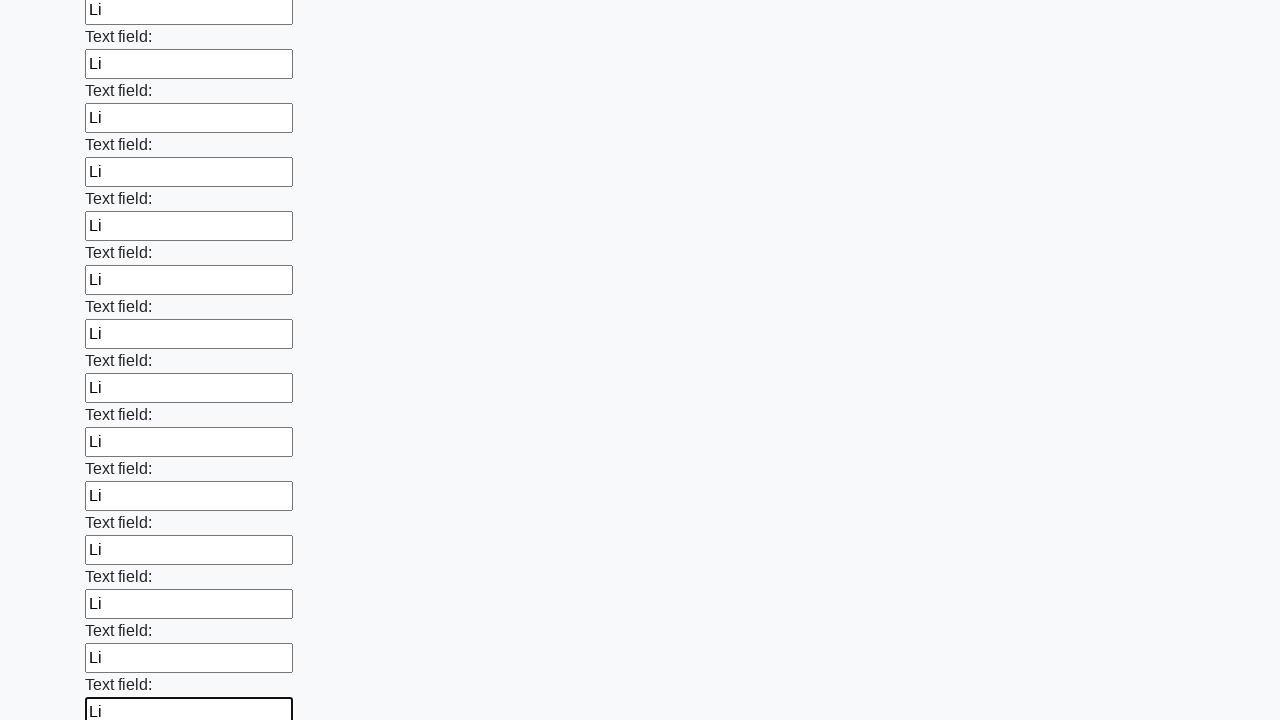

Filled input field with 'Li' on input >> nth=59
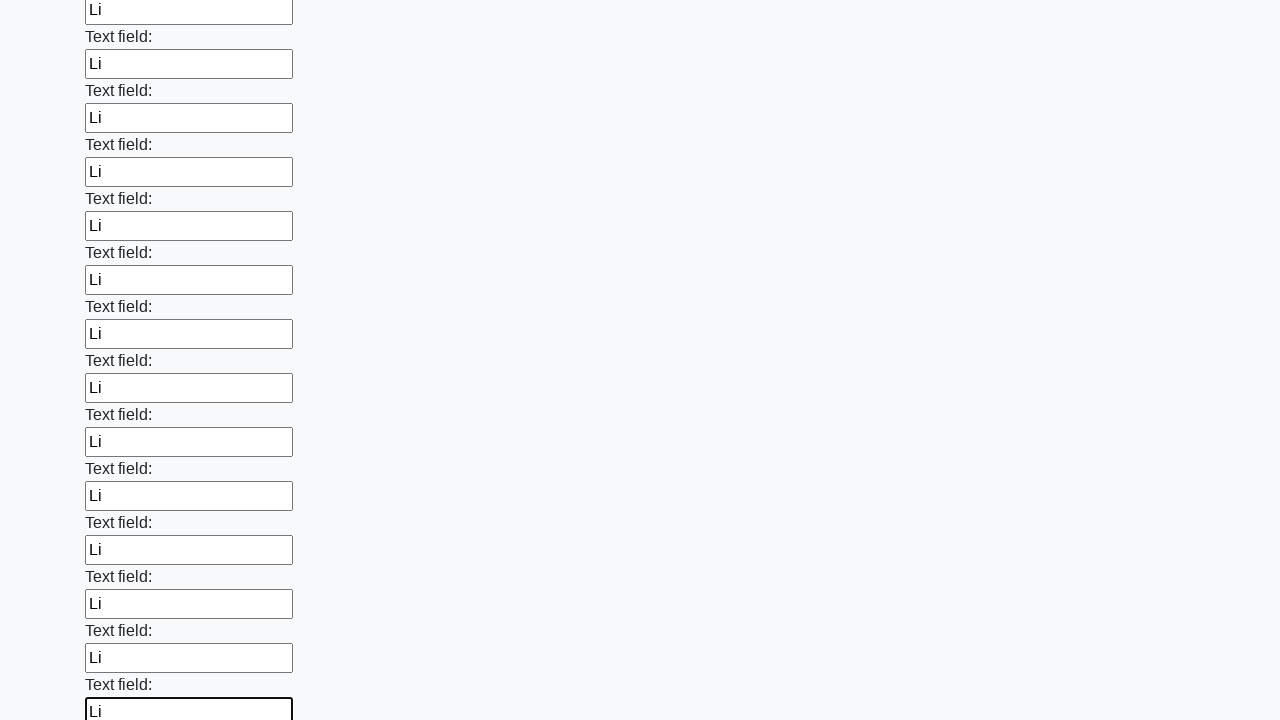

Filled input field with 'Li' on input >> nth=60
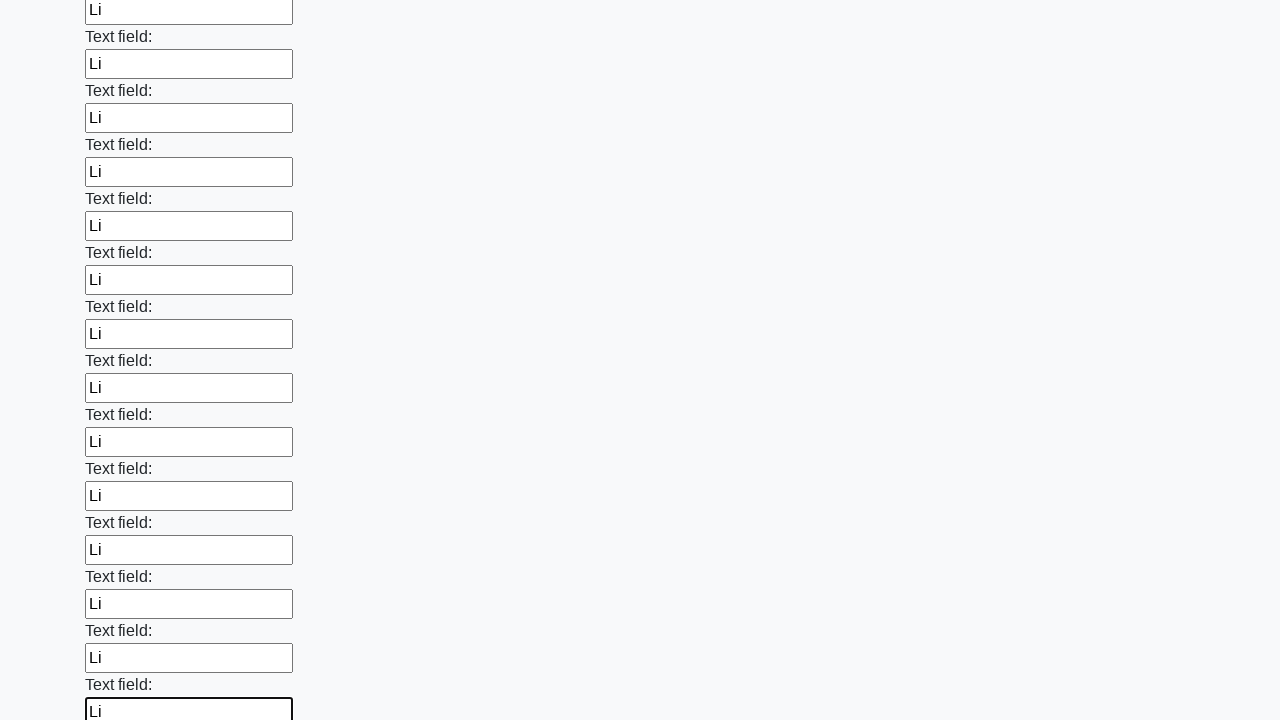

Filled input field with 'Li' on input >> nth=61
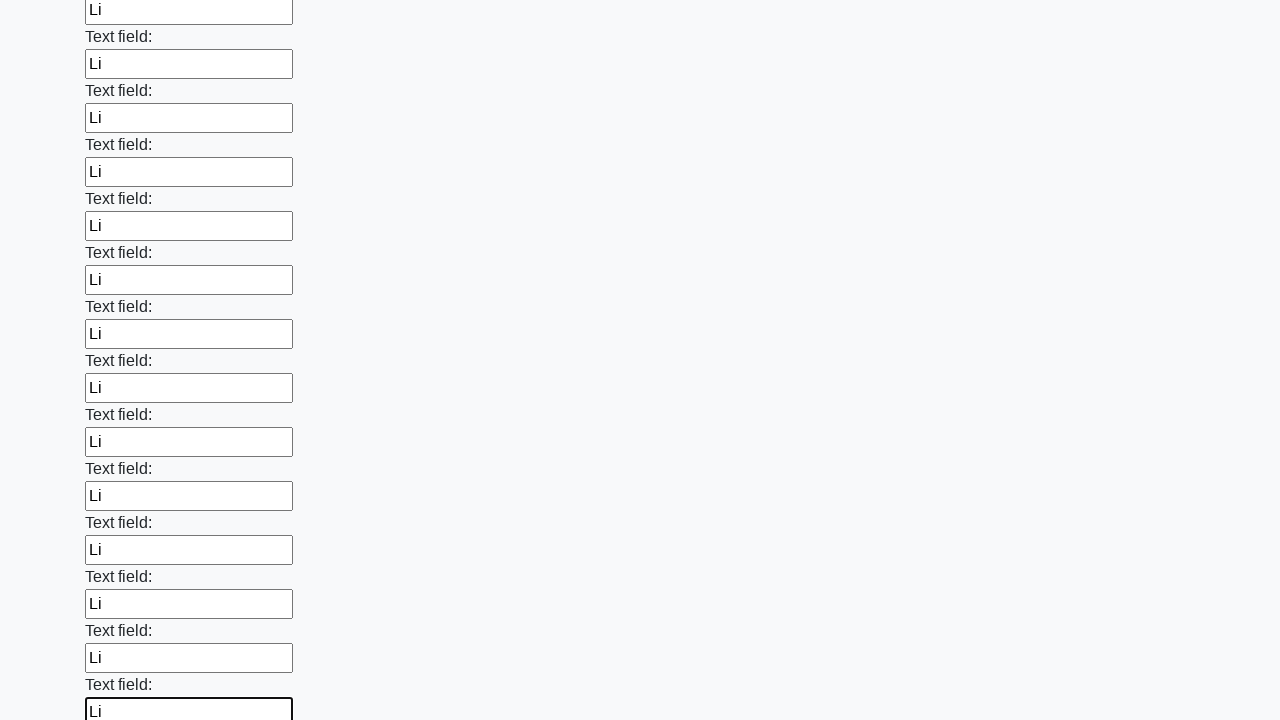

Filled input field with 'Li' on input >> nth=62
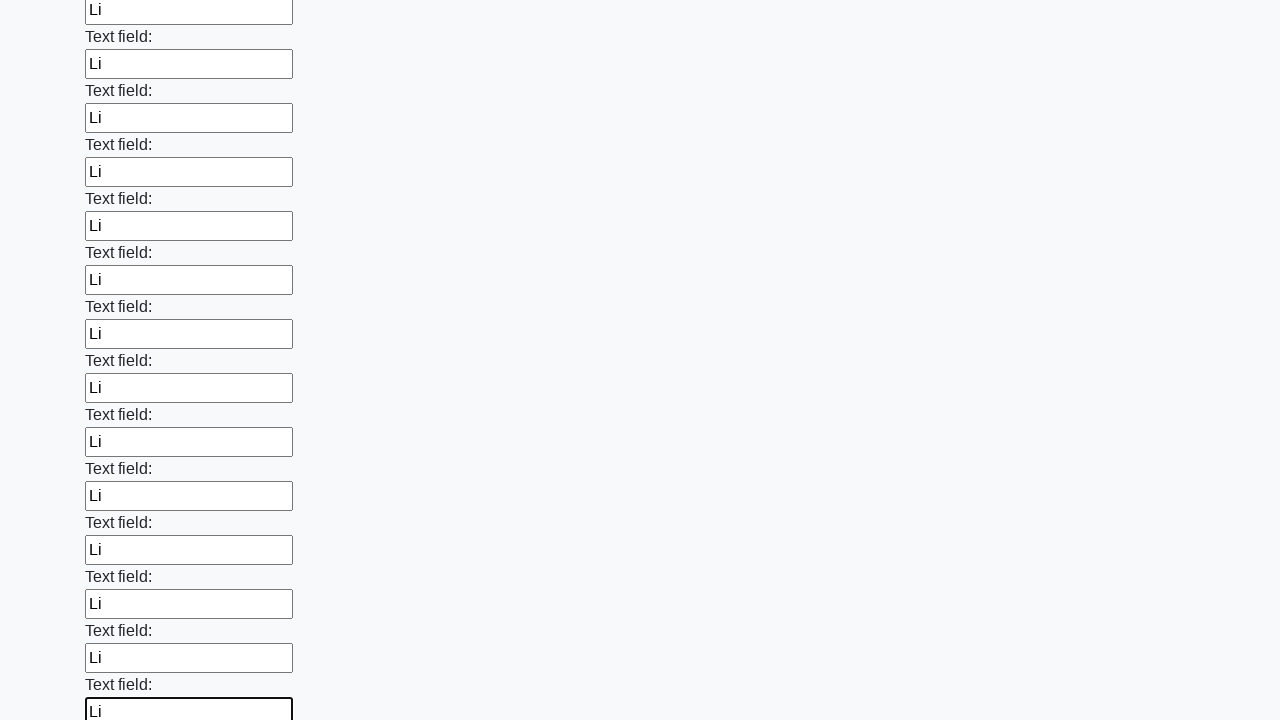

Filled input field with 'Li' on input >> nth=63
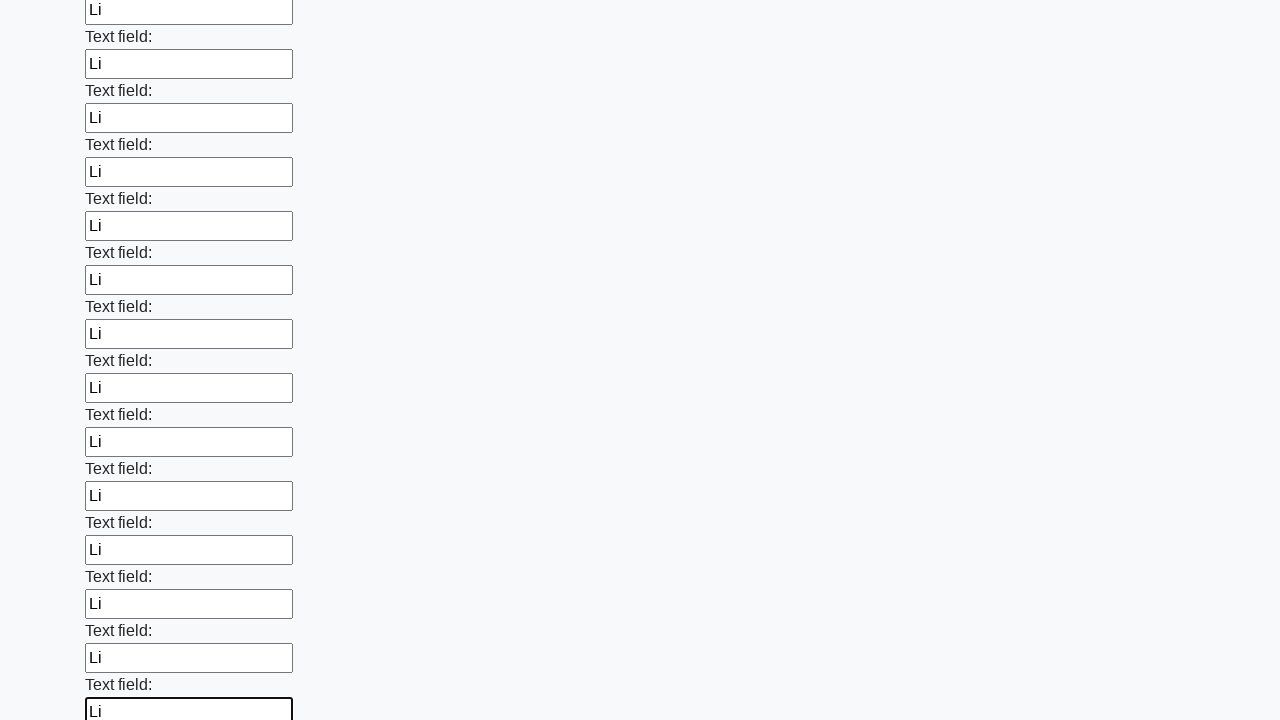

Filled input field with 'Li' on input >> nth=64
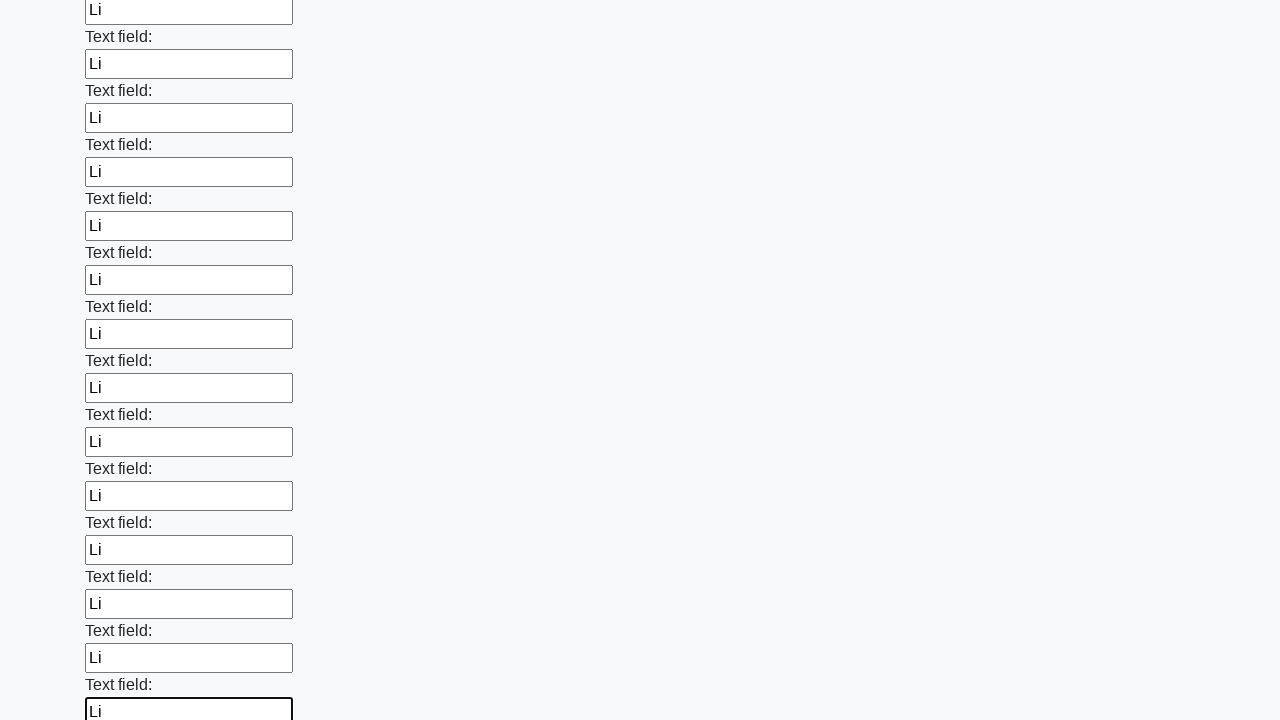

Filled input field with 'Li' on input >> nth=65
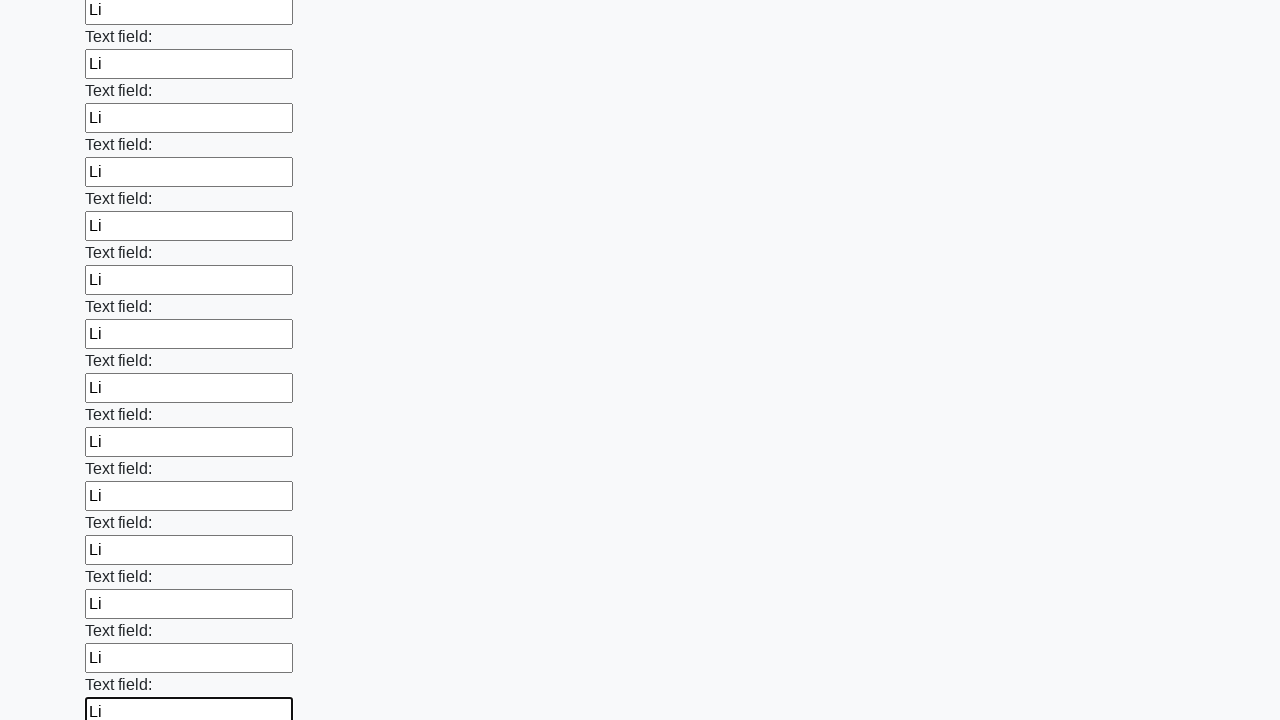

Filled input field with 'Li' on input >> nth=66
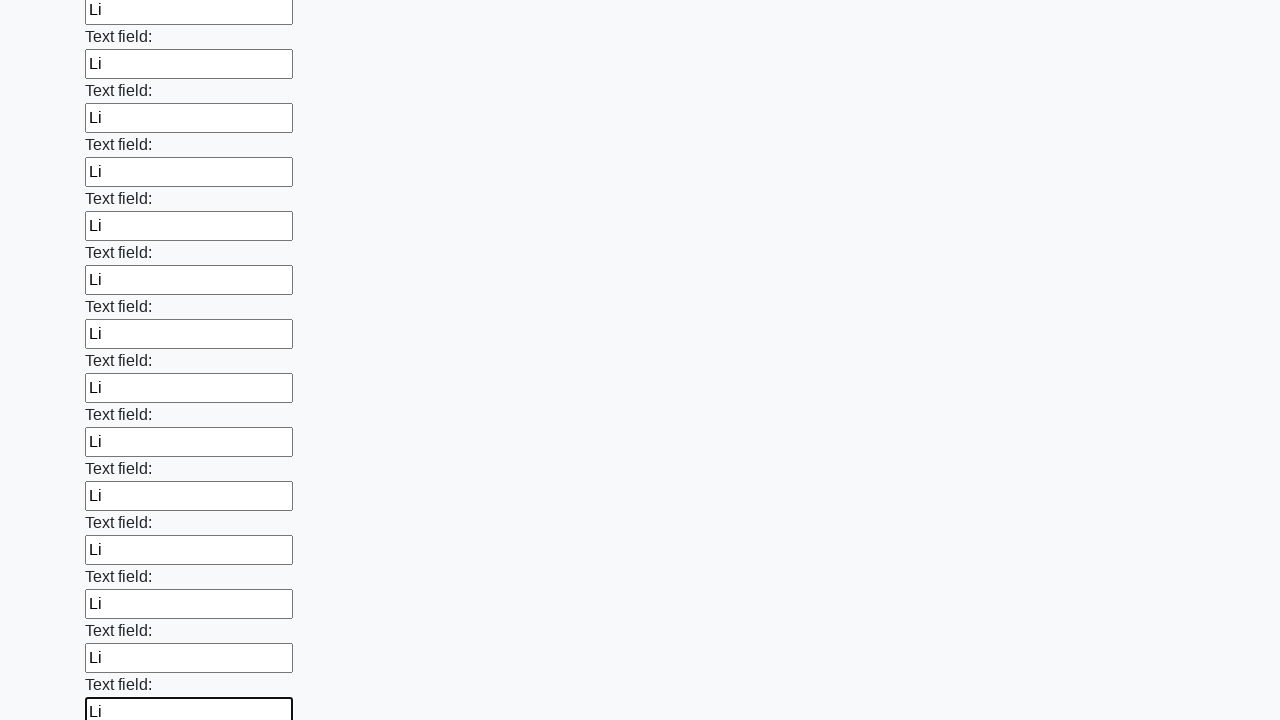

Filled input field with 'Li' on input >> nth=67
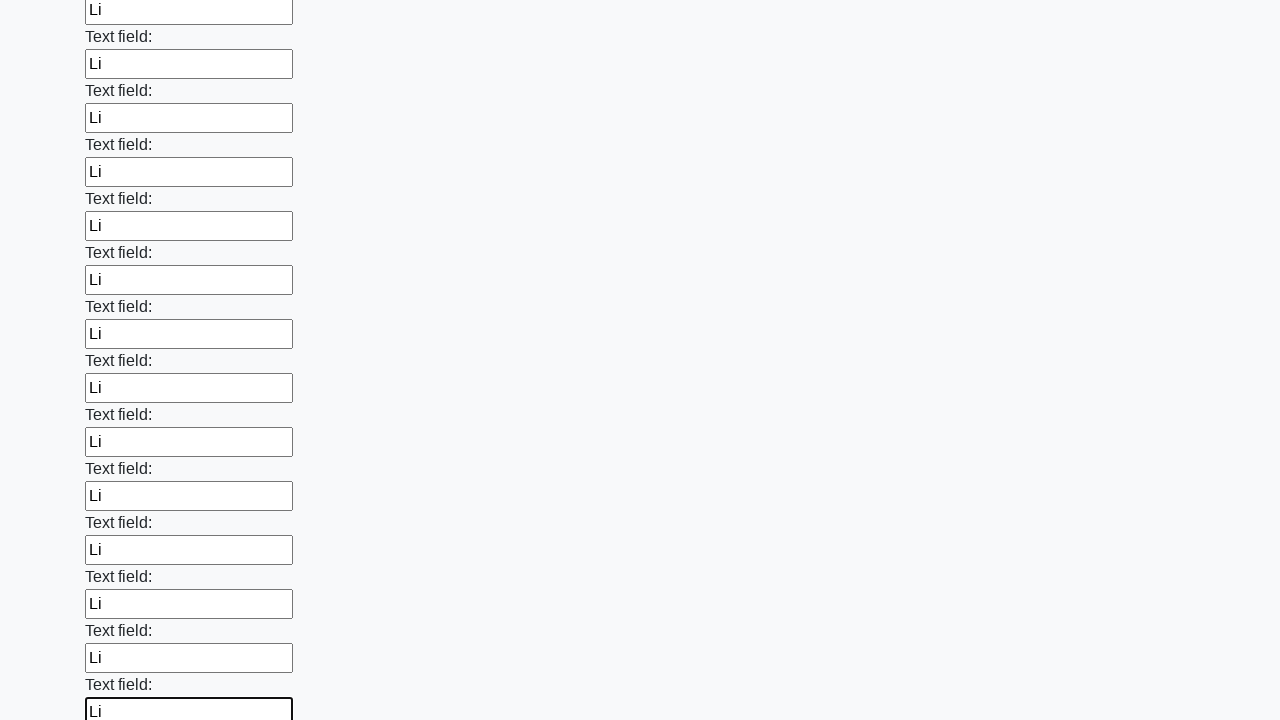

Filled input field with 'Li' on input >> nth=68
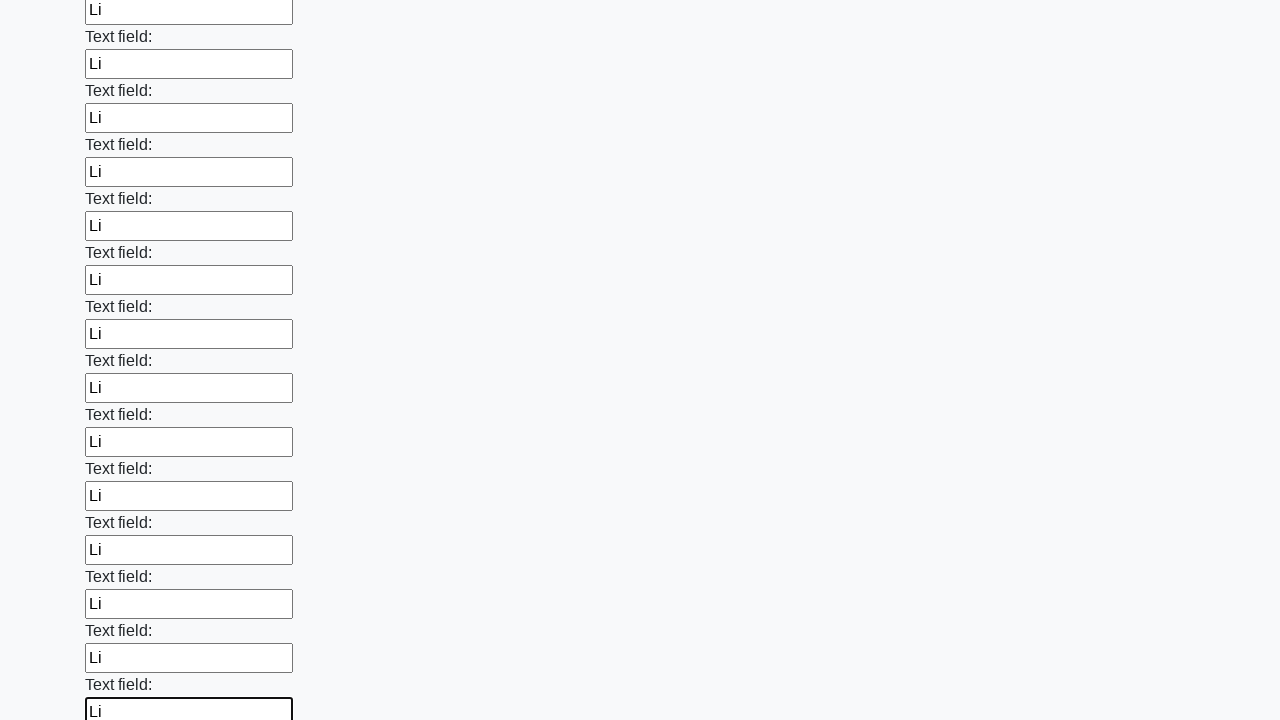

Filled input field with 'Li' on input >> nth=69
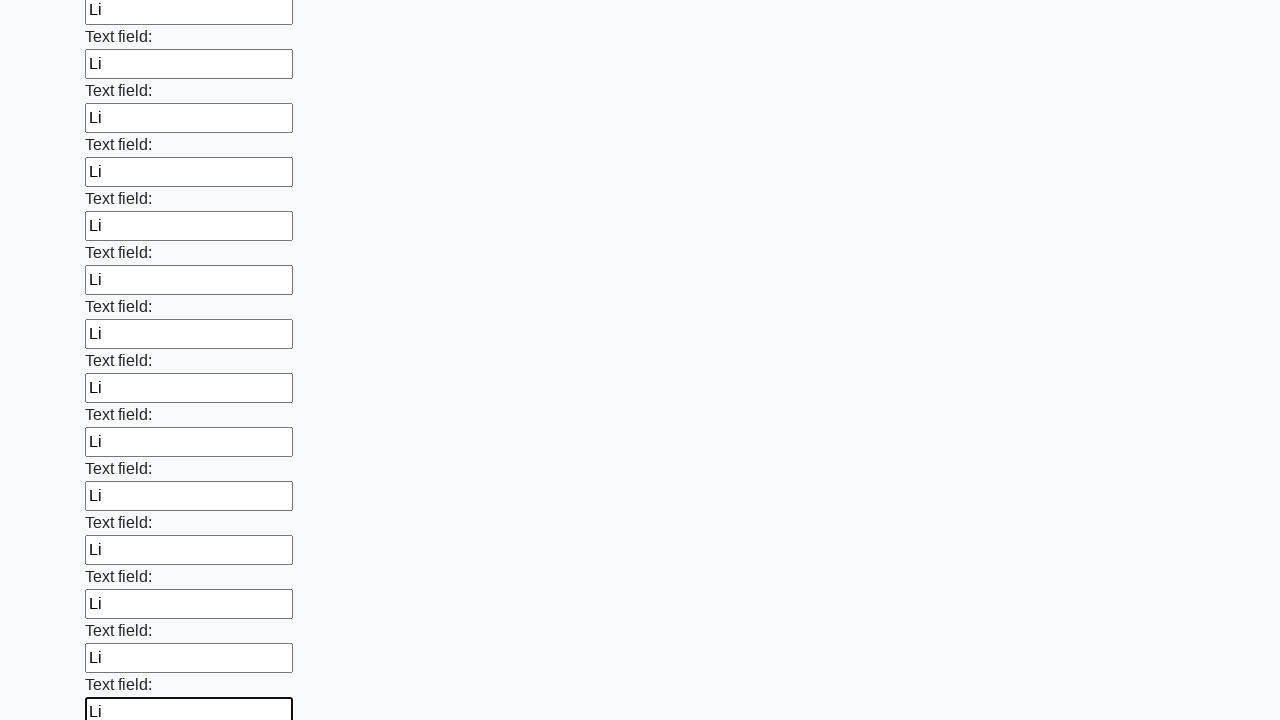

Filled input field with 'Li' on input >> nth=70
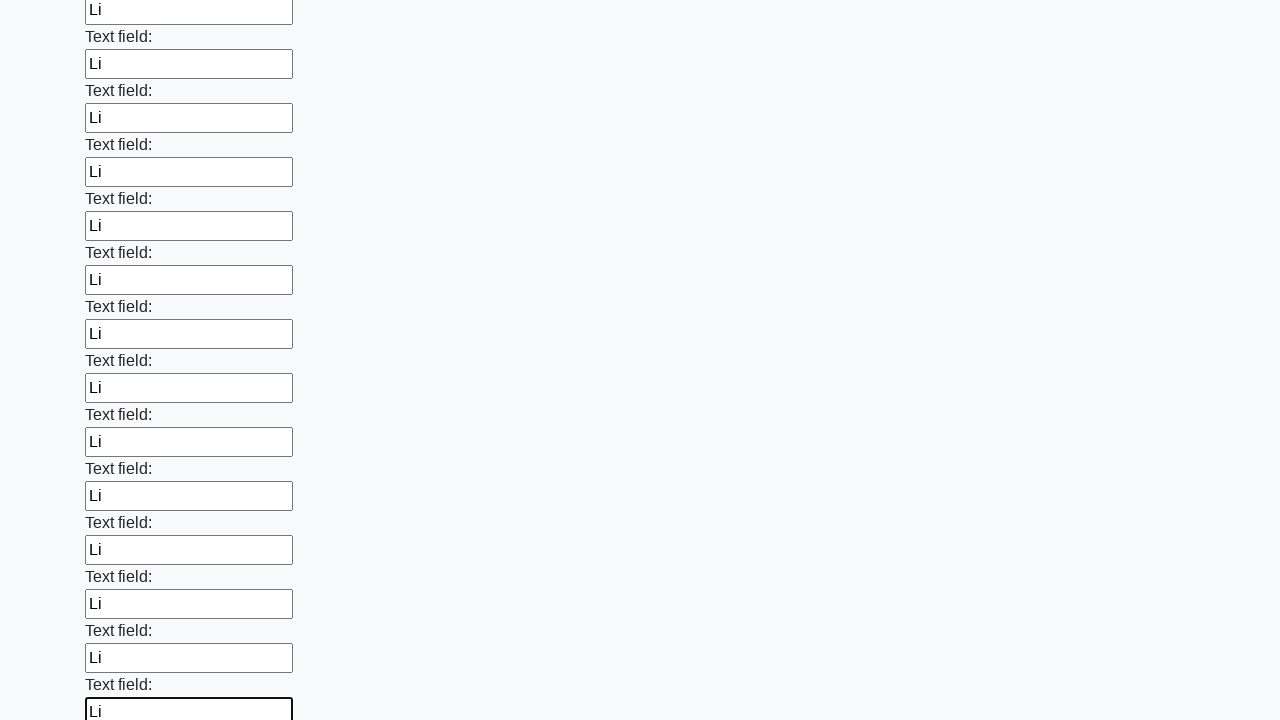

Filled input field with 'Li' on input >> nth=71
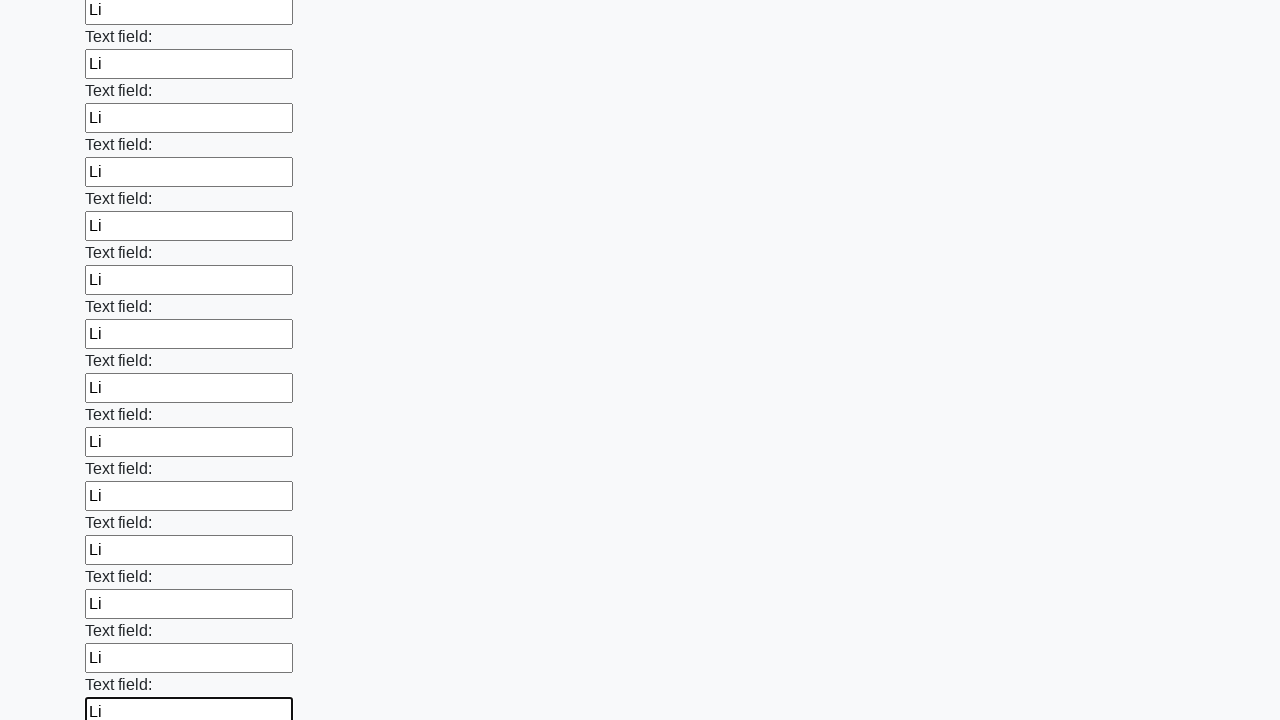

Filled input field with 'Li' on input >> nth=72
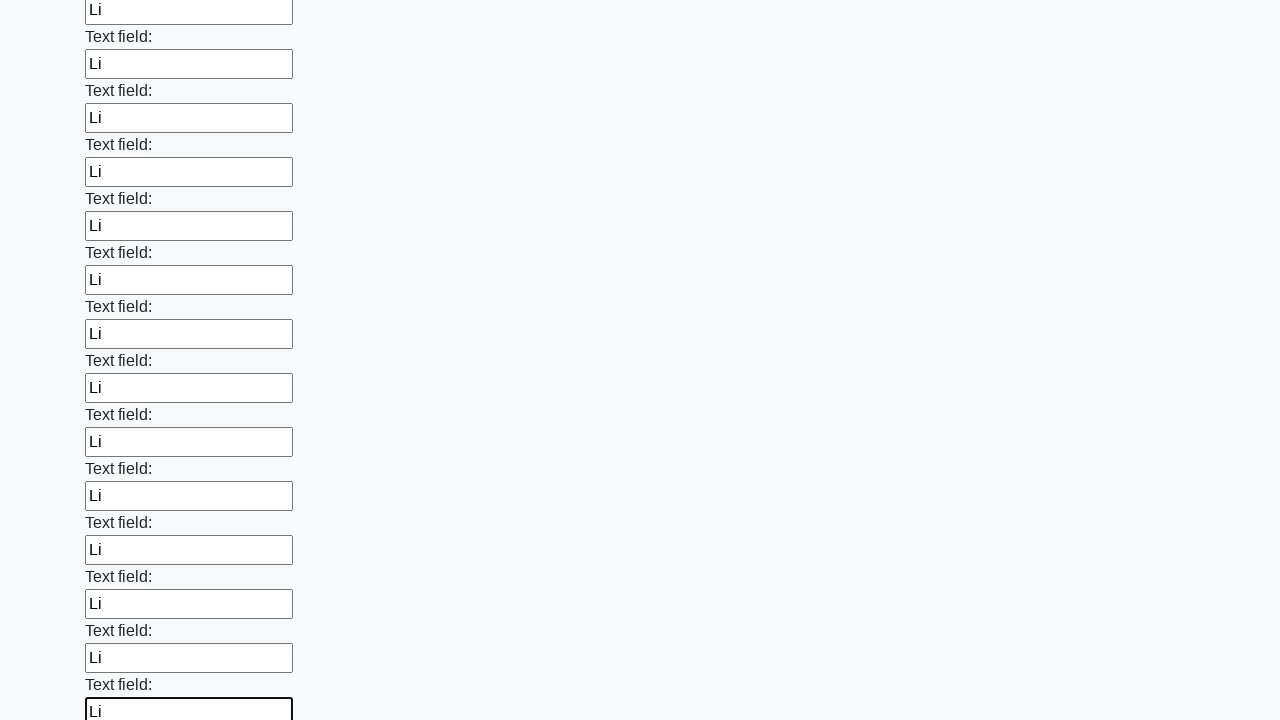

Filled input field with 'Li' on input >> nth=73
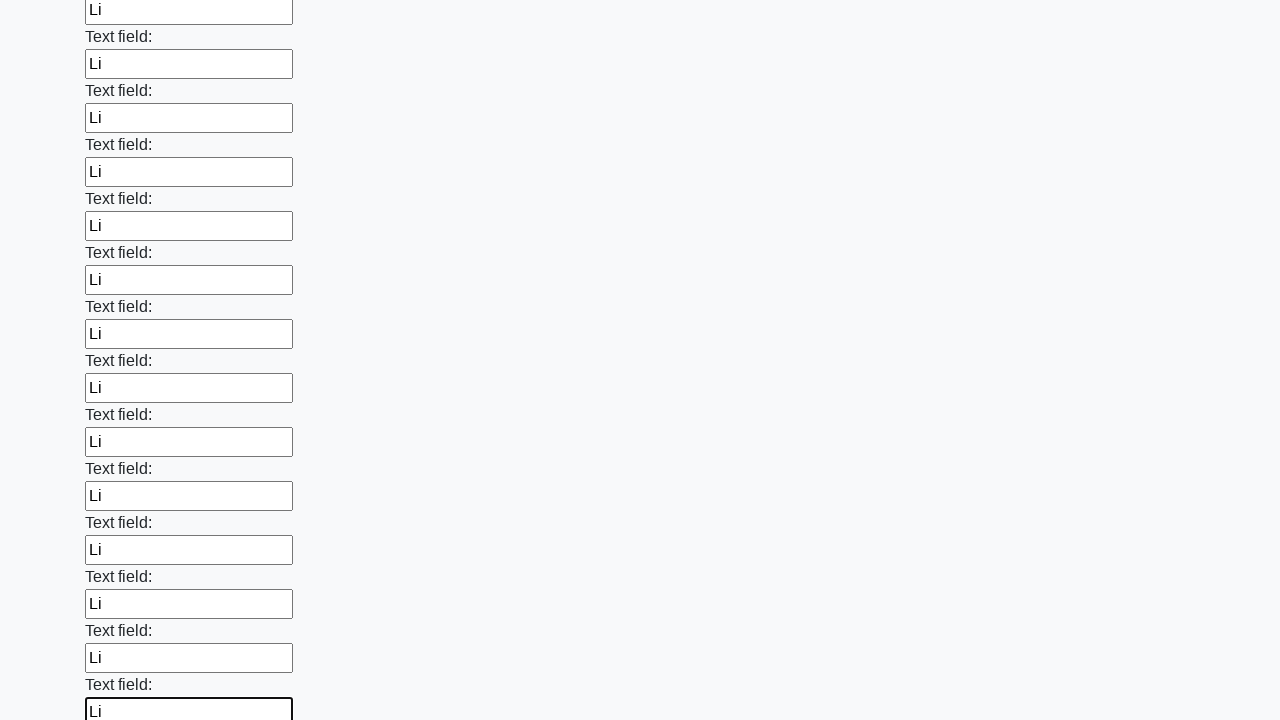

Filled input field with 'Li' on input >> nth=74
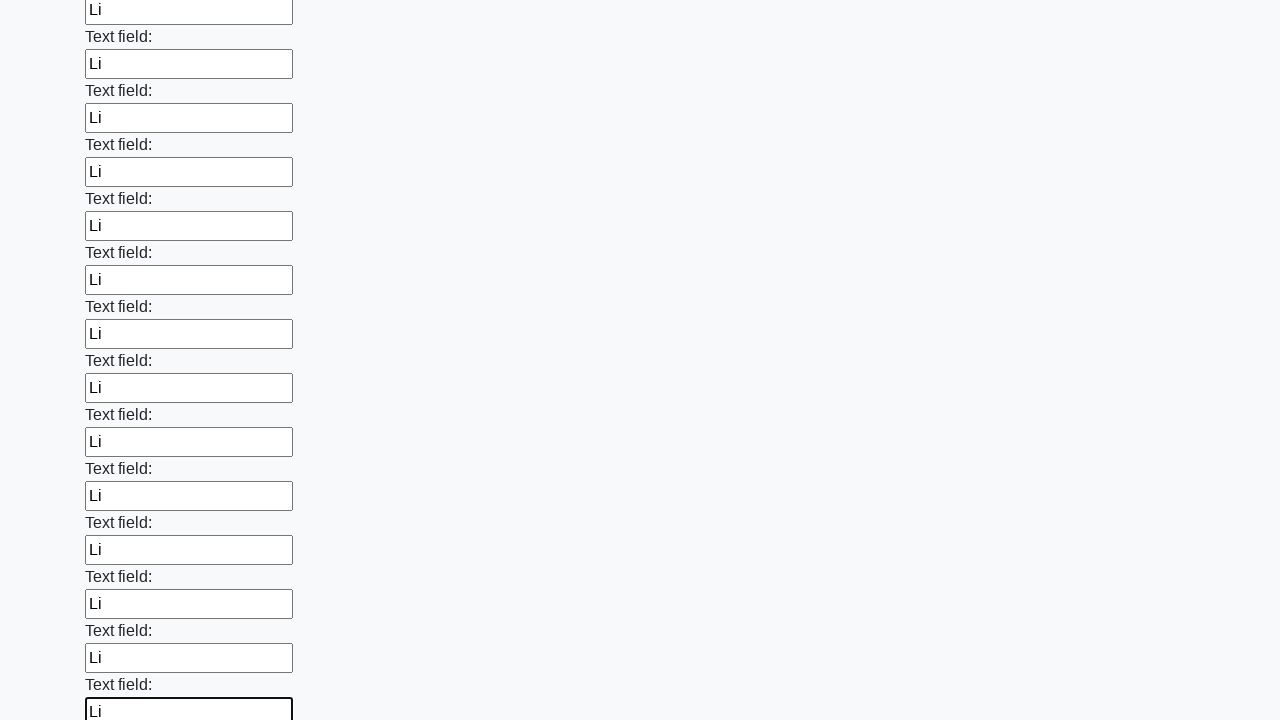

Filled input field with 'Li' on input >> nth=75
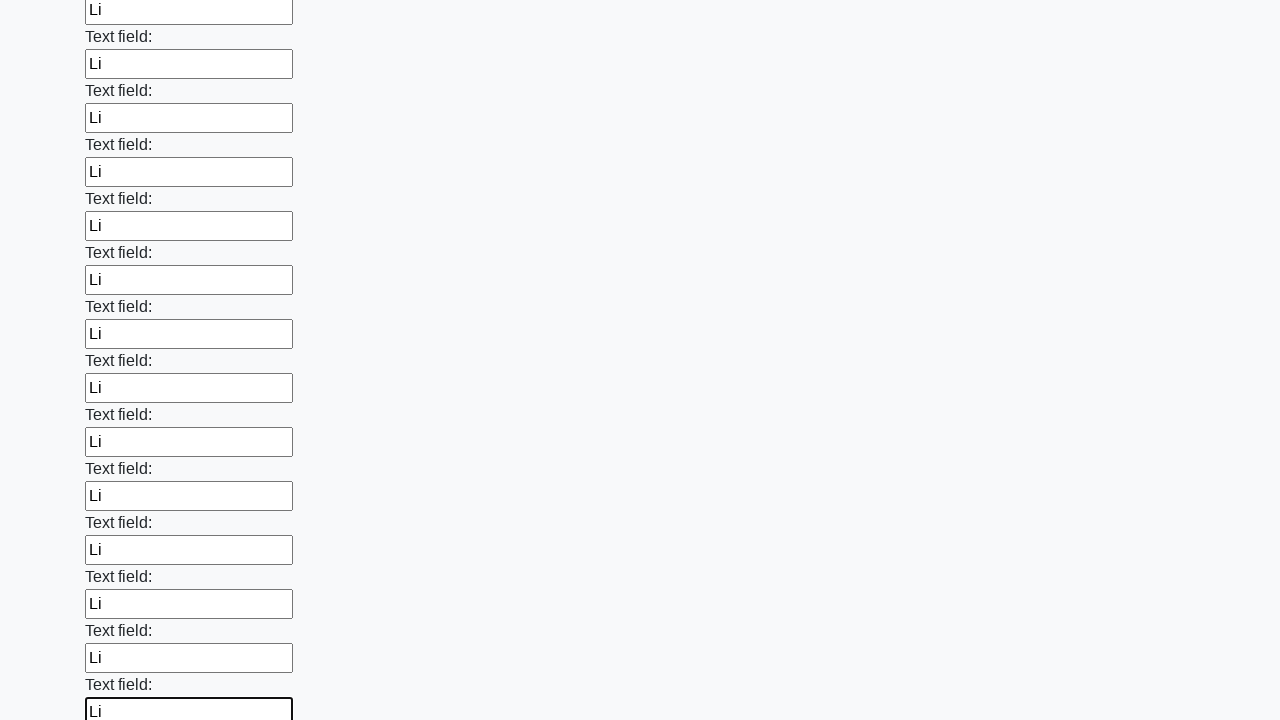

Filled input field with 'Li' on input >> nth=76
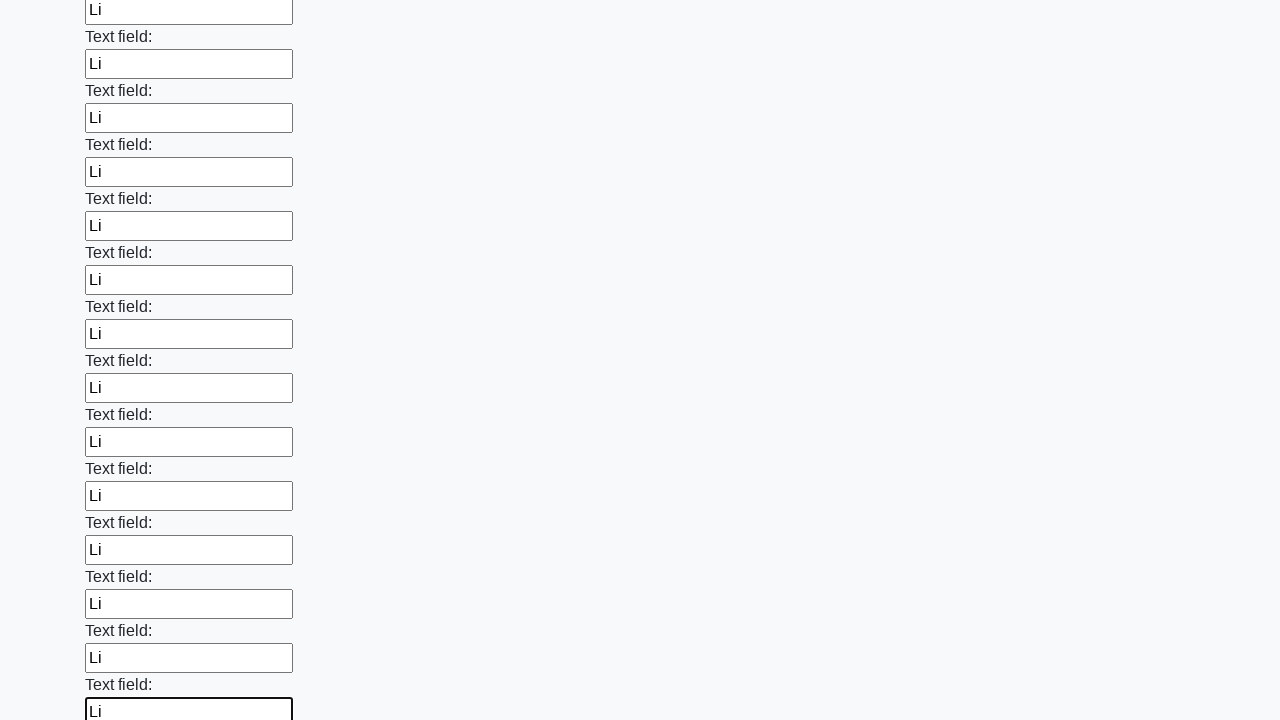

Filled input field with 'Li' on input >> nth=77
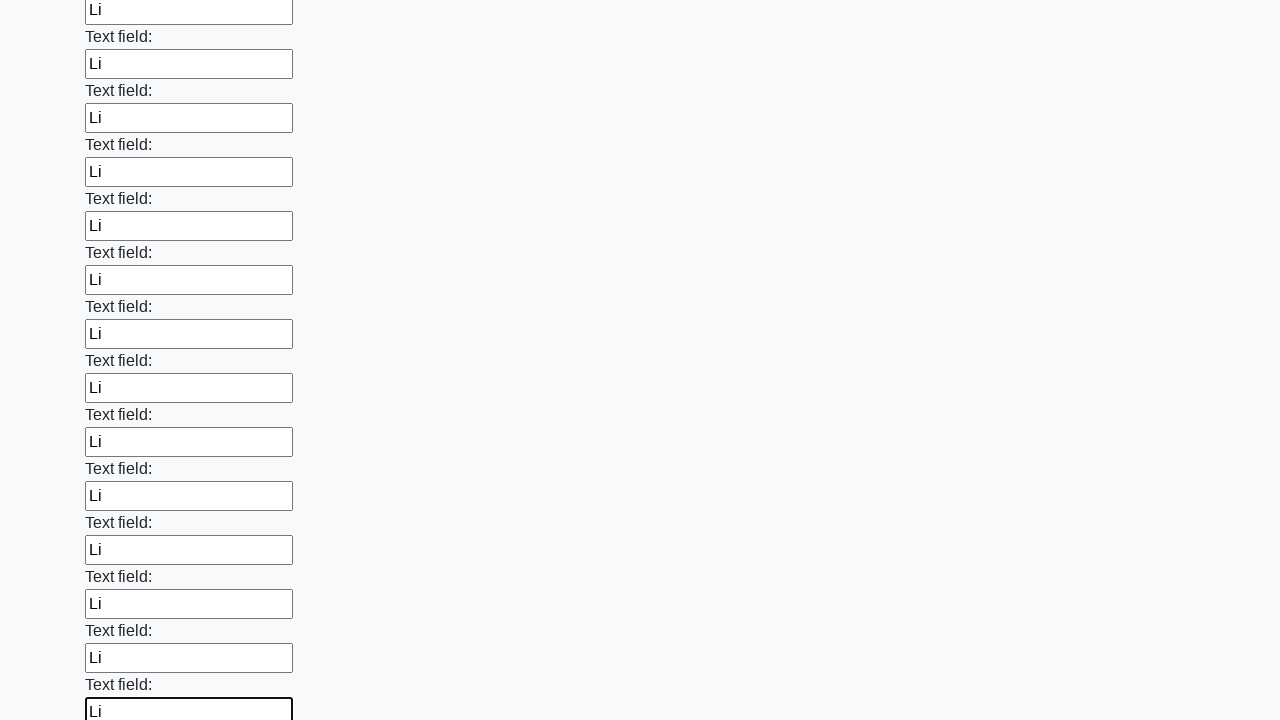

Filled input field with 'Li' on input >> nth=78
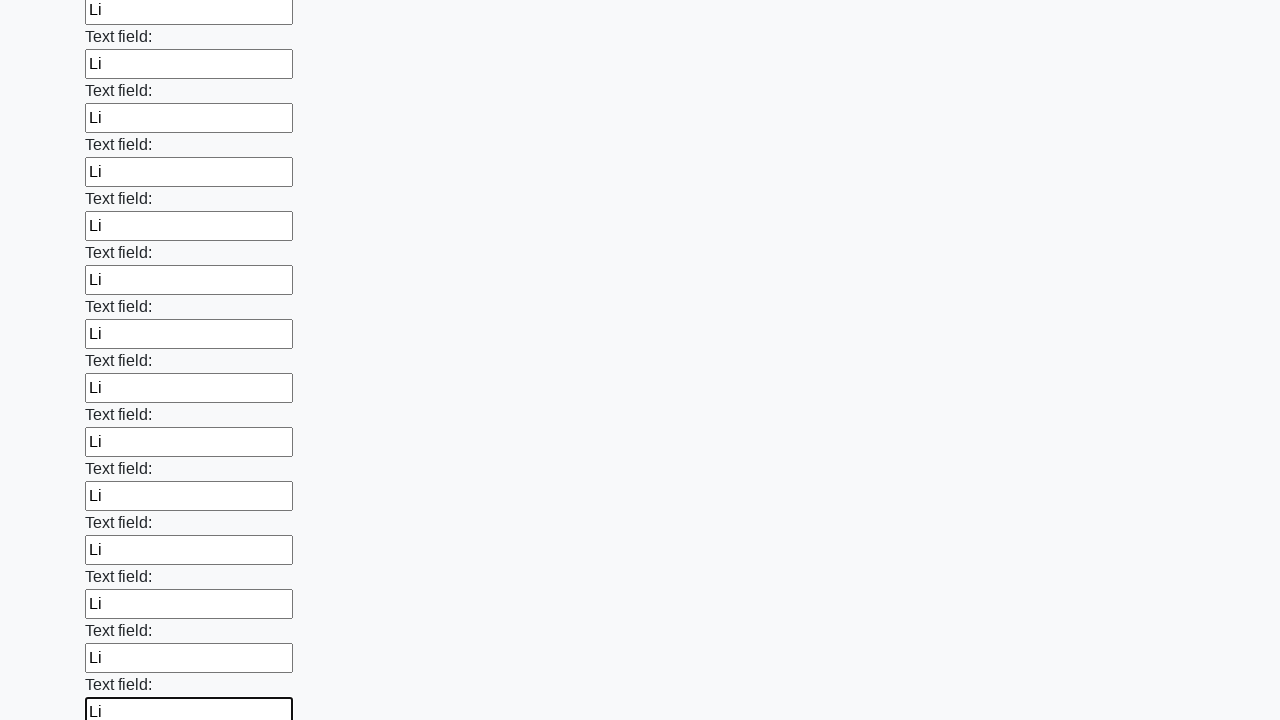

Filled input field with 'Li' on input >> nth=79
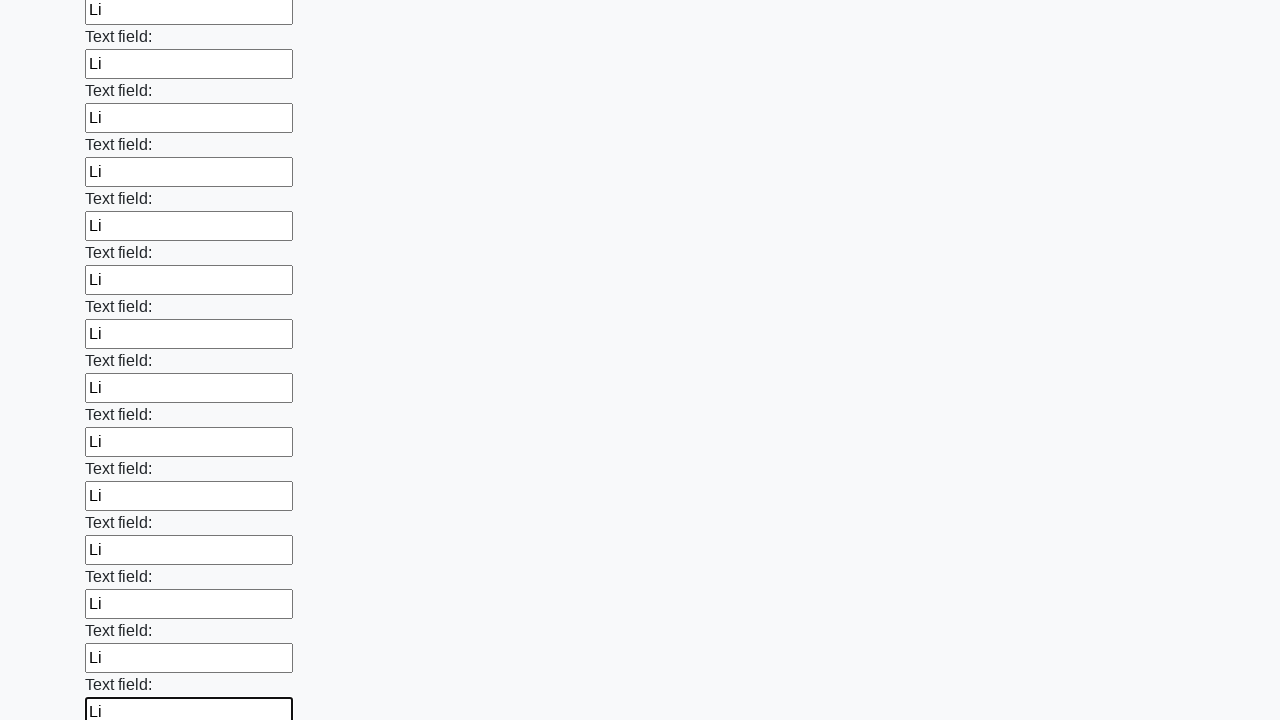

Filled input field with 'Li' on input >> nth=80
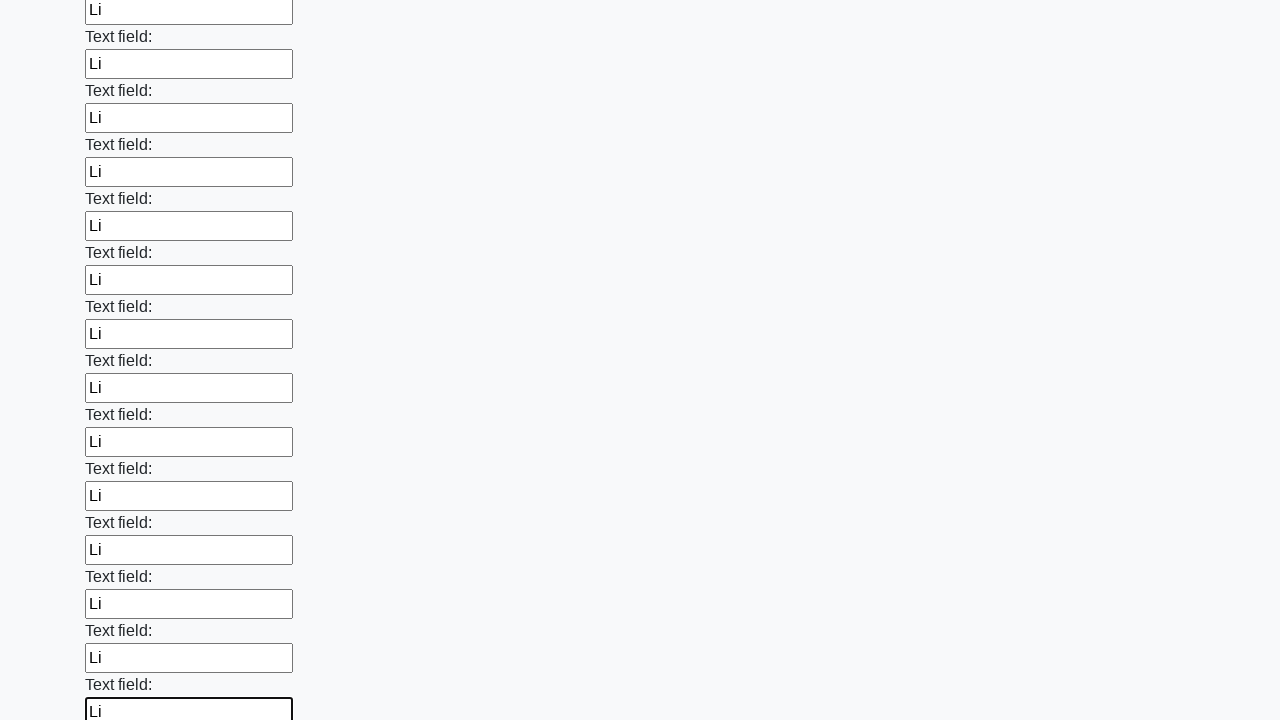

Filled input field with 'Li' on input >> nth=81
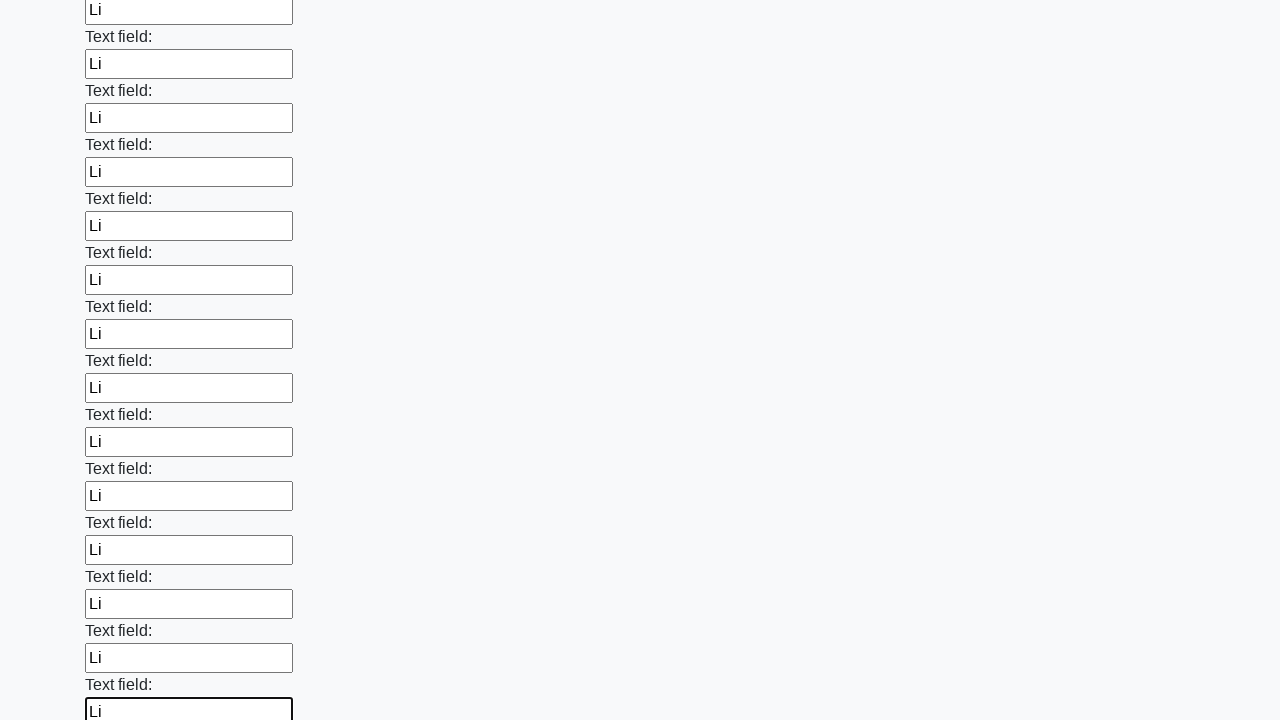

Filled input field with 'Li' on input >> nth=82
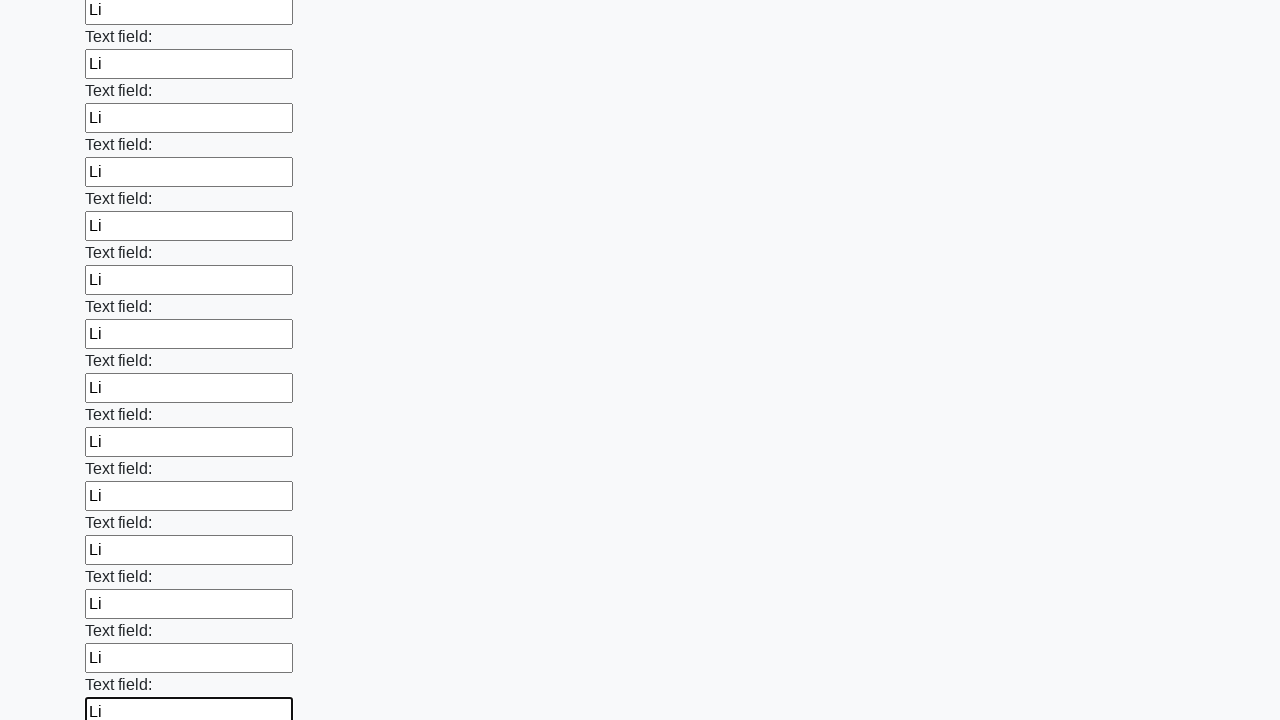

Filled input field with 'Li' on input >> nth=83
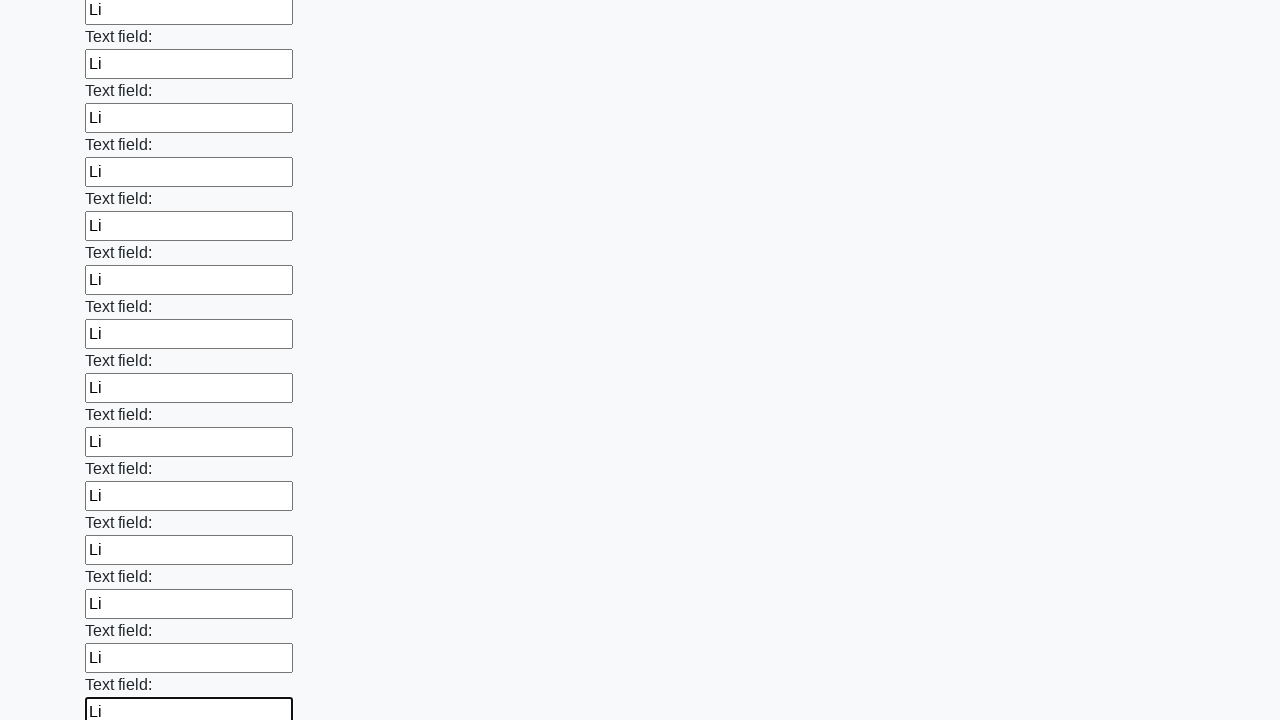

Filled input field with 'Li' on input >> nth=84
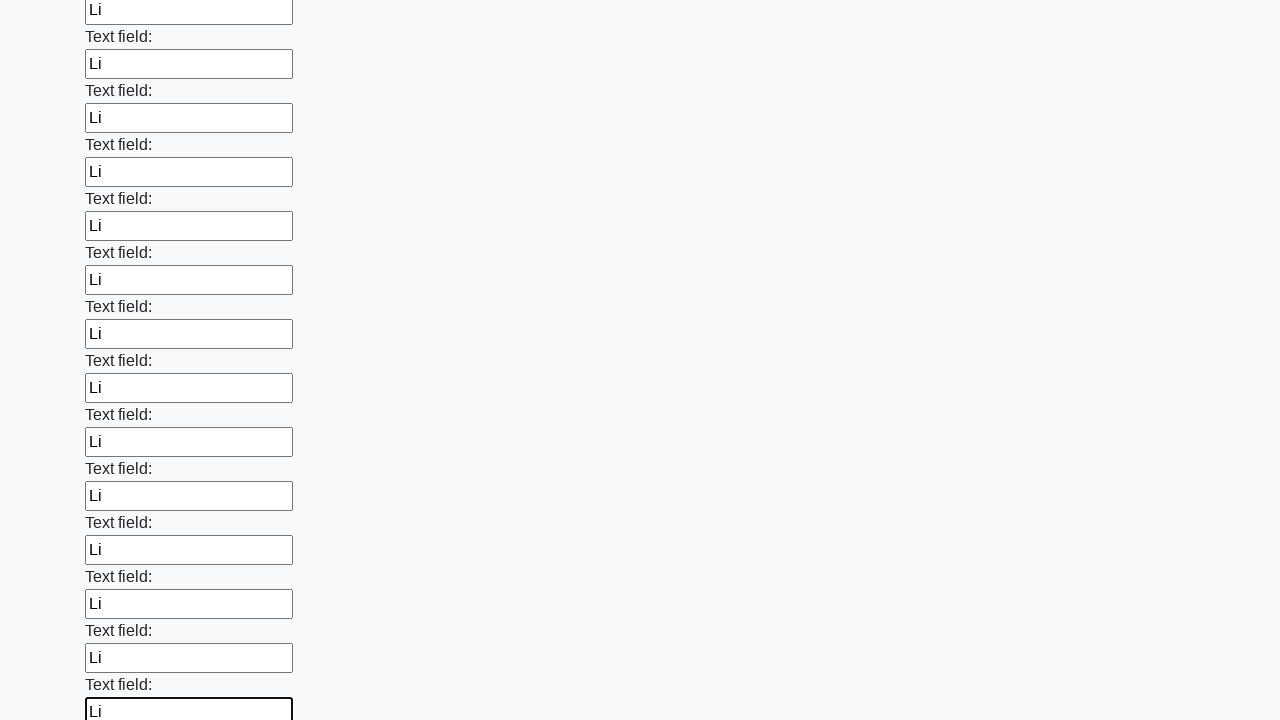

Filled input field with 'Li' on input >> nth=85
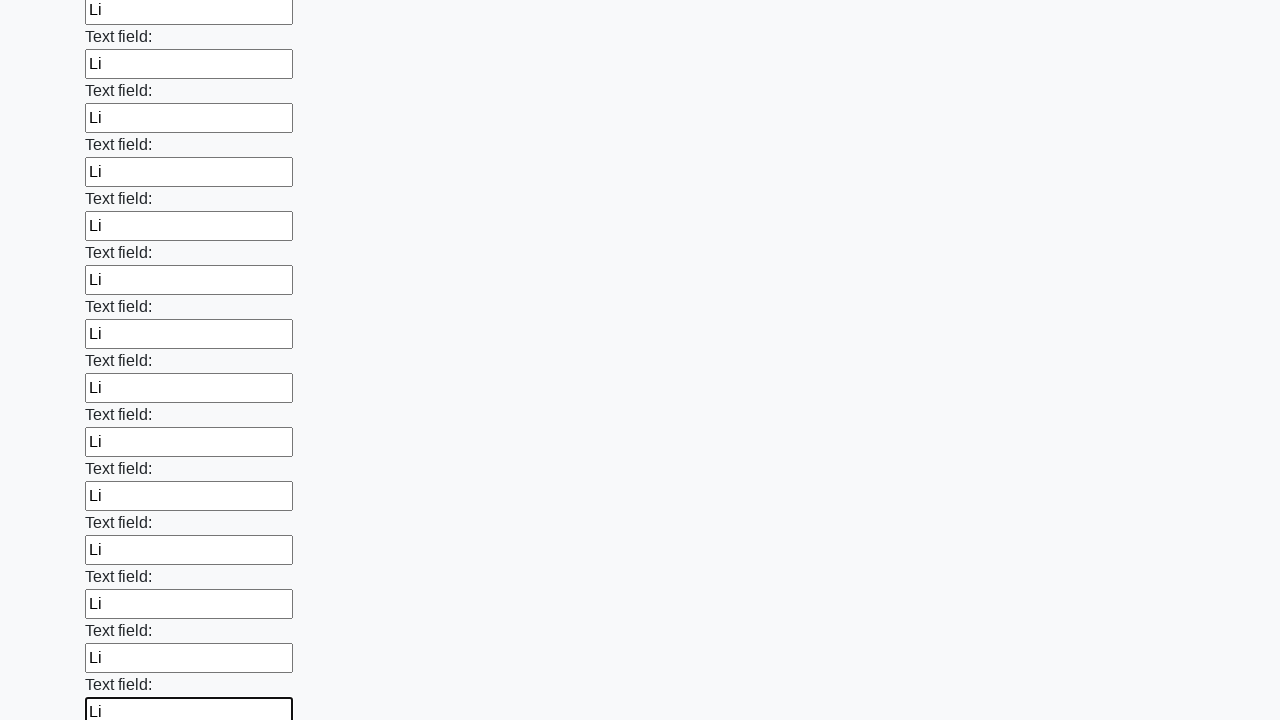

Filled input field with 'Li' on input >> nth=86
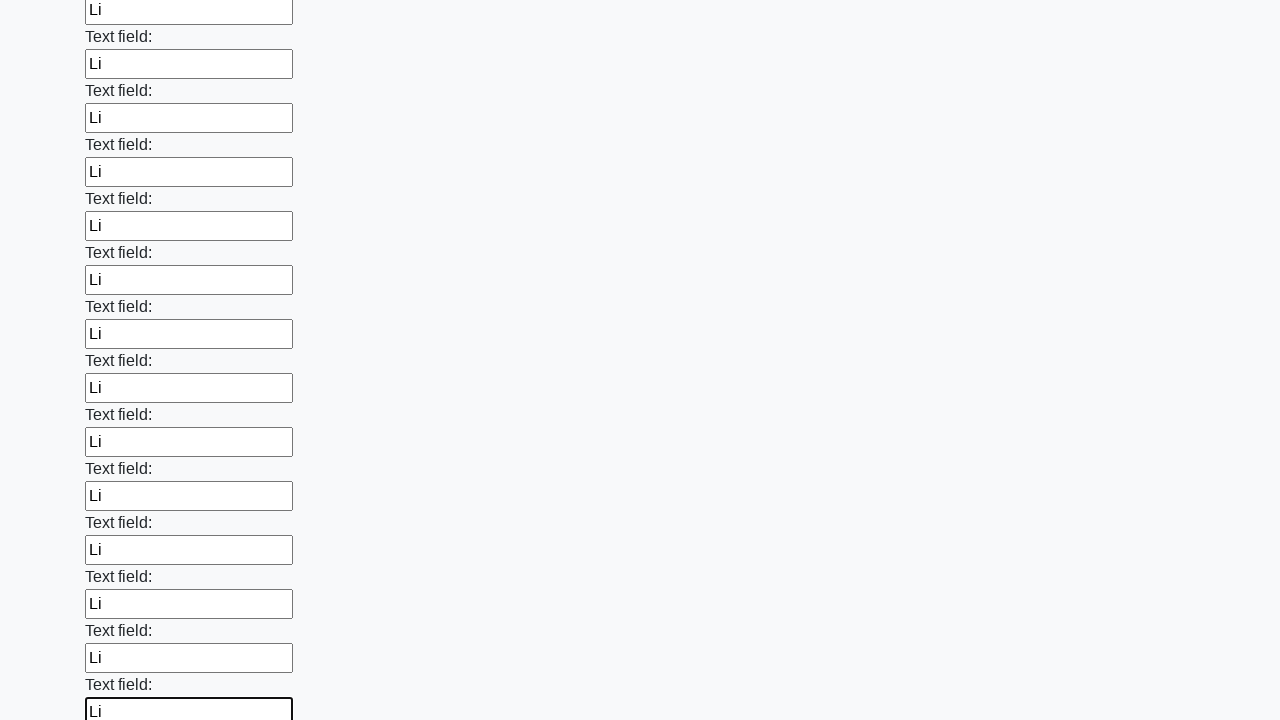

Filled input field with 'Li' on input >> nth=87
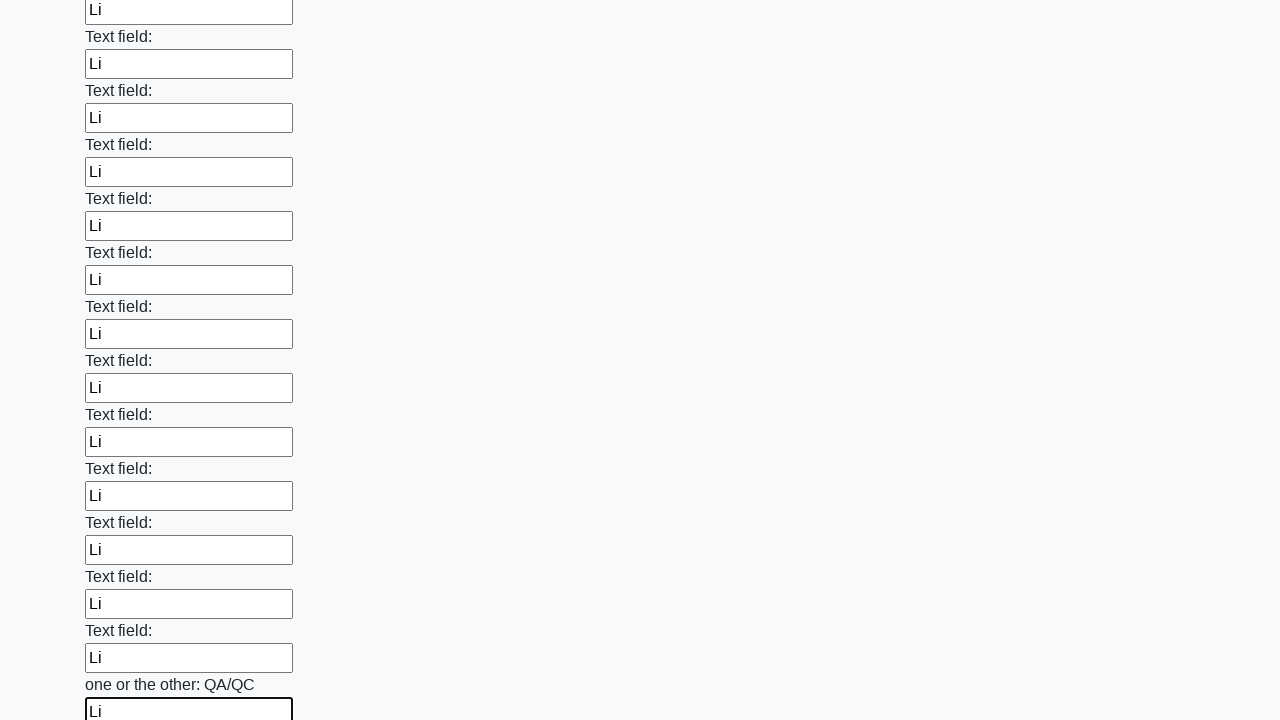

Filled input field with 'Li' on input >> nth=88
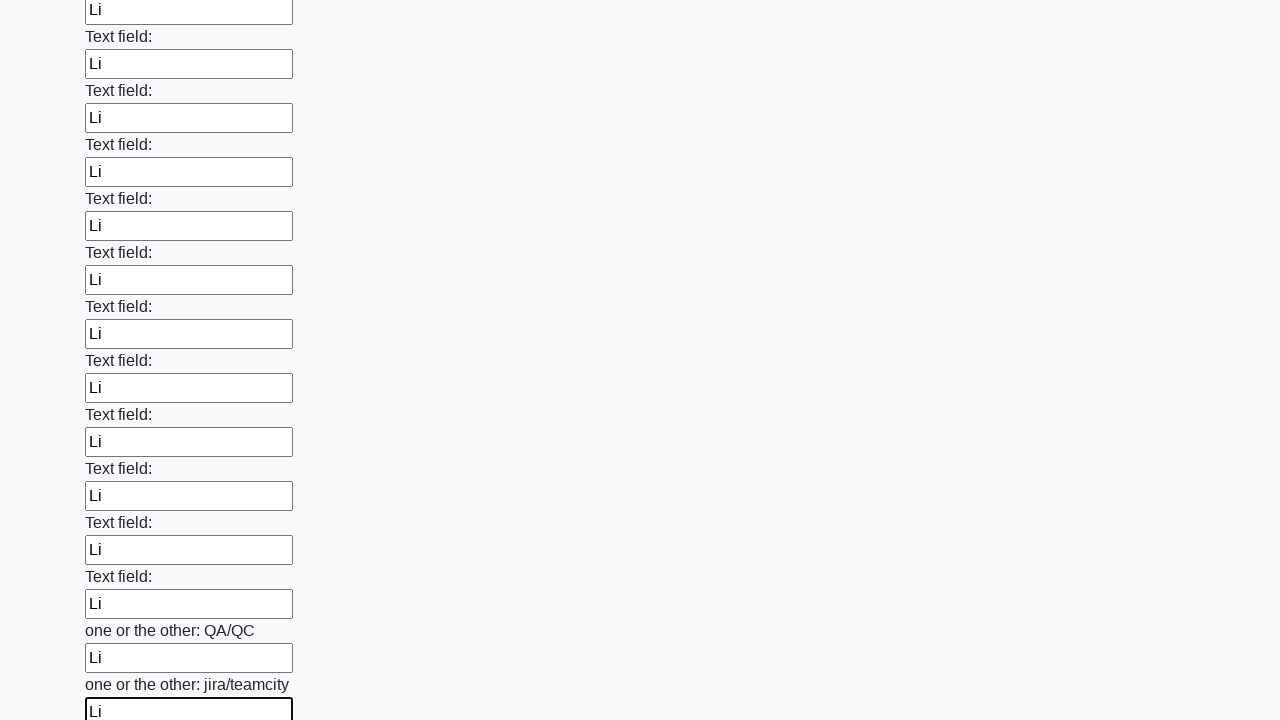

Filled input field with 'Li' on input >> nth=89
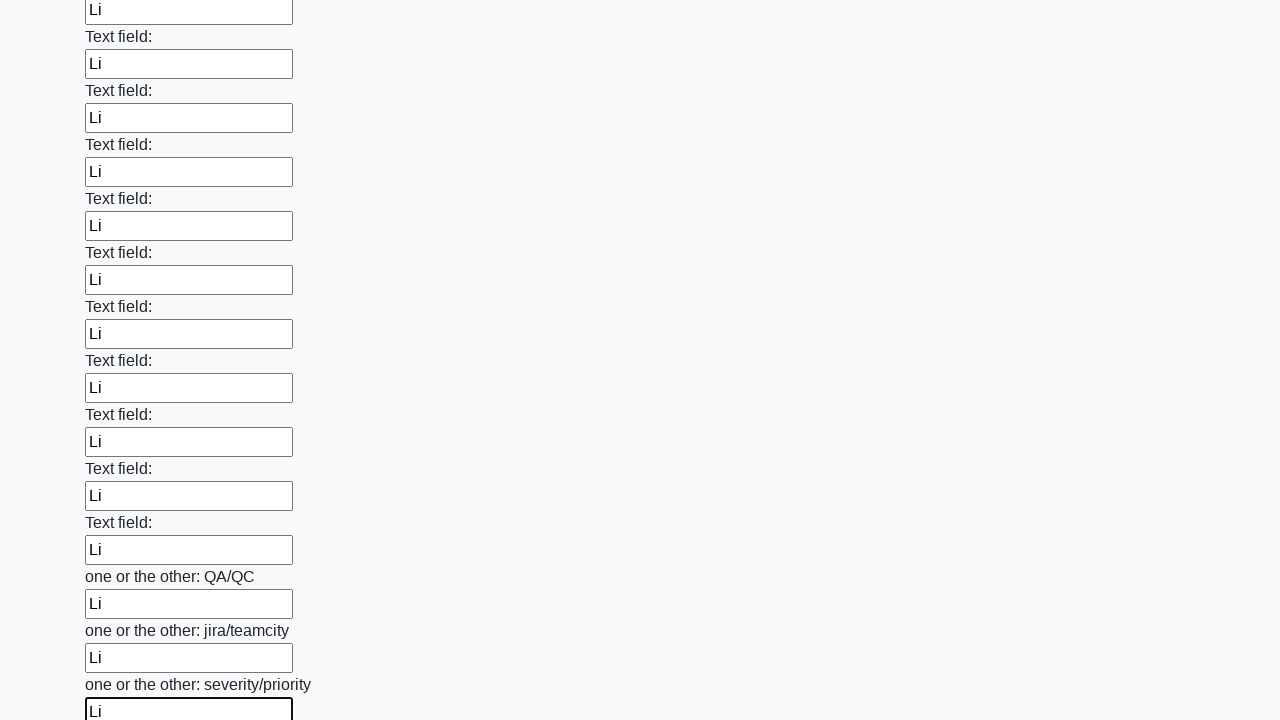

Filled input field with 'Li' on input >> nth=90
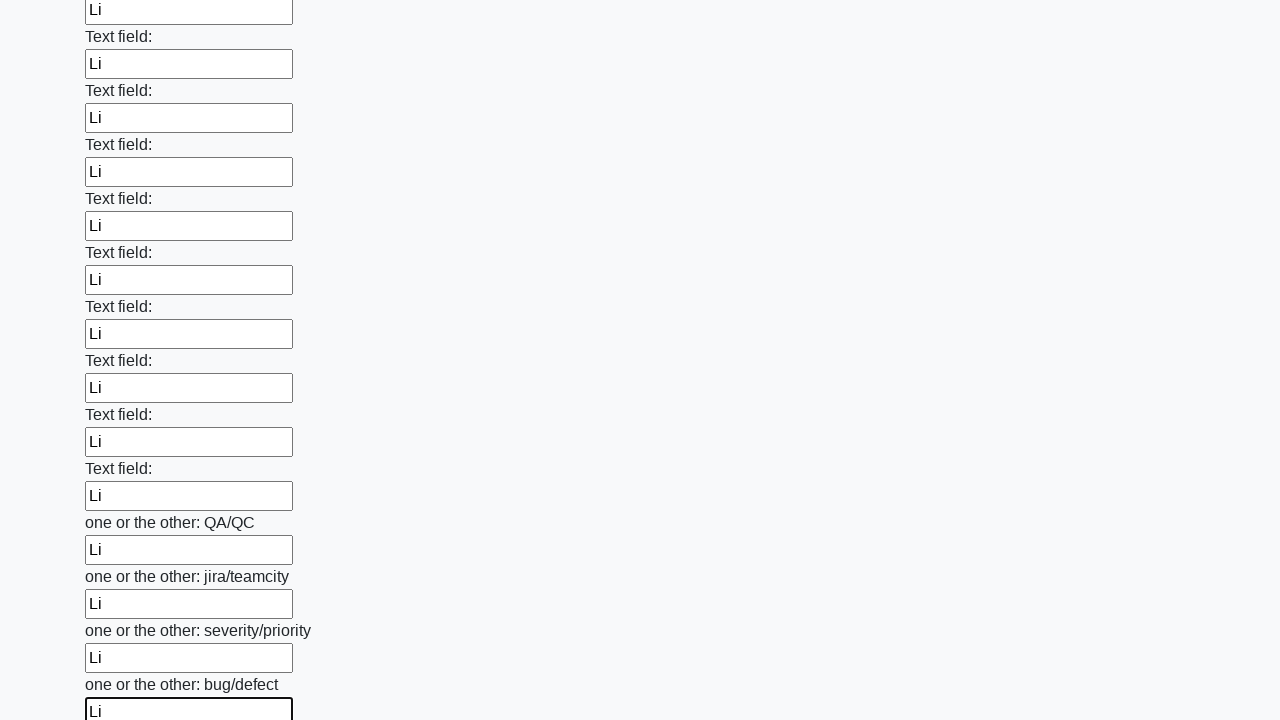

Filled input field with 'Li' on input >> nth=91
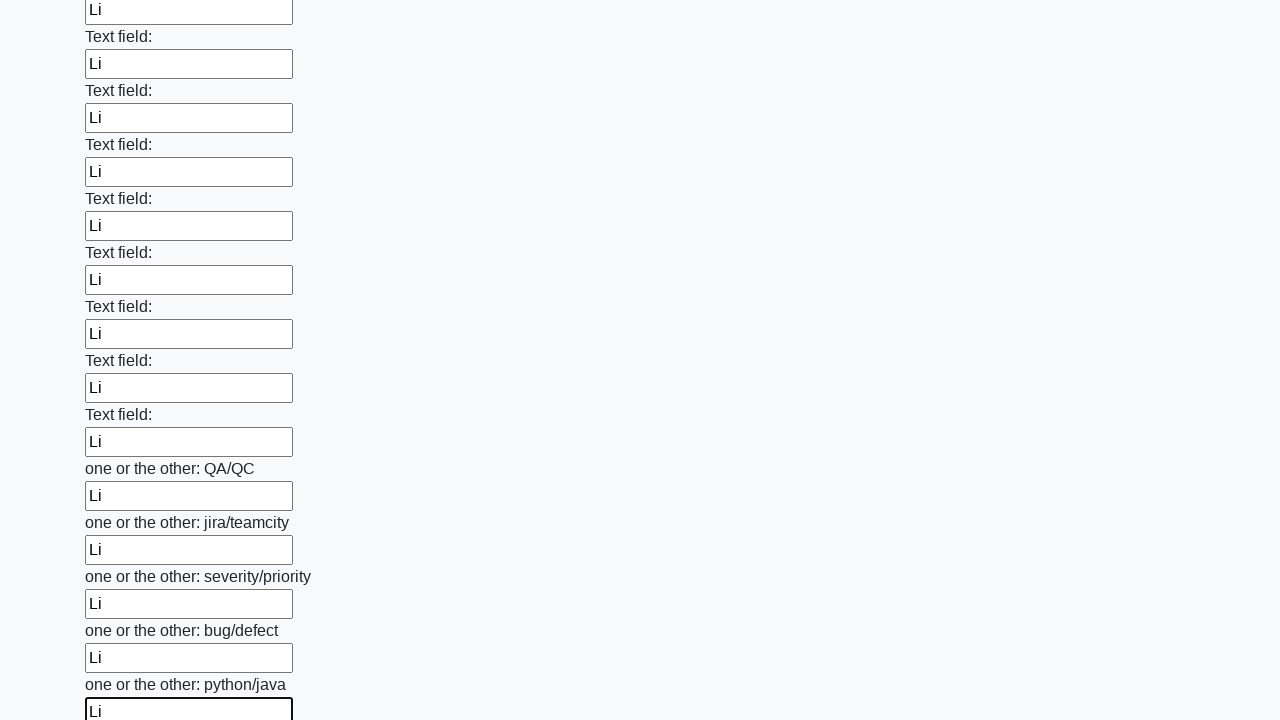

Filled input field with 'Li' on input >> nth=92
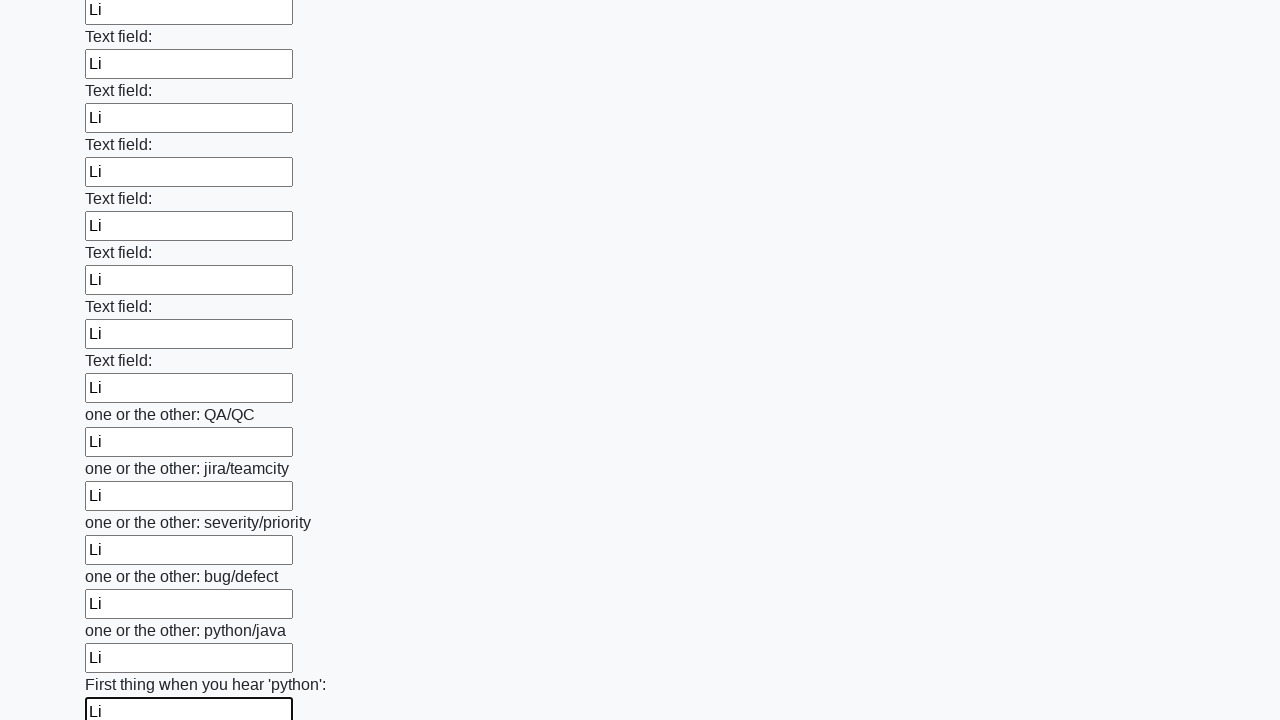

Filled input field with 'Li' on input >> nth=93
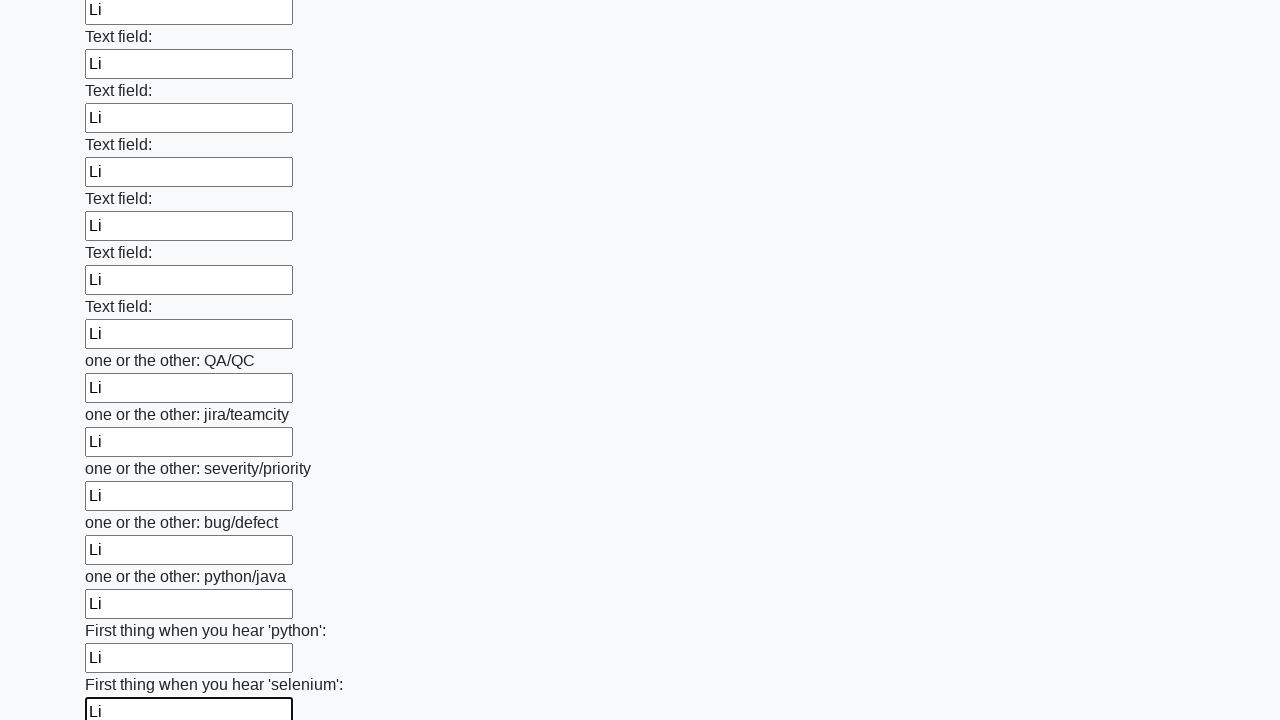

Filled input field with 'Li' on input >> nth=94
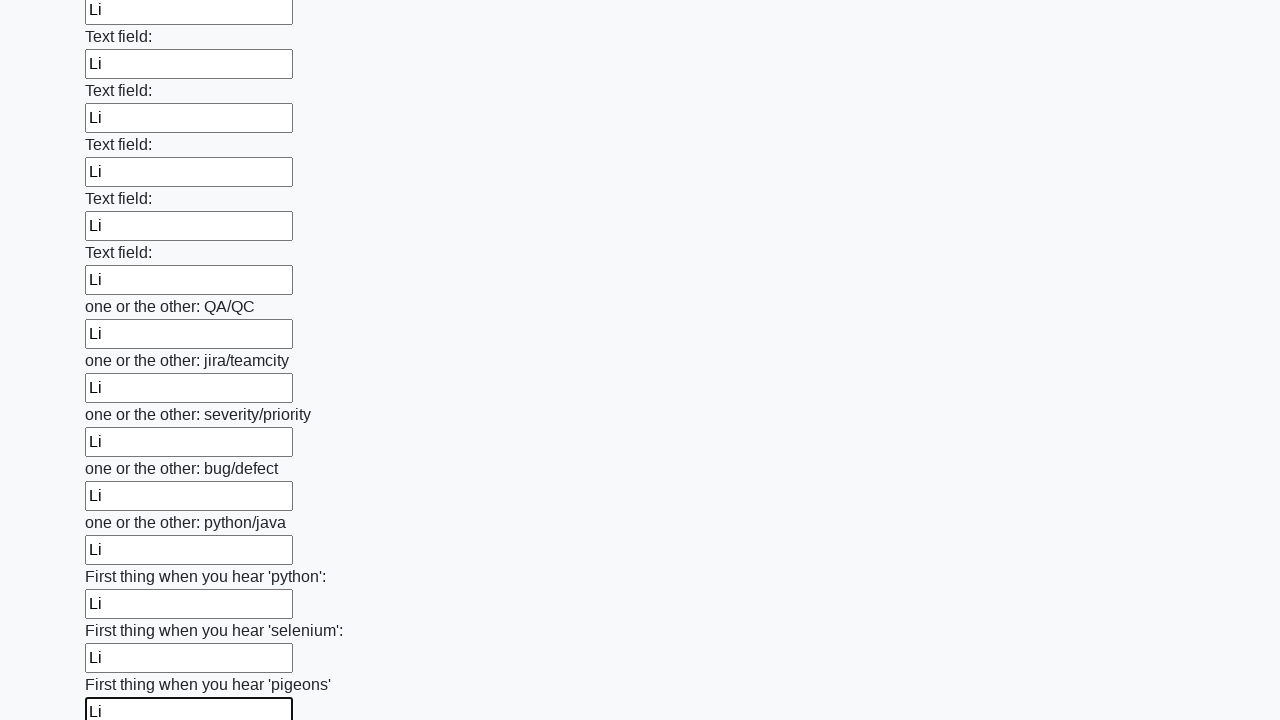

Filled input field with 'Li' on input >> nth=95
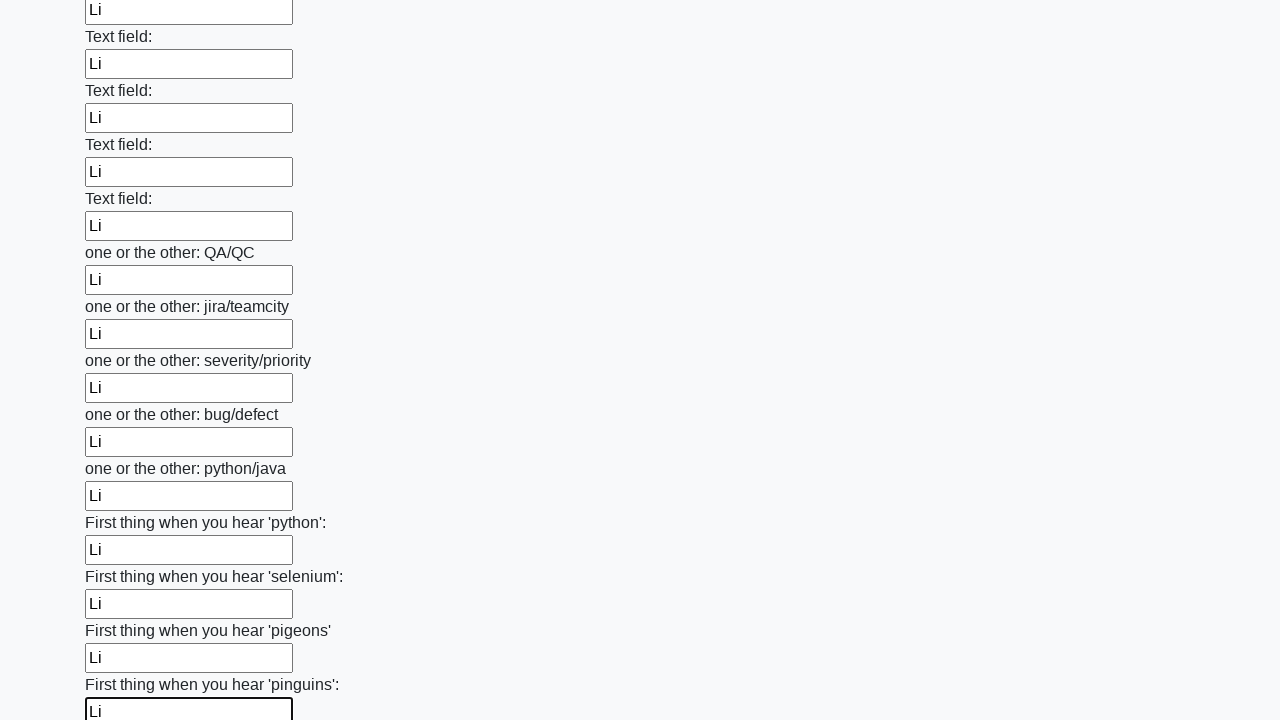

Filled input field with 'Li' on input >> nth=96
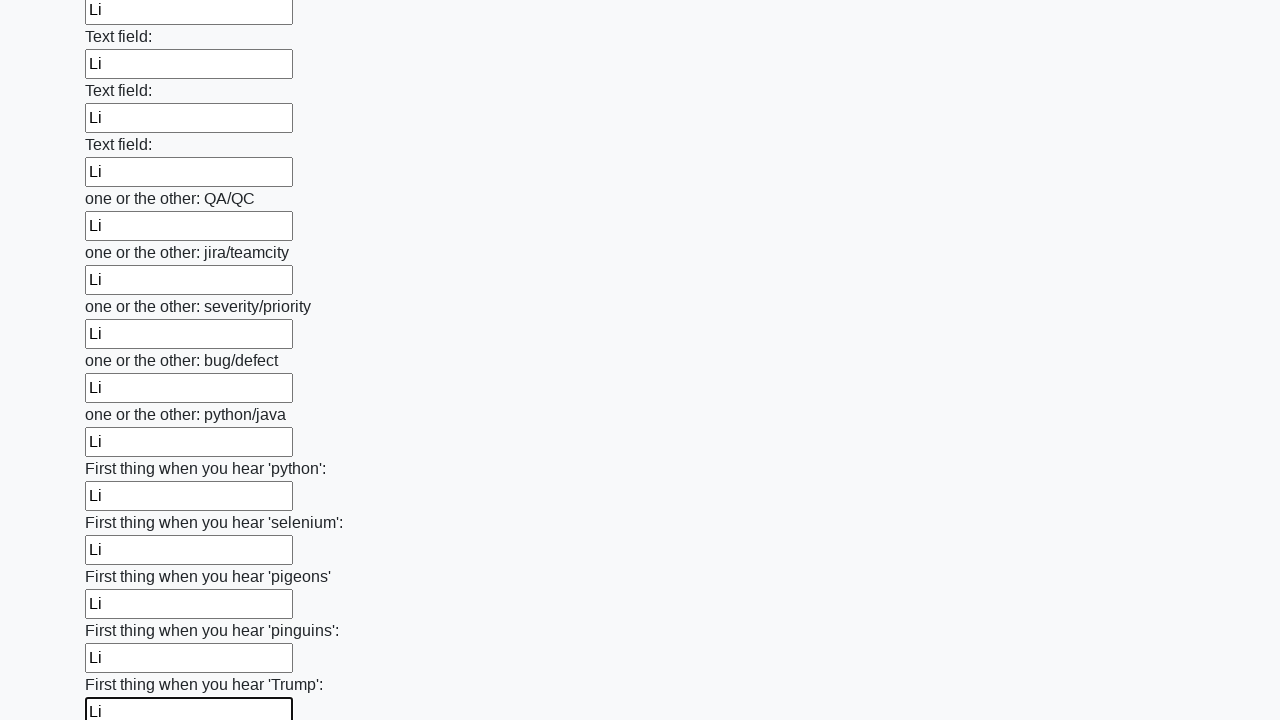

Filled input field with 'Li' on input >> nth=97
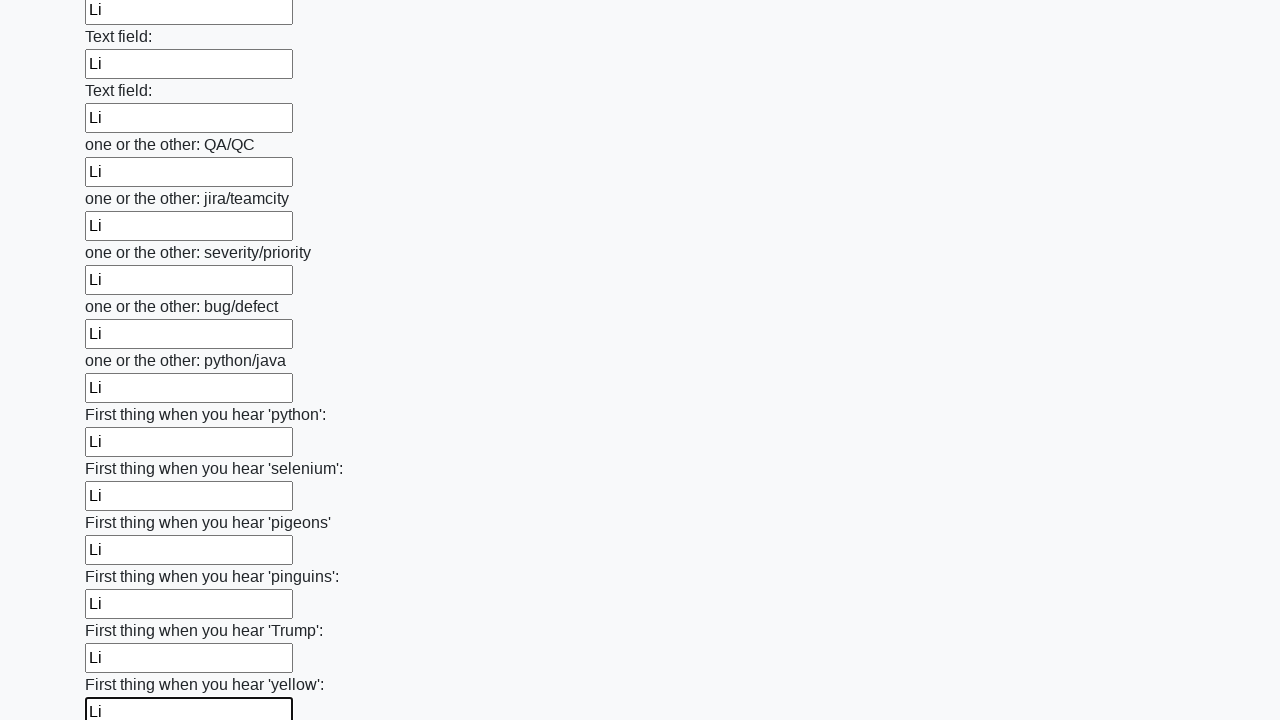

Filled input field with 'Li' on input >> nth=98
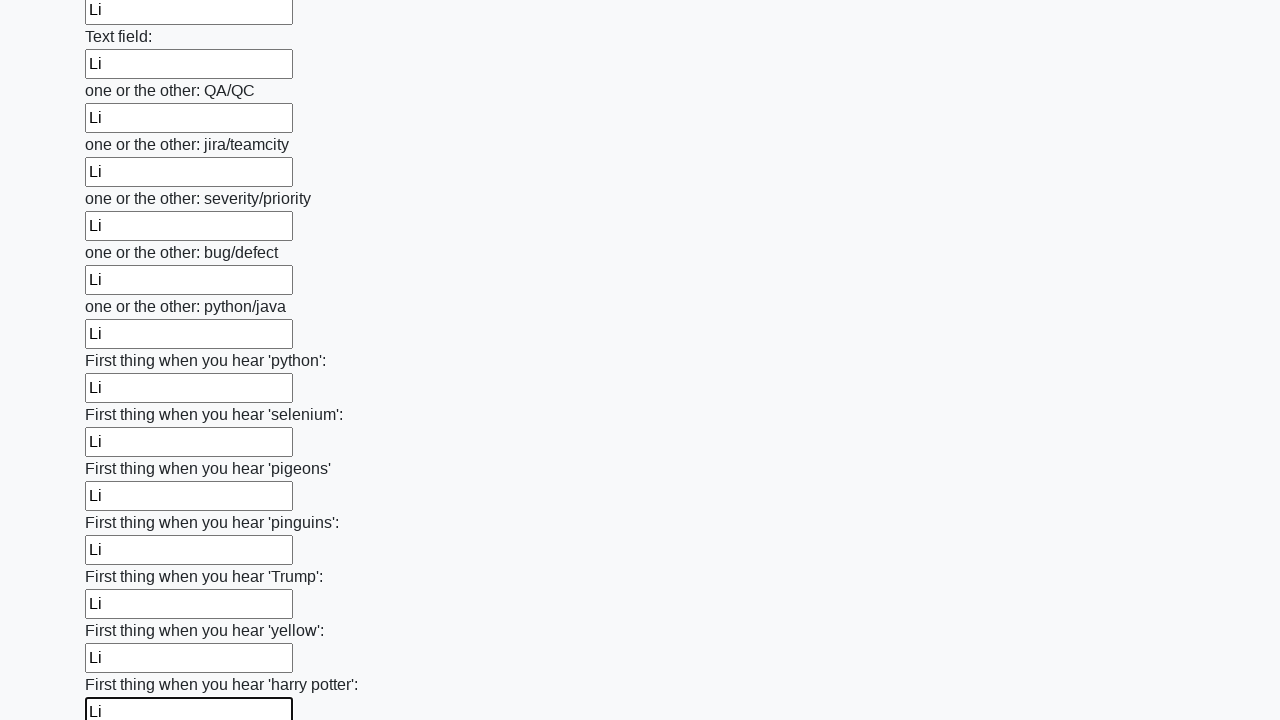

Filled input field with 'Li' on input >> nth=99
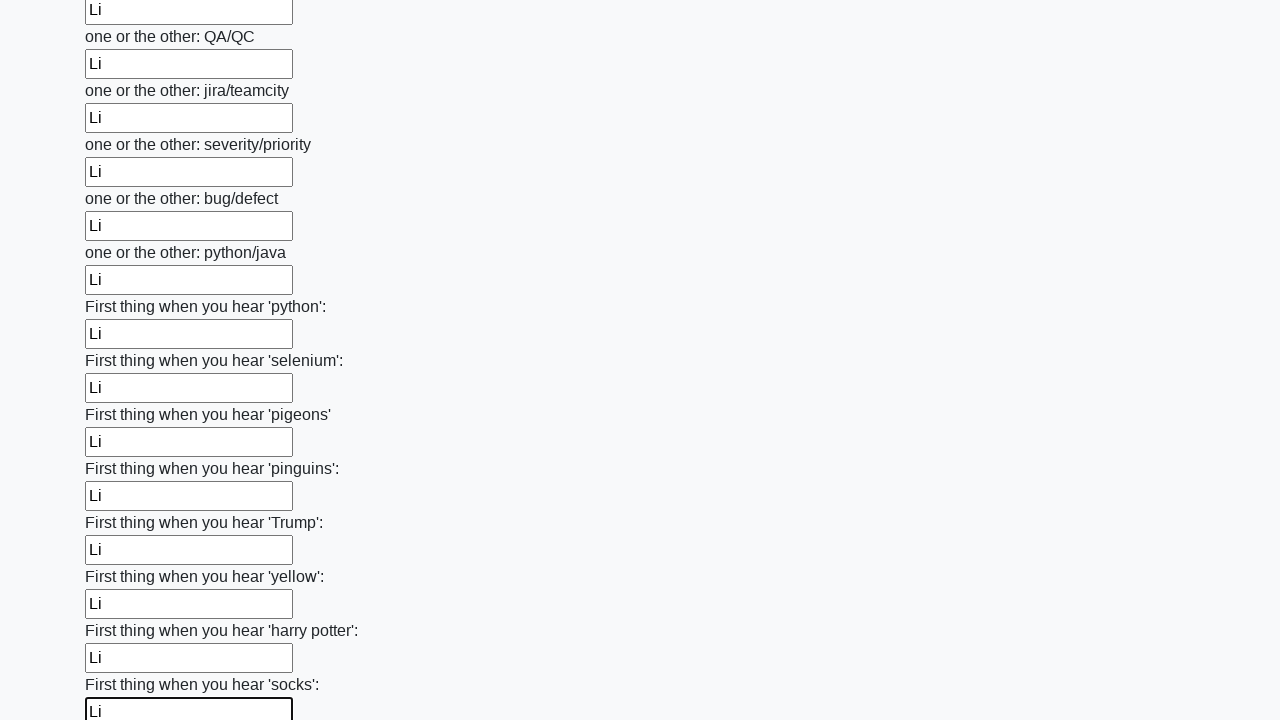

Clicked submit button at (123, 611) on button.btn
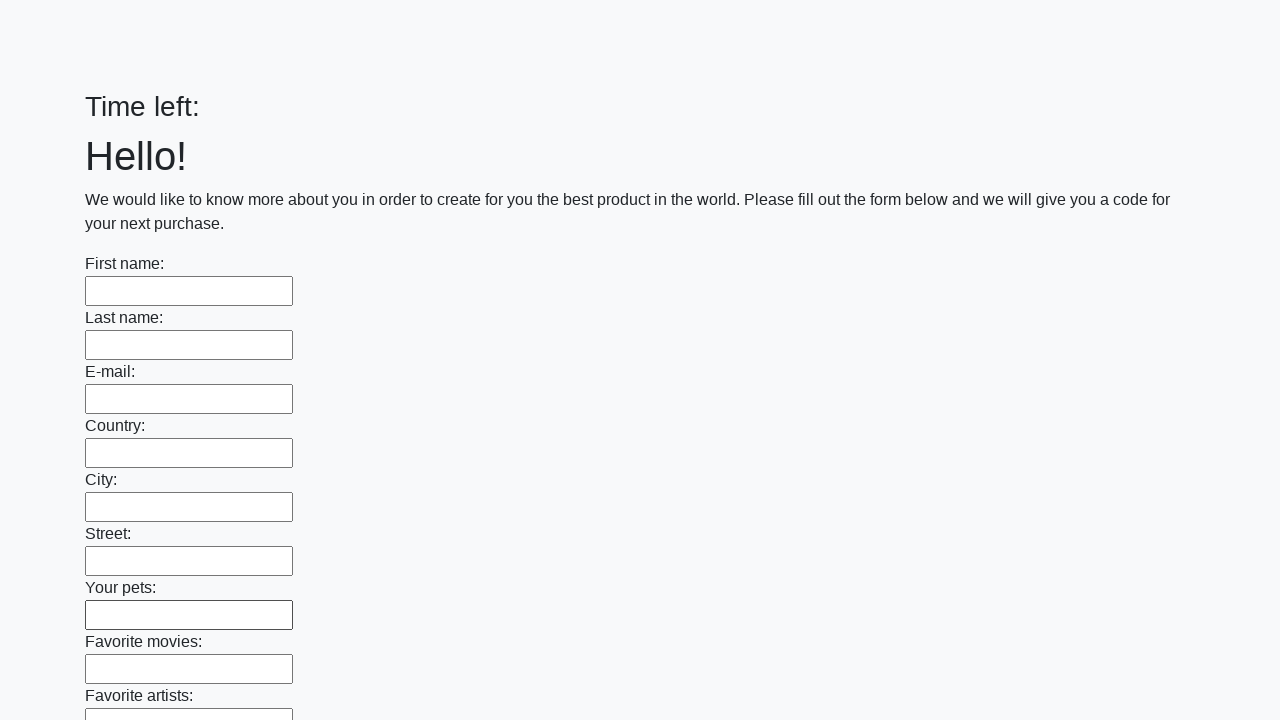

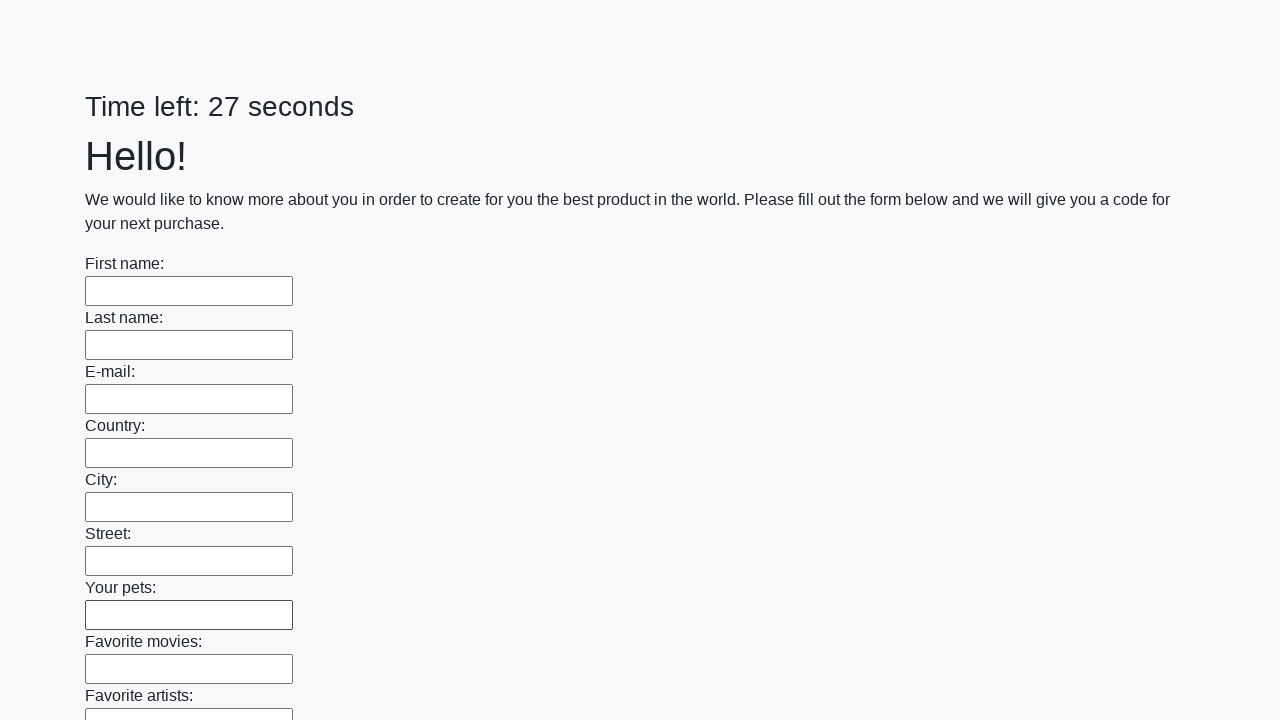